Tests jQuery UI datepicker functionality by selecting a future date through month/year navigation and date selection

Starting URL: https://jqueryui.com/datepicker/

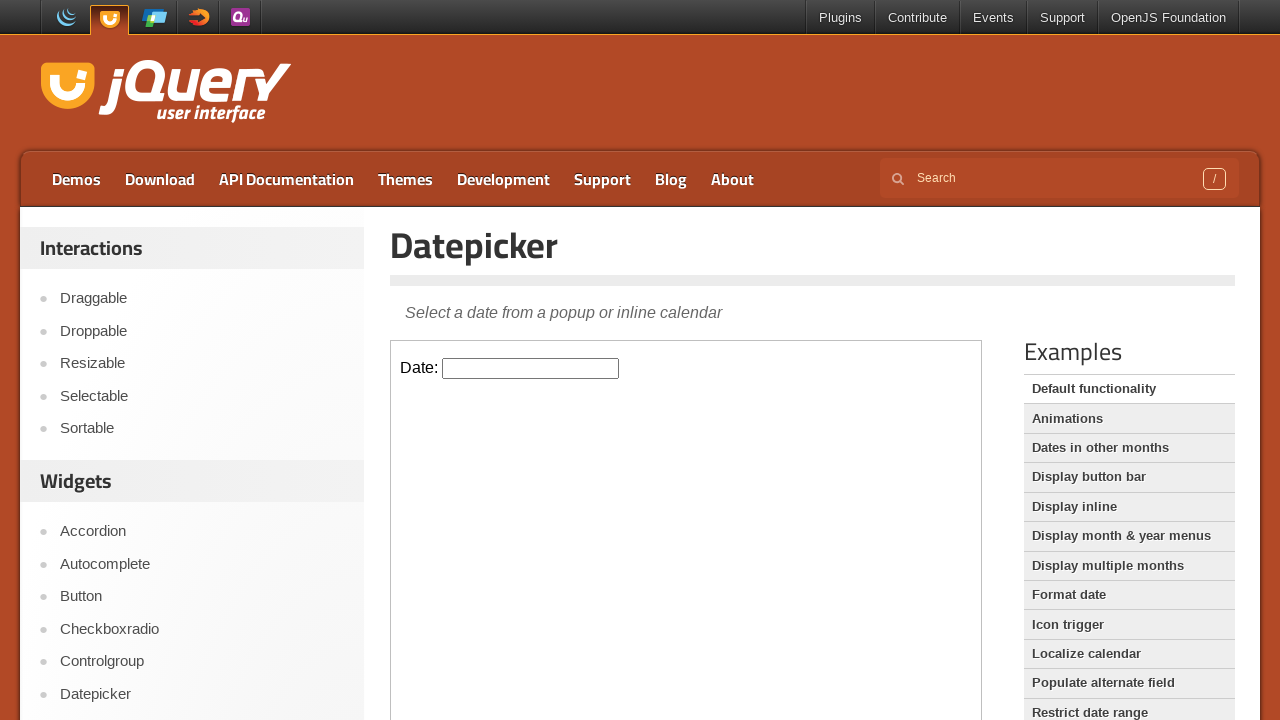

Clicked on datepicker input field at (531, 368) on iframe >> nth=0 >> internal:control=enter-frame >> #datepicker
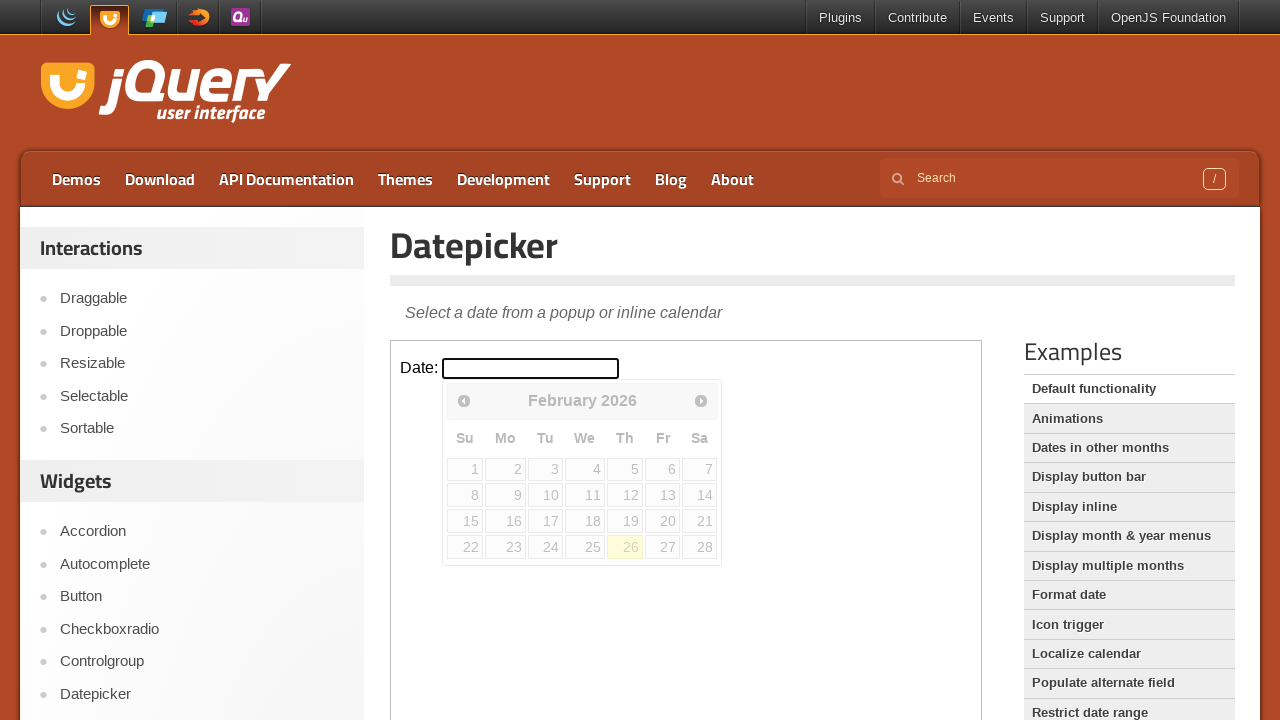

Retrieved current month: February
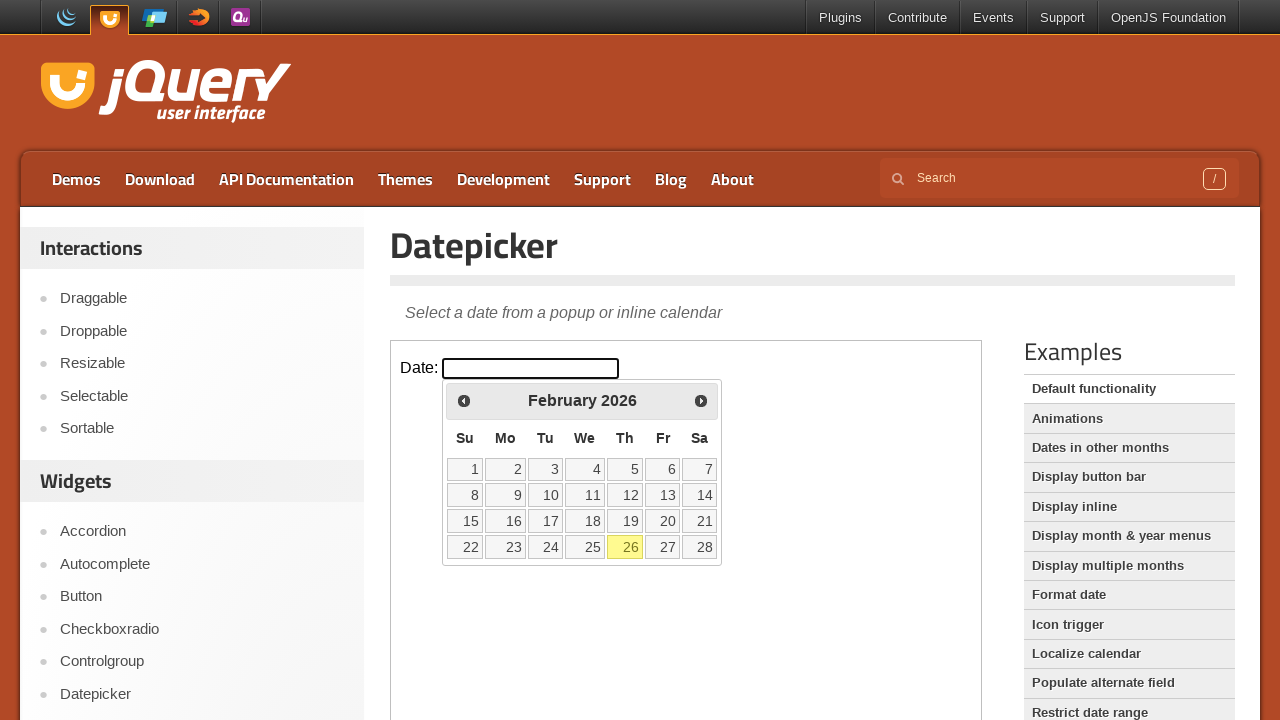

Retrieved current year: 2026
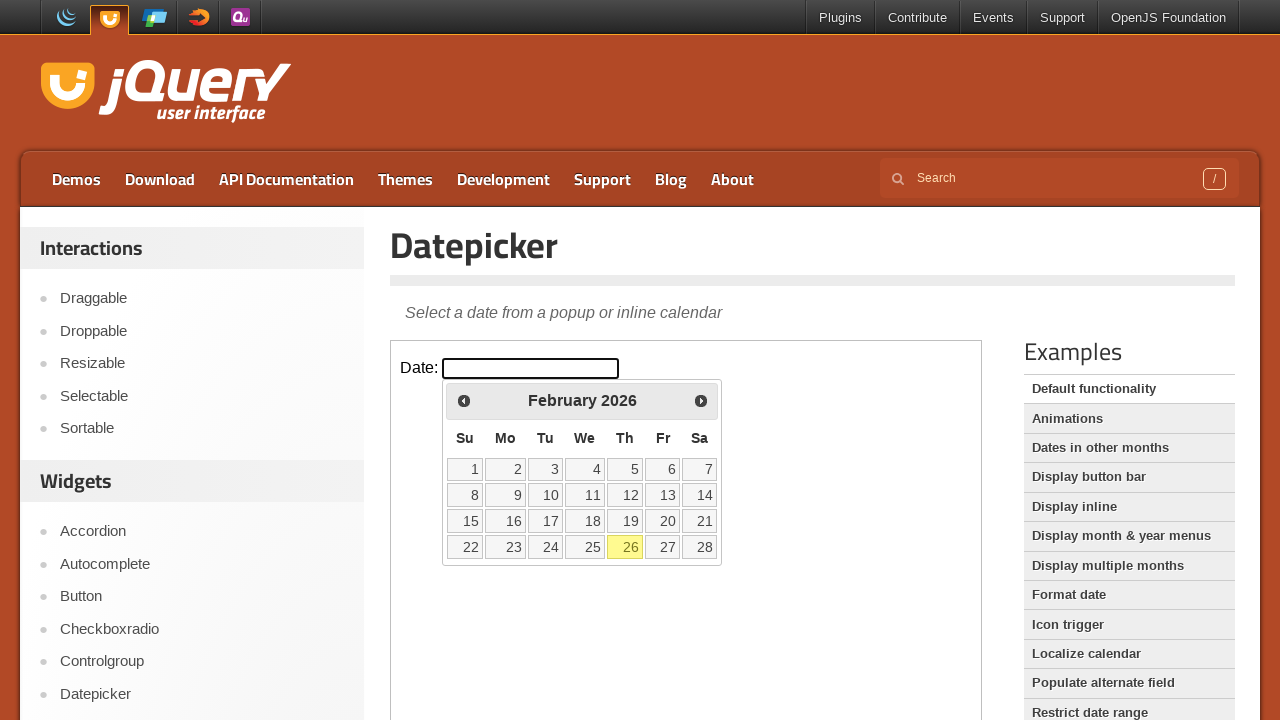

Clicked Next button to navigate from February 2026 at (701, 400) on iframe >> nth=0 >> internal:control=enter-frame >> a[title='Next']
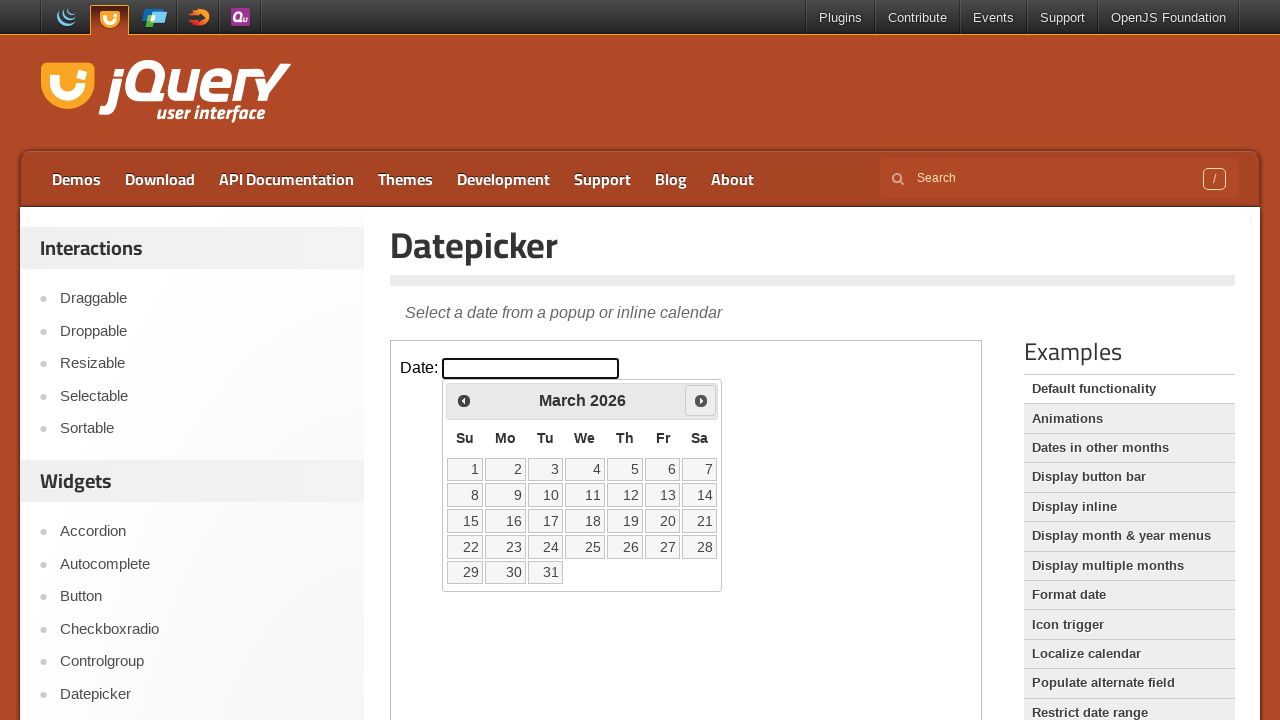

Retrieved current month: March
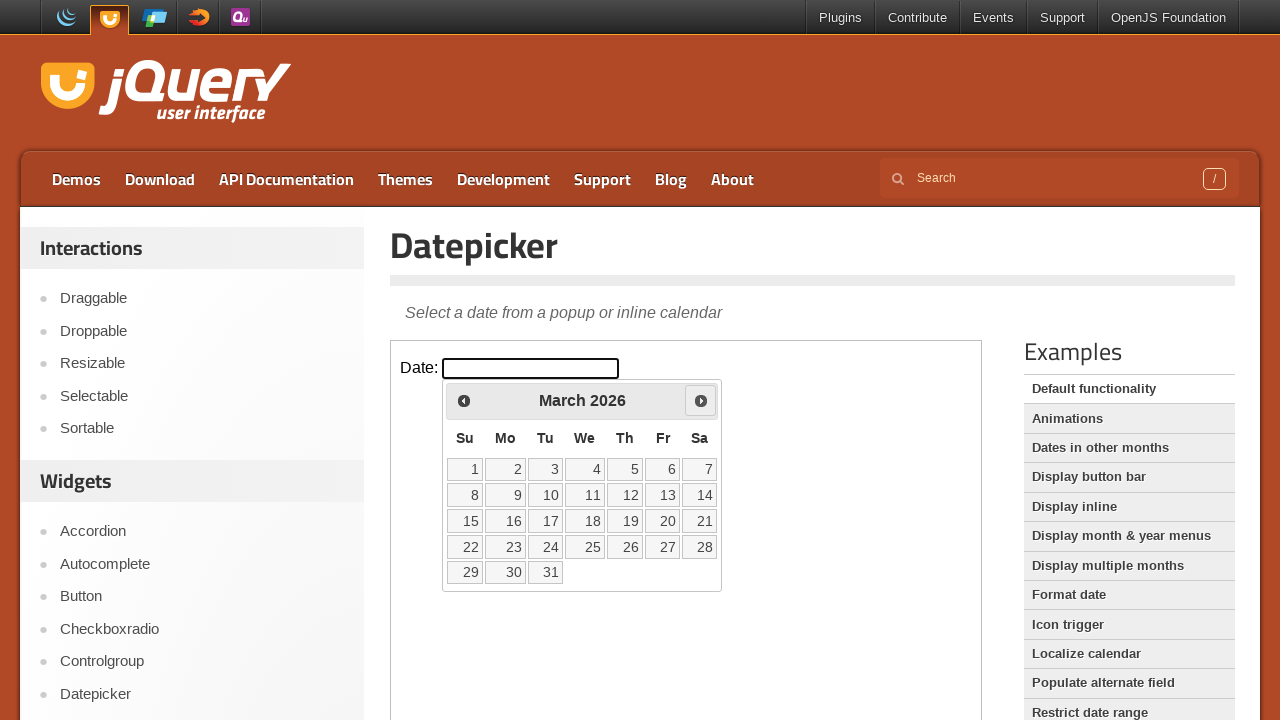

Retrieved current year: 2026
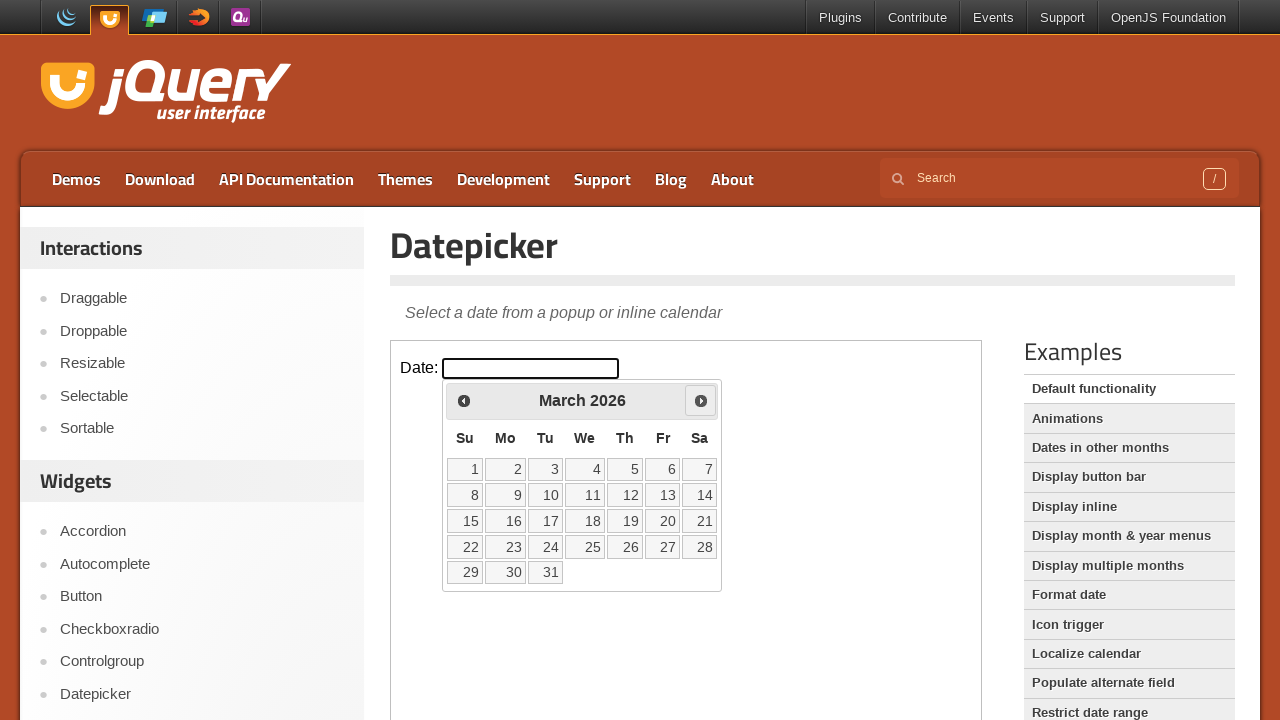

Clicked Next button to navigate from March 2026 at (701, 400) on iframe >> nth=0 >> internal:control=enter-frame >> a[title='Next']
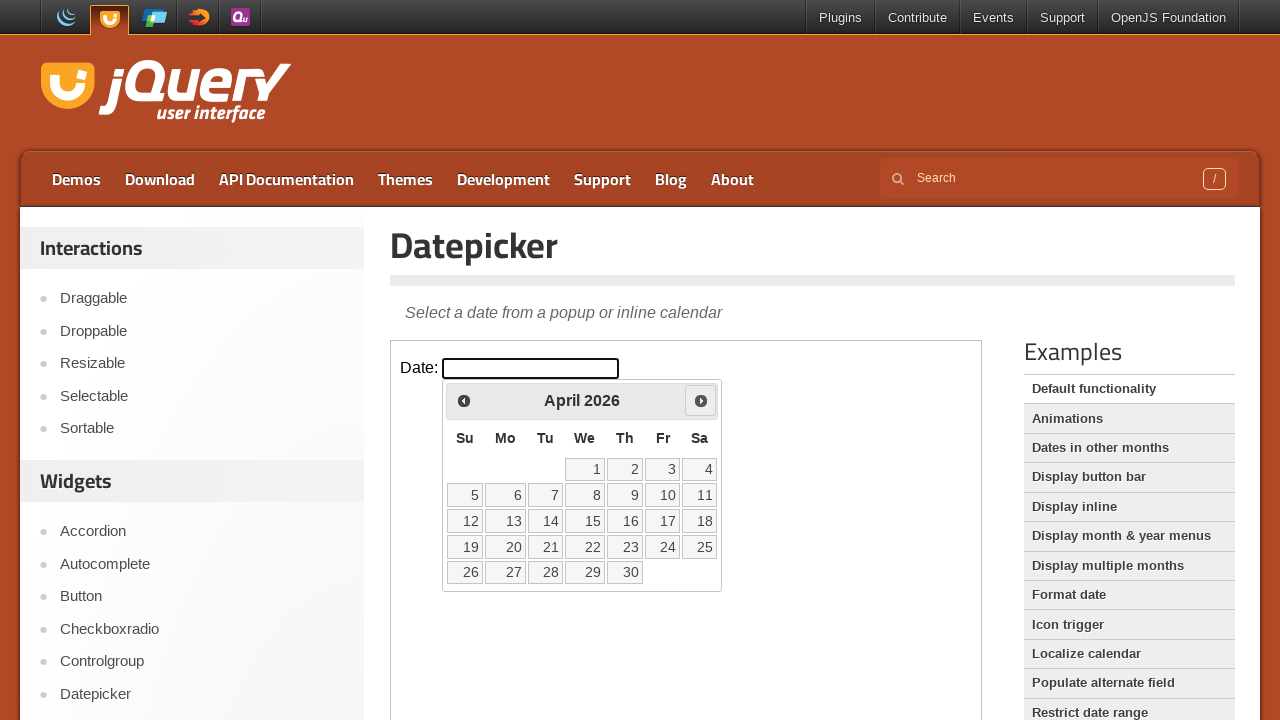

Retrieved current month: April
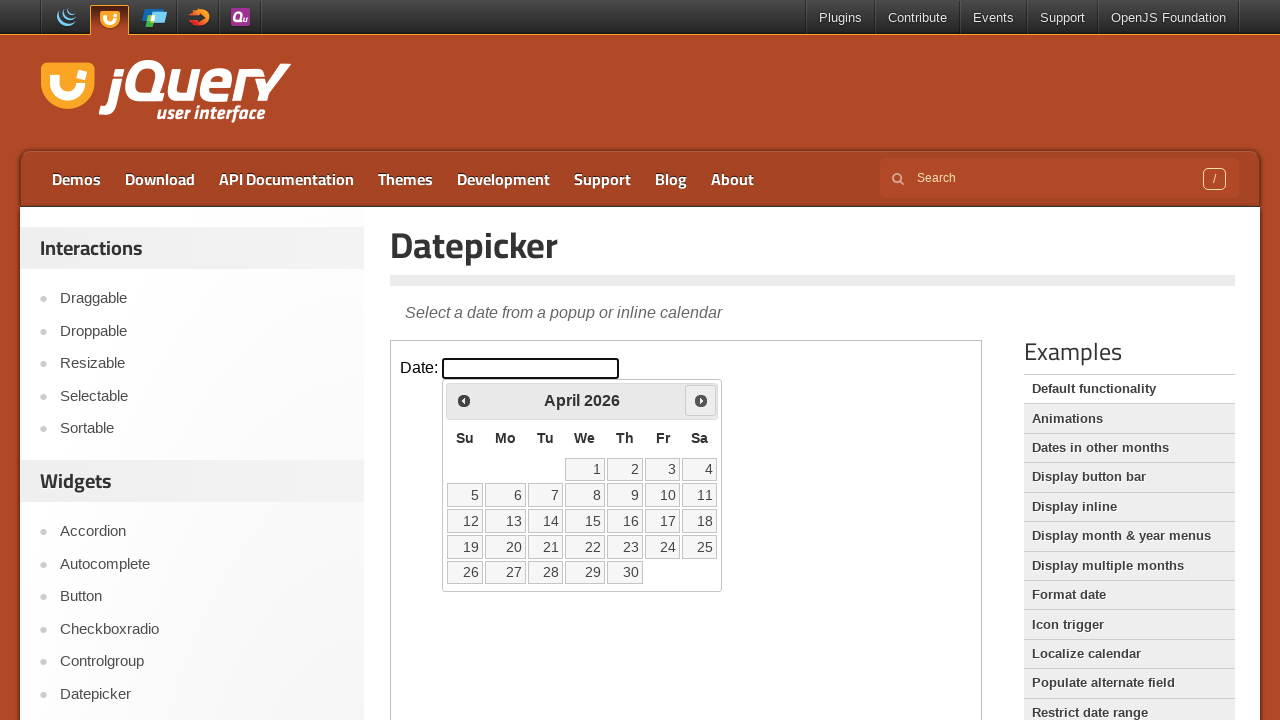

Retrieved current year: 2026
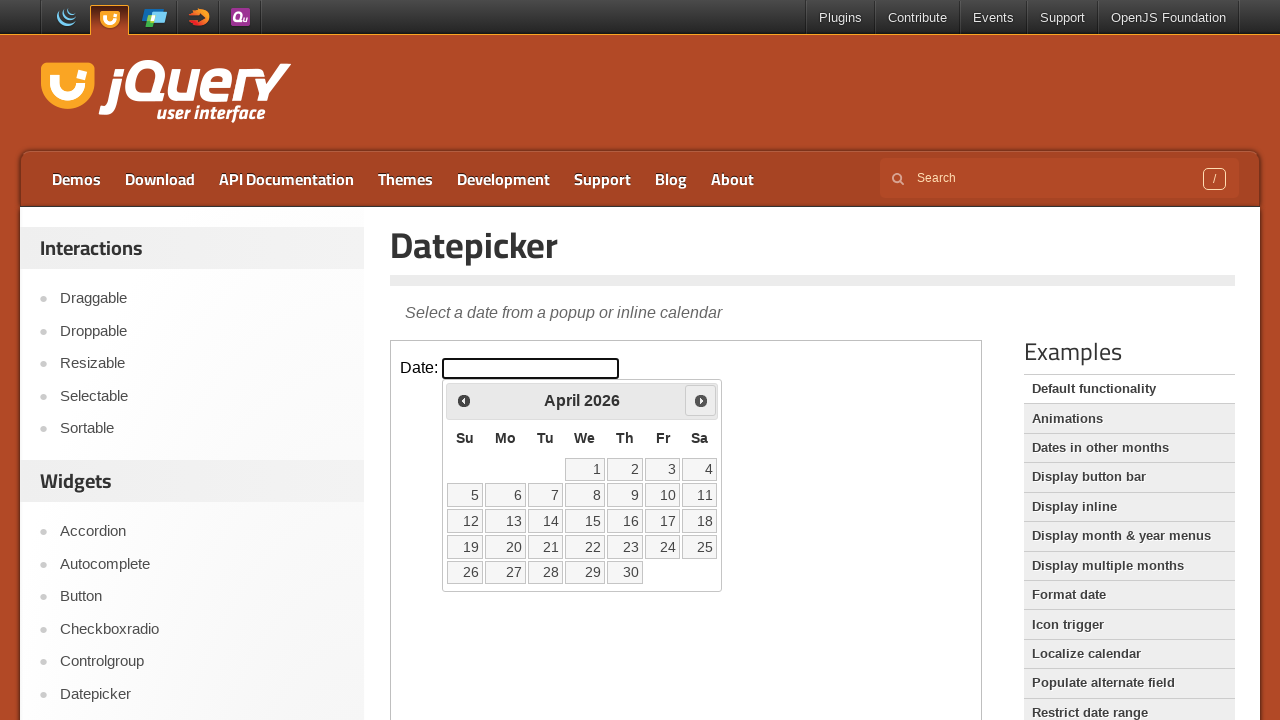

Clicked Next button to navigate from April 2026 at (701, 400) on iframe >> nth=0 >> internal:control=enter-frame >> a[title='Next']
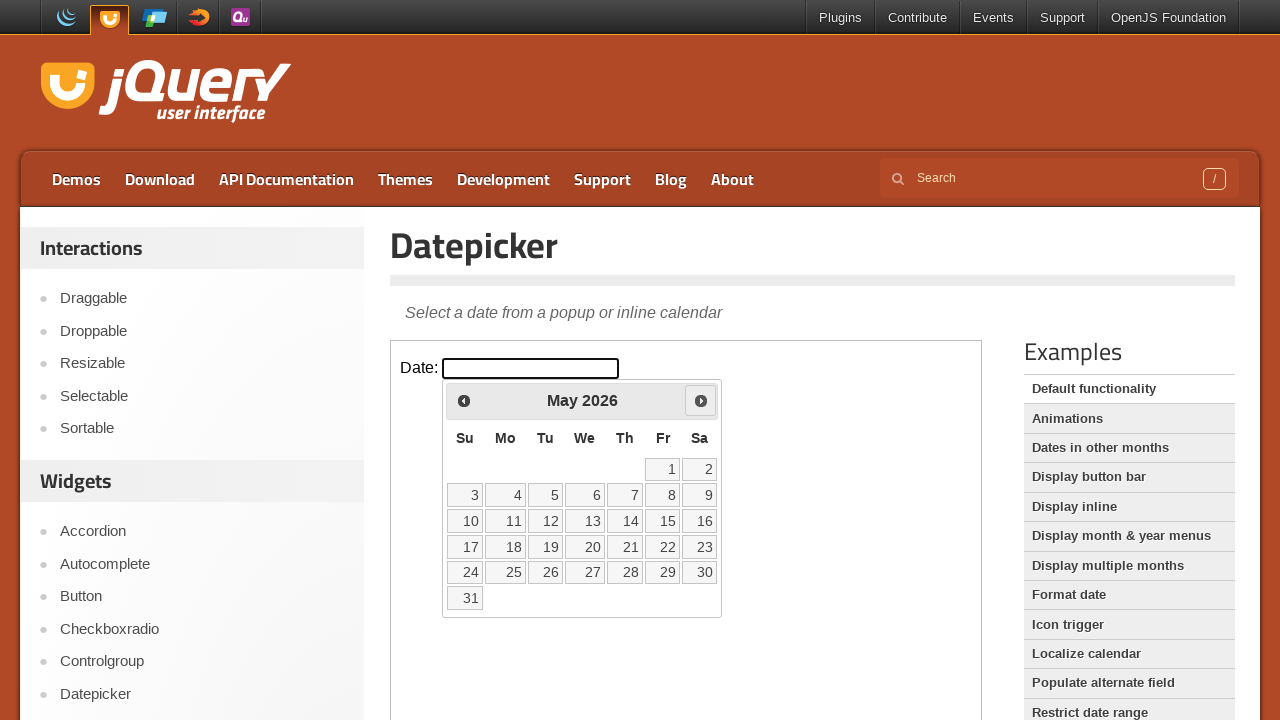

Retrieved current month: May
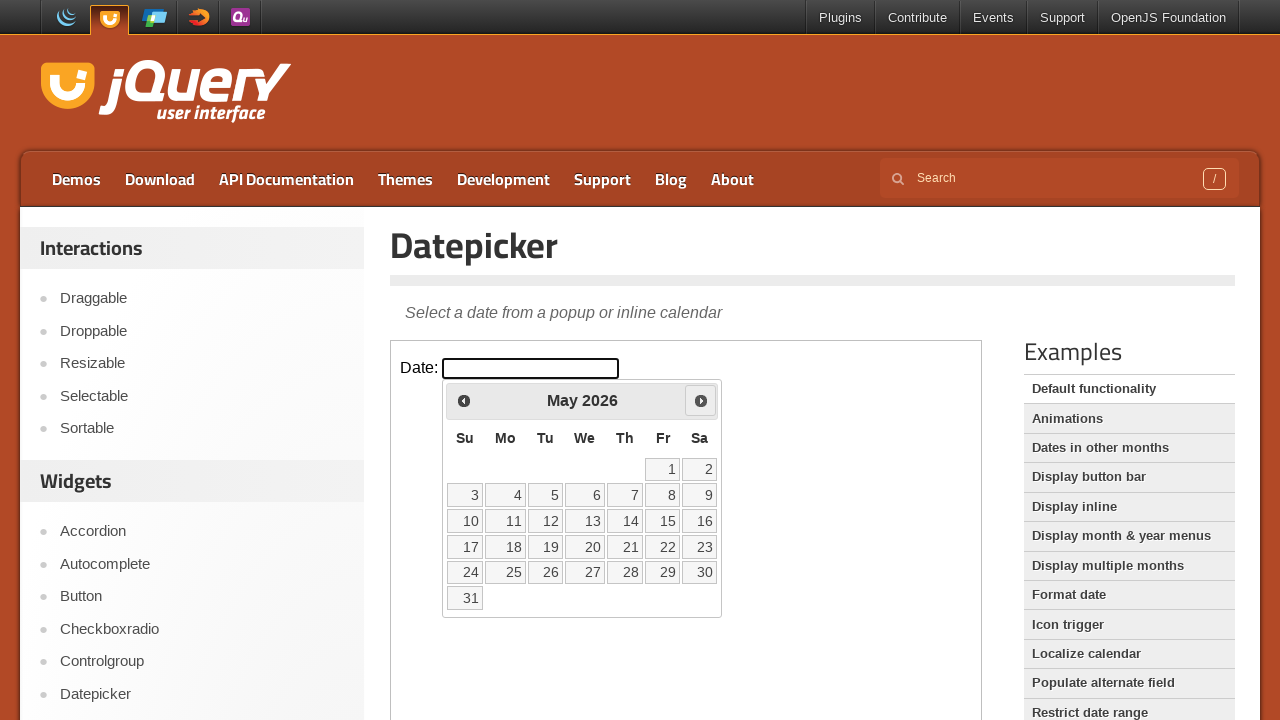

Retrieved current year: 2026
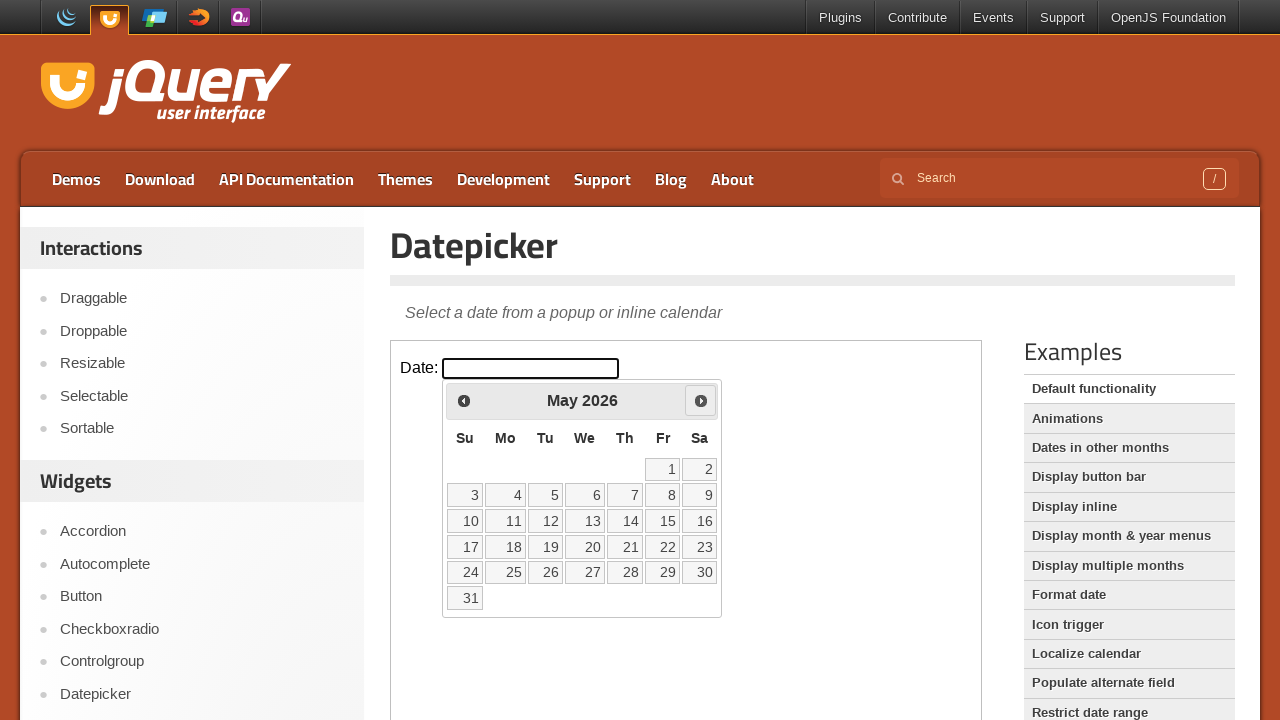

Clicked Next button to navigate from May 2026 at (701, 400) on iframe >> nth=0 >> internal:control=enter-frame >> a[title='Next']
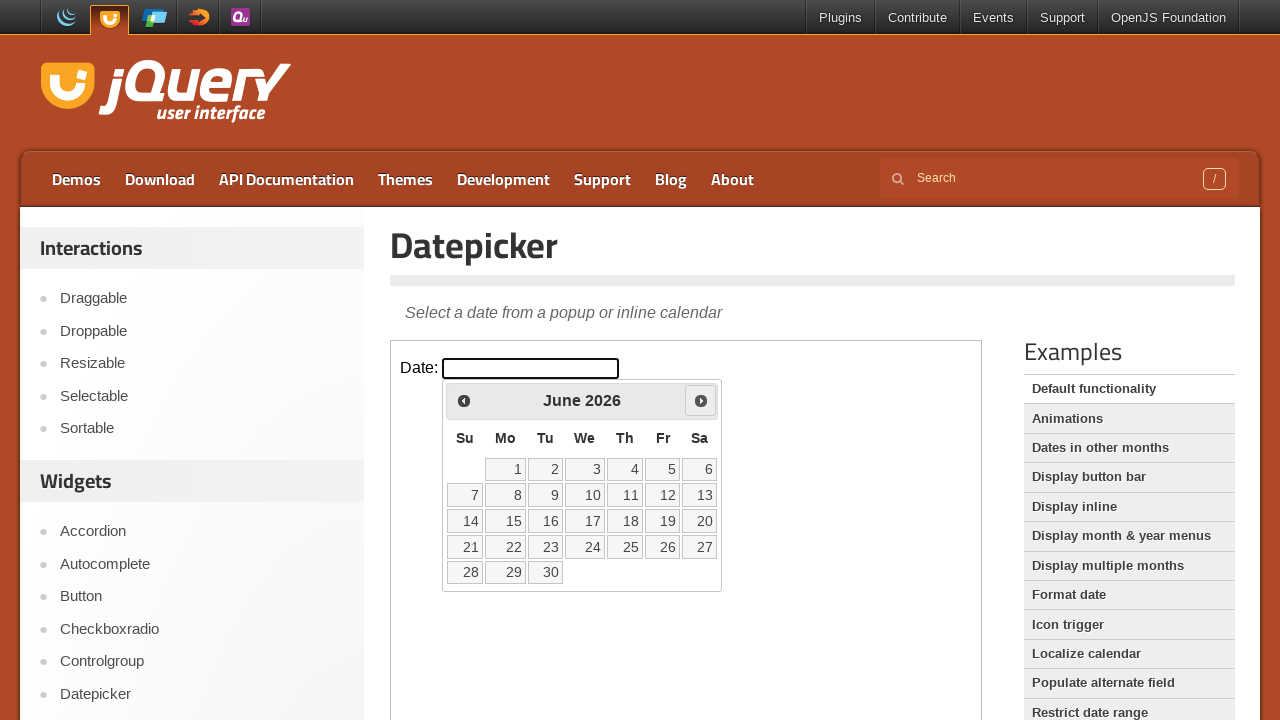

Retrieved current month: June
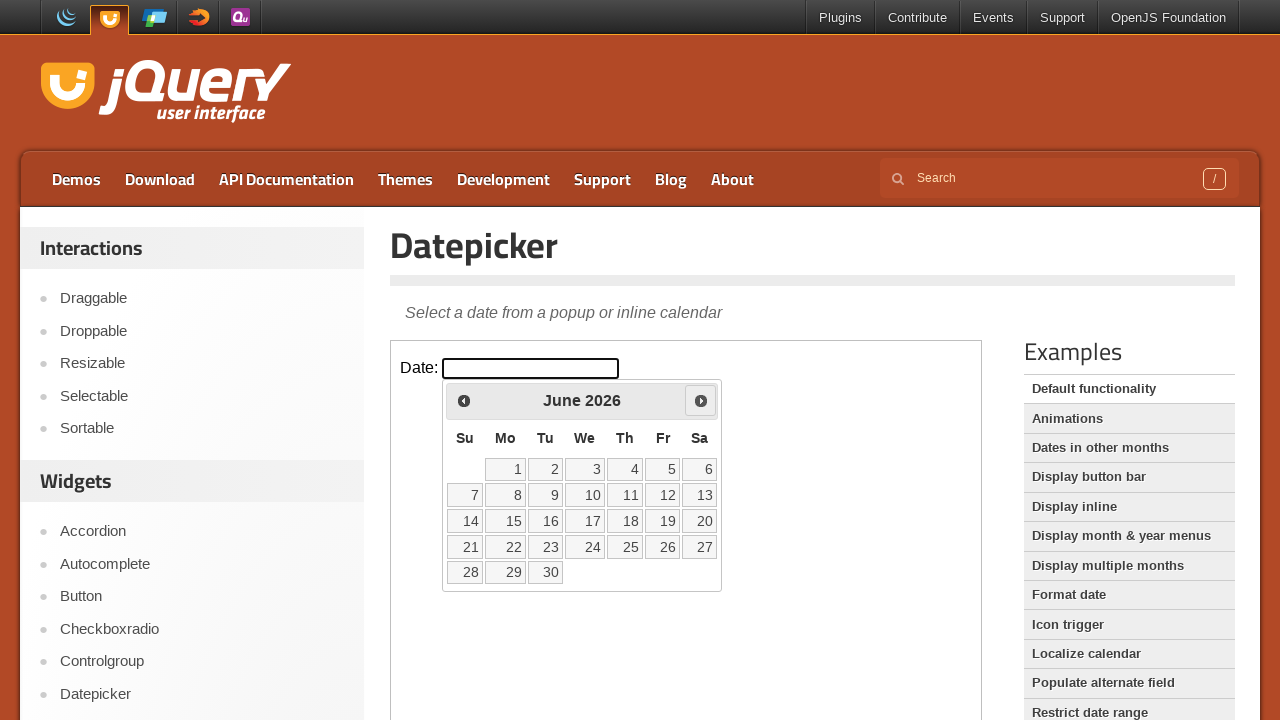

Retrieved current year: 2026
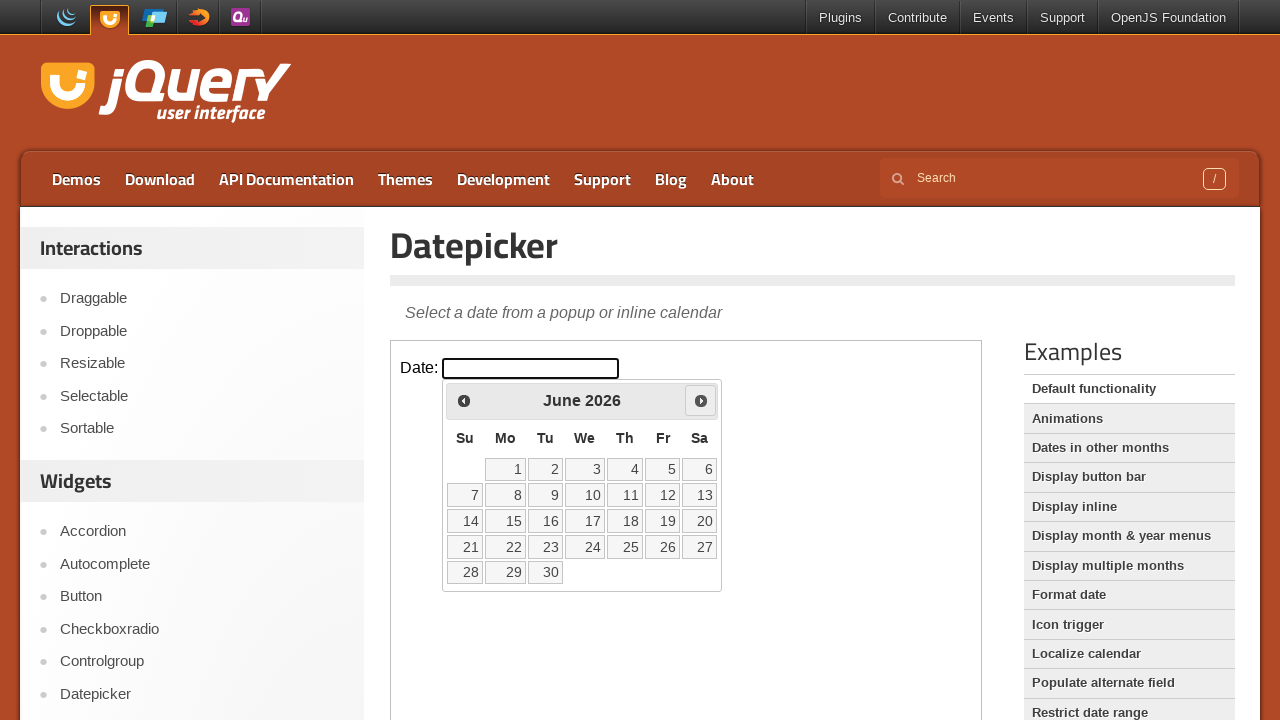

Clicked Next button to navigate from June 2026 at (701, 400) on iframe >> nth=0 >> internal:control=enter-frame >> a[title='Next']
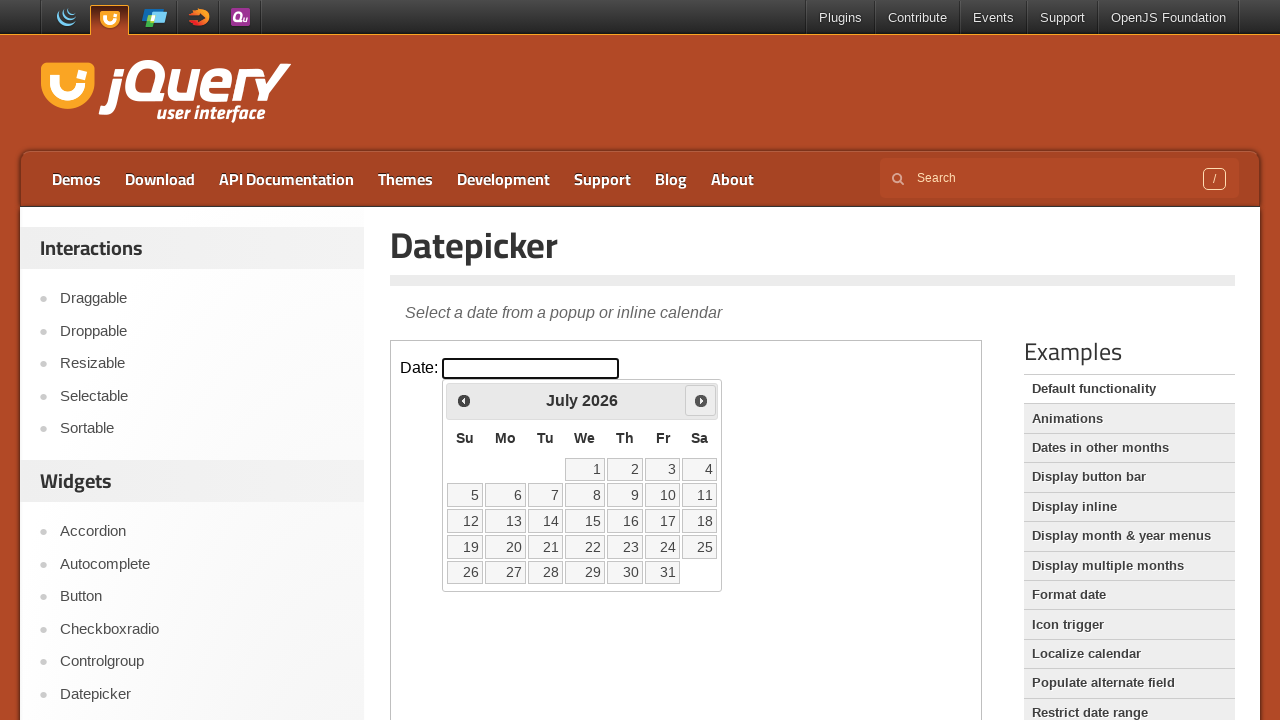

Retrieved current month: July
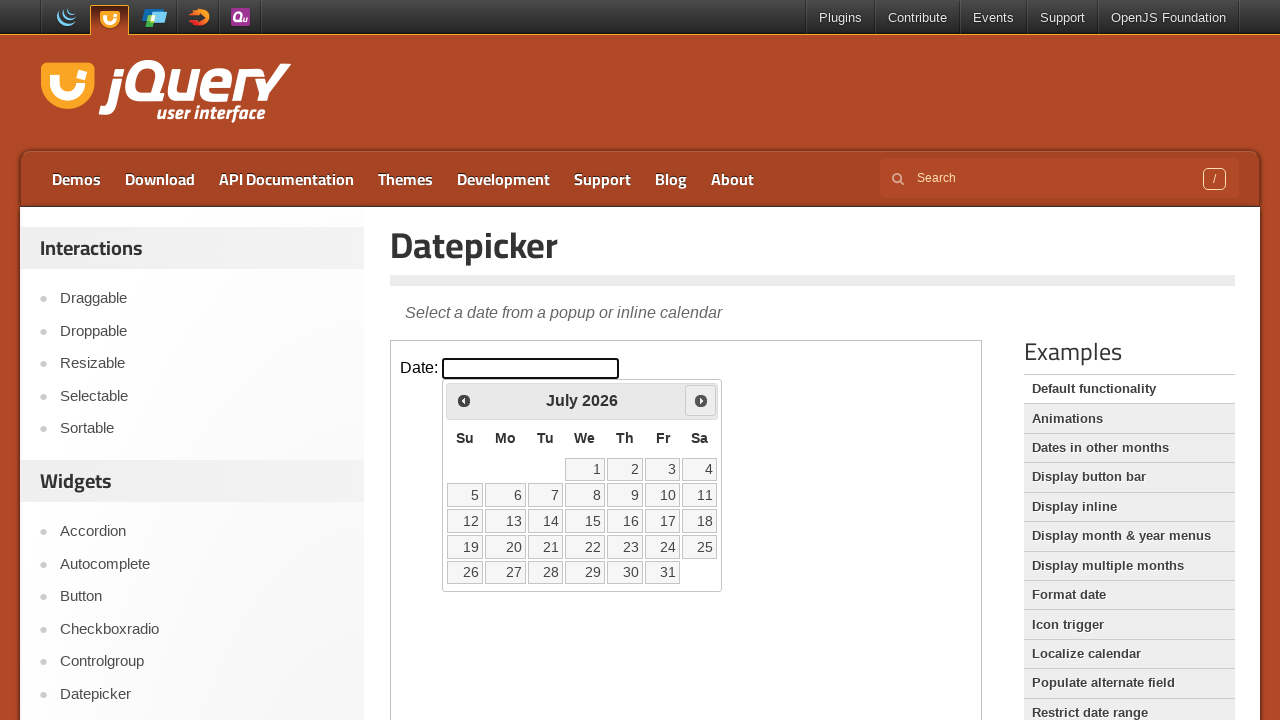

Retrieved current year: 2026
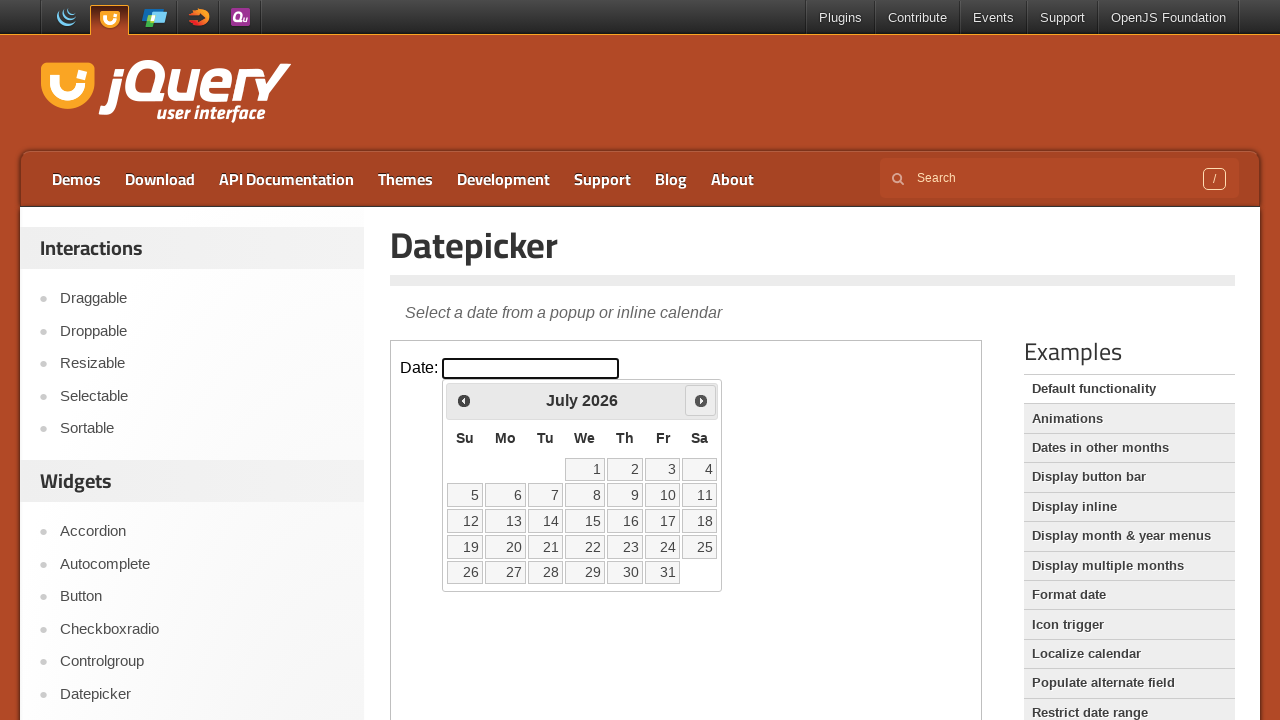

Clicked Next button to navigate from July 2026 at (701, 400) on iframe >> nth=0 >> internal:control=enter-frame >> a[title='Next']
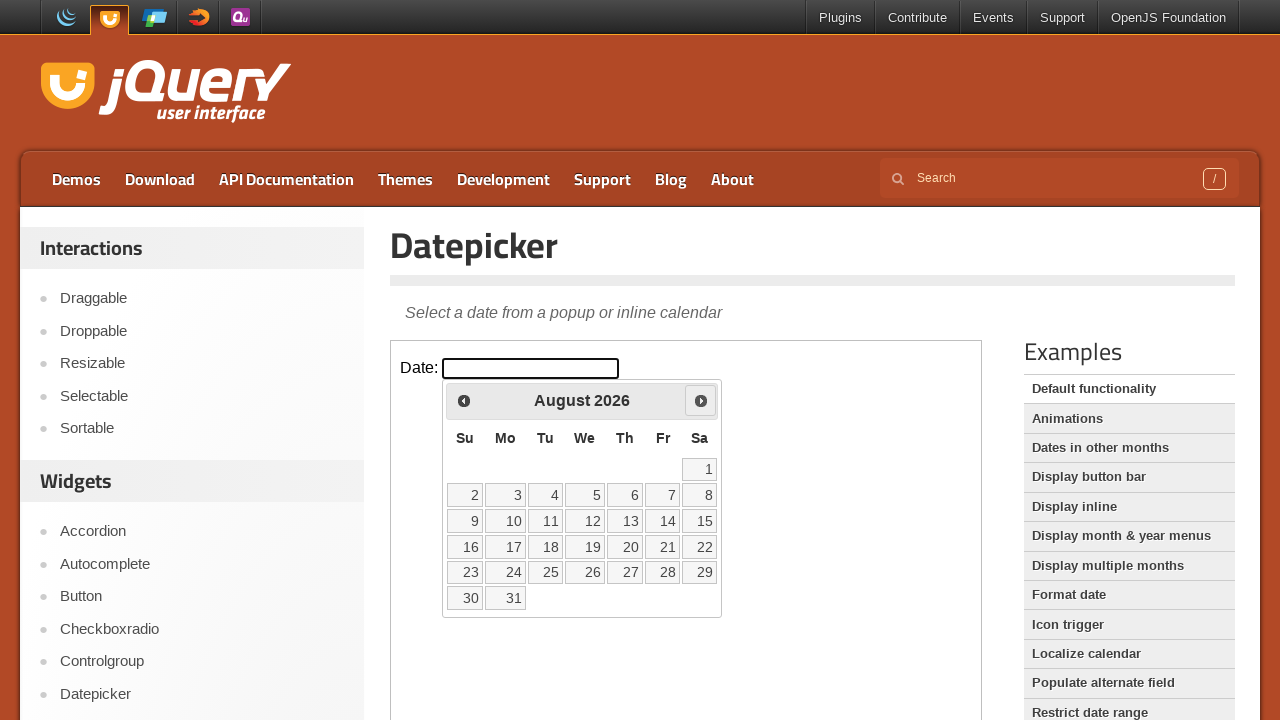

Retrieved current month: August
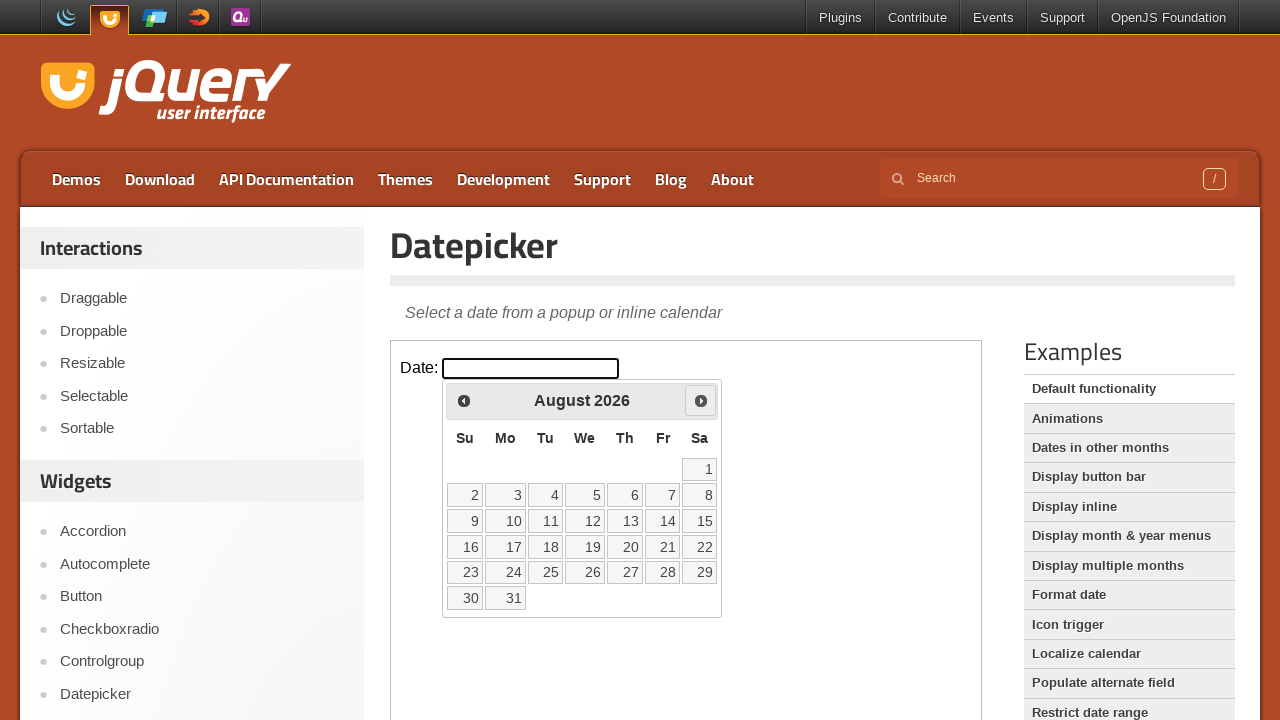

Retrieved current year: 2026
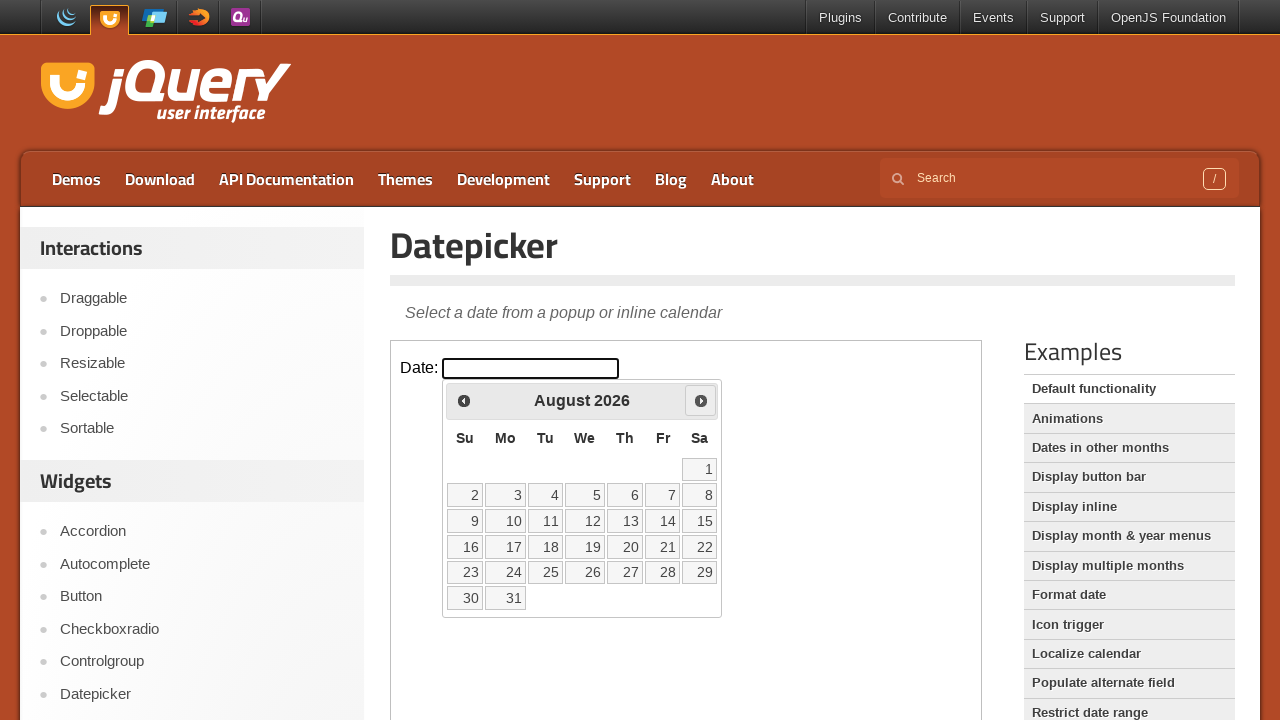

Clicked Next button to navigate from August 2026 at (701, 400) on iframe >> nth=0 >> internal:control=enter-frame >> a[title='Next']
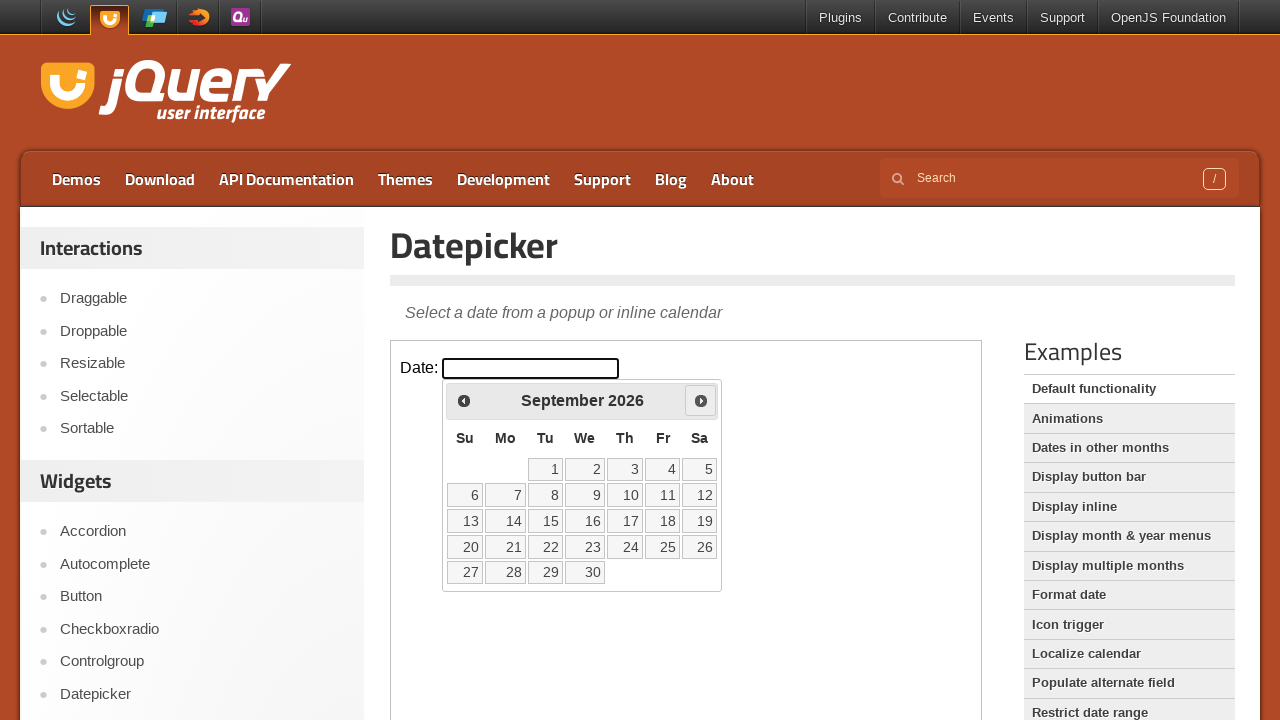

Retrieved current month: September
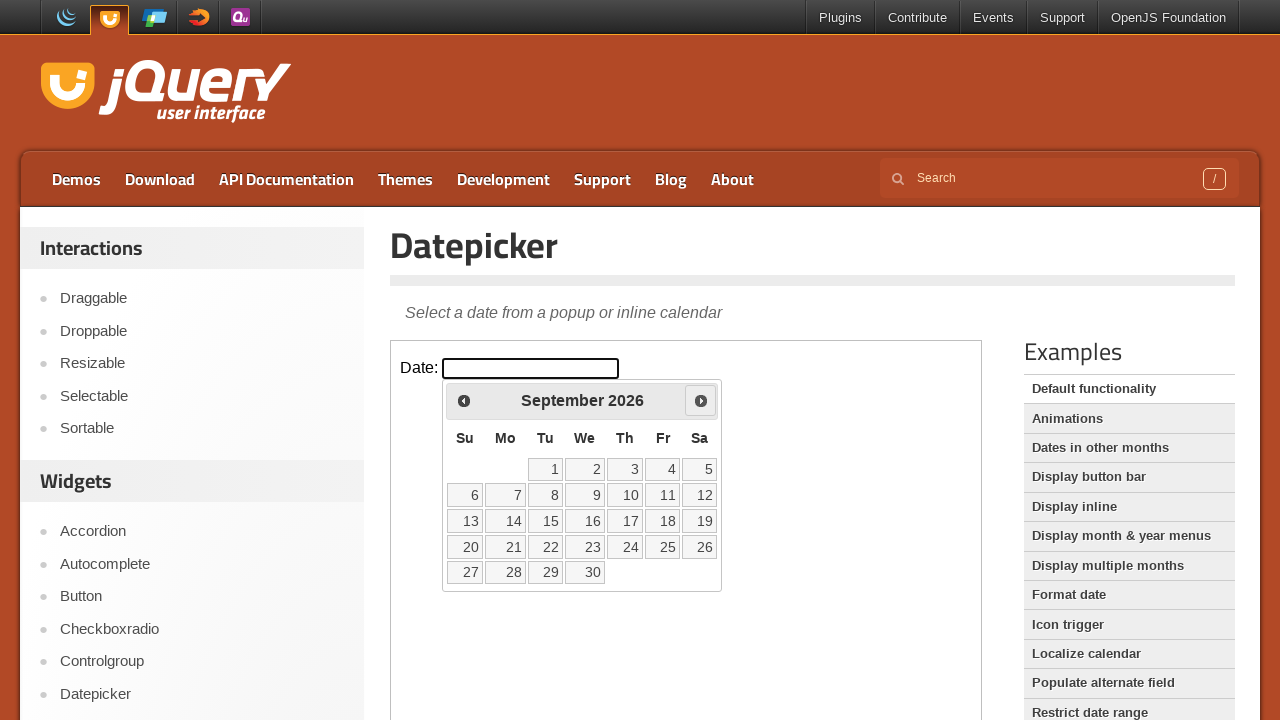

Retrieved current year: 2026
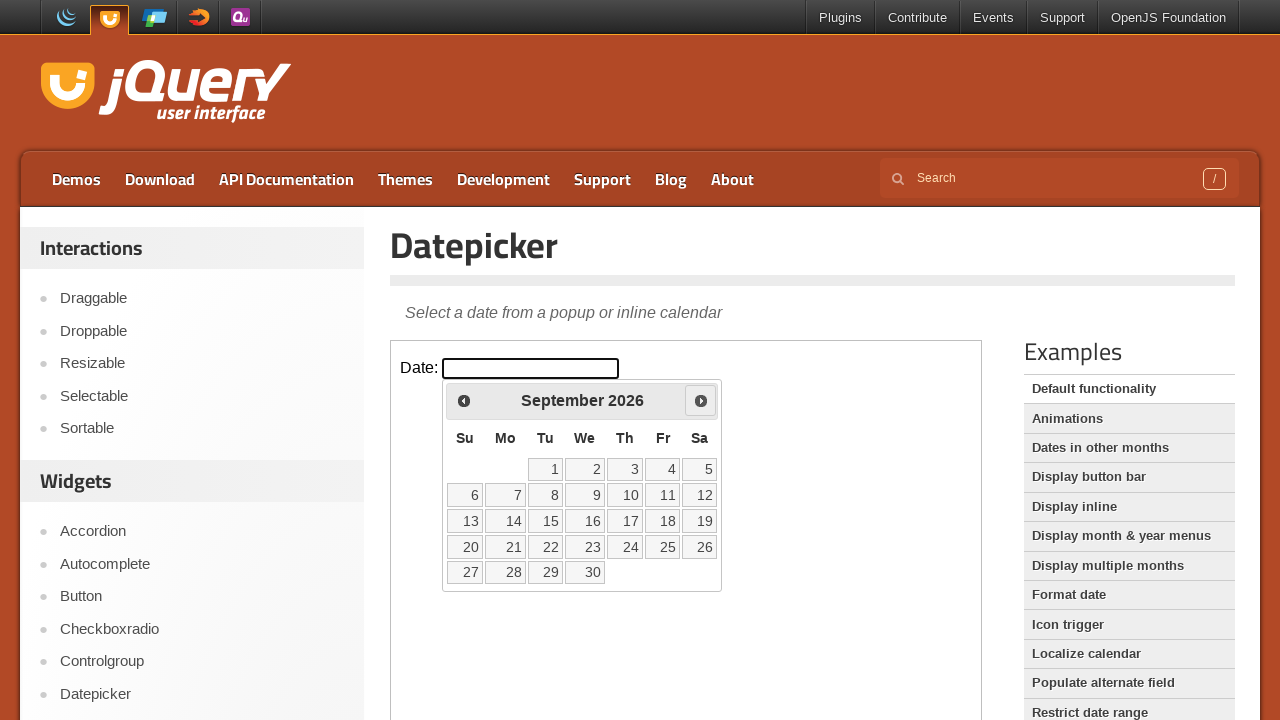

Clicked Next button to navigate from September 2026 at (701, 400) on iframe >> nth=0 >> internal:control=enter-frame >> a[title='Next']
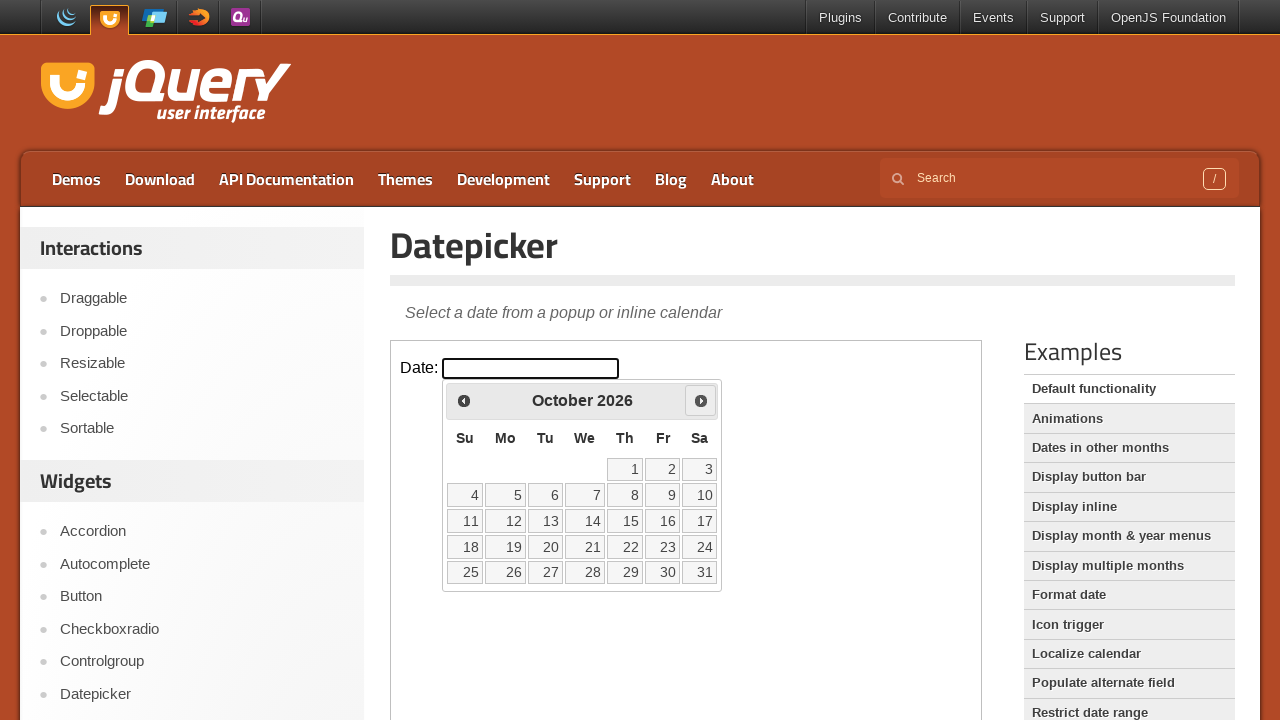

Retrieved current month: October
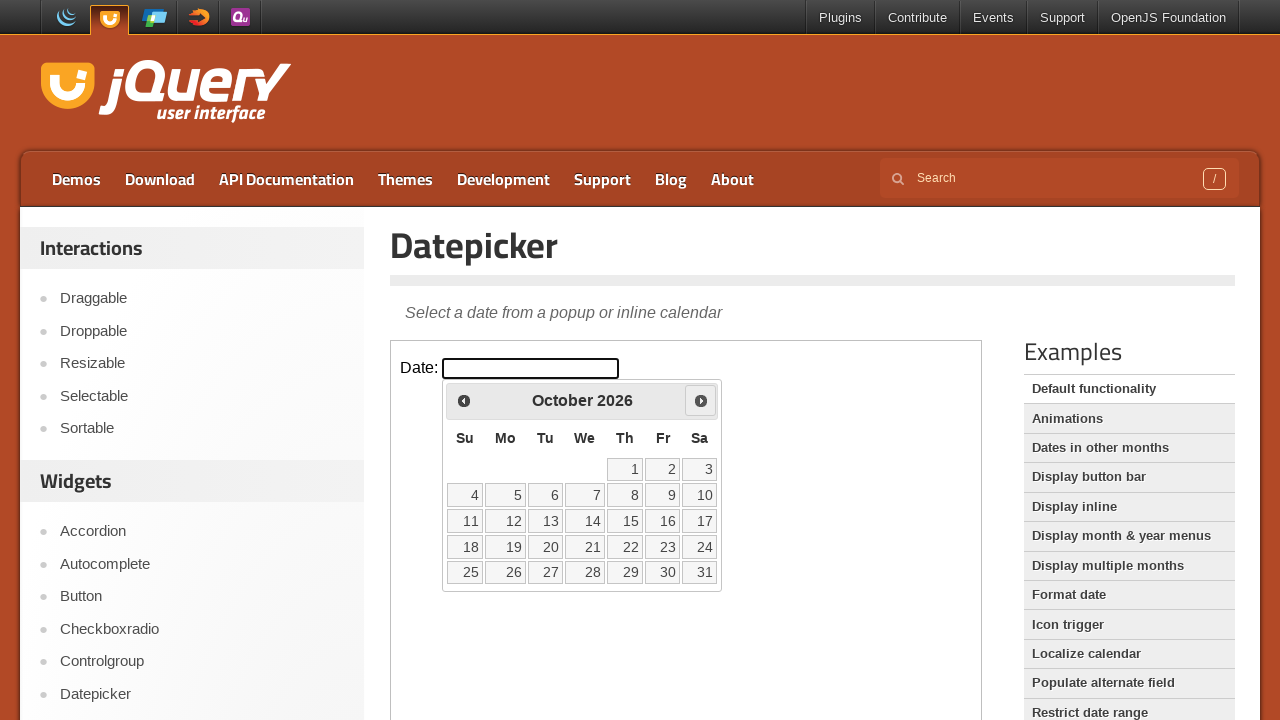

Retrieved current year: 2026
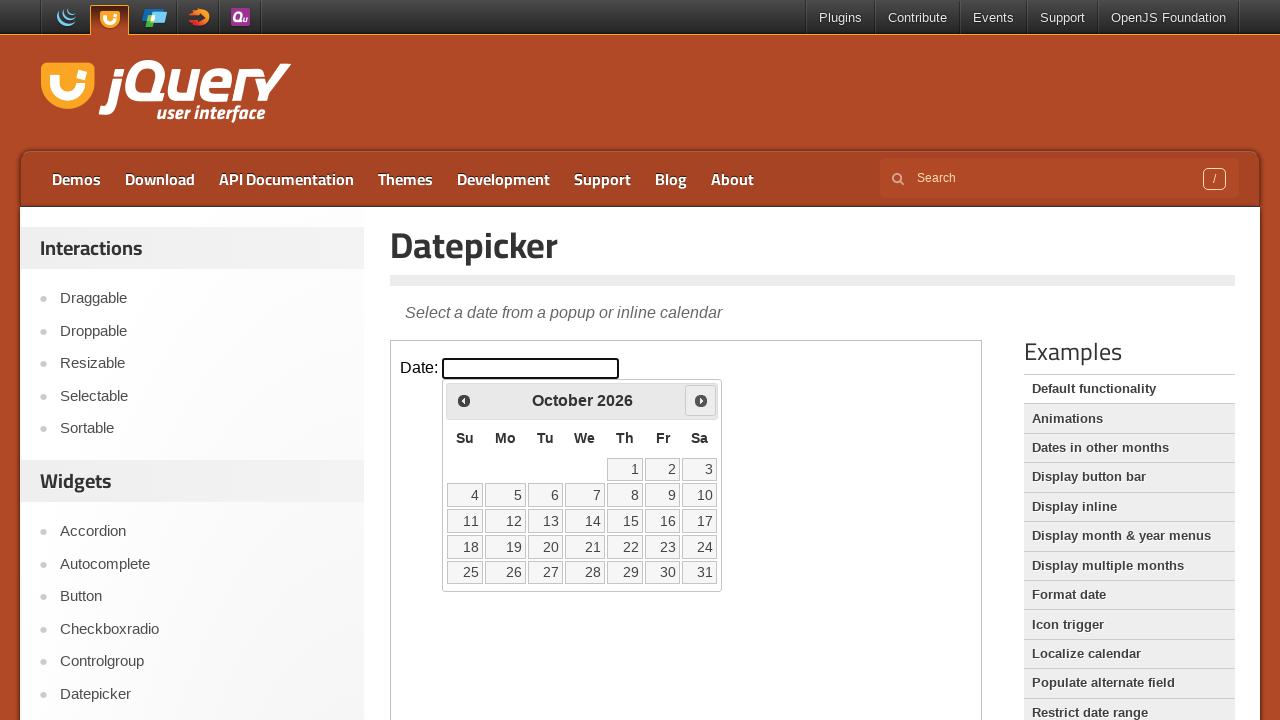

Clicked Next button to navigate from October 2026 at (701, 400) on iframe >> nth=0 >> internal:control=enter-frame >> a[title='Next']
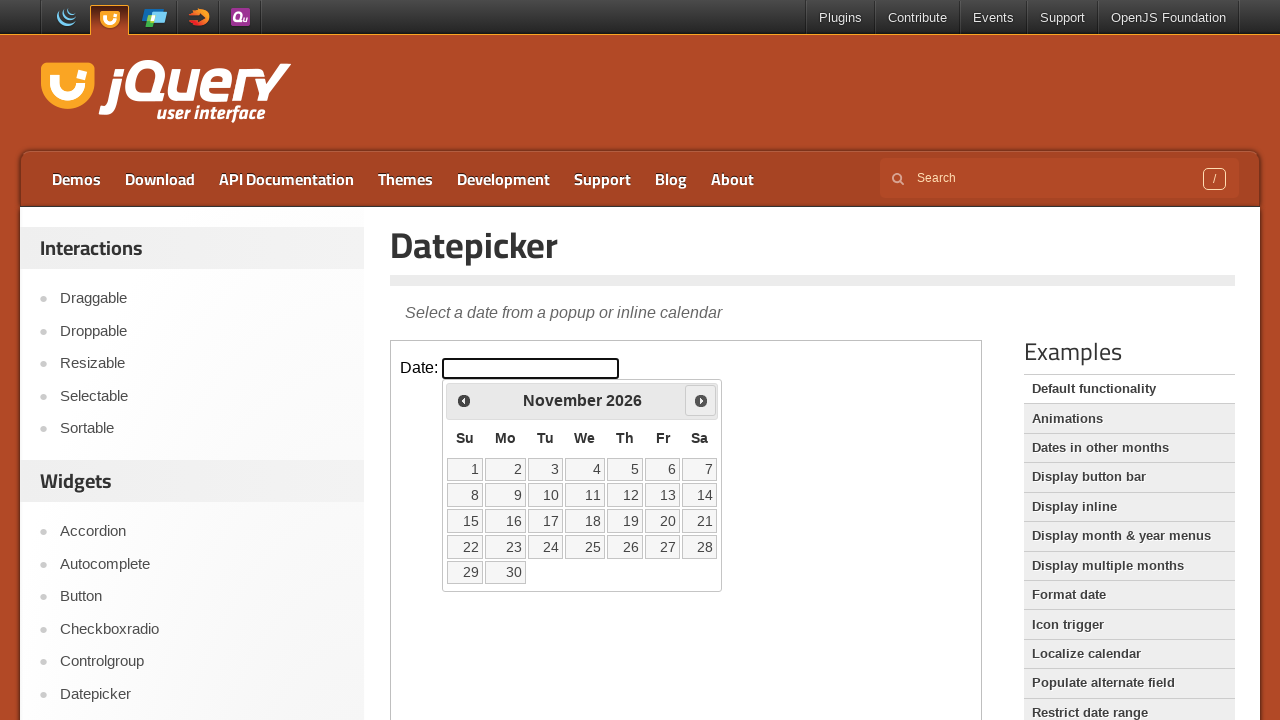

Retrieved current month: November
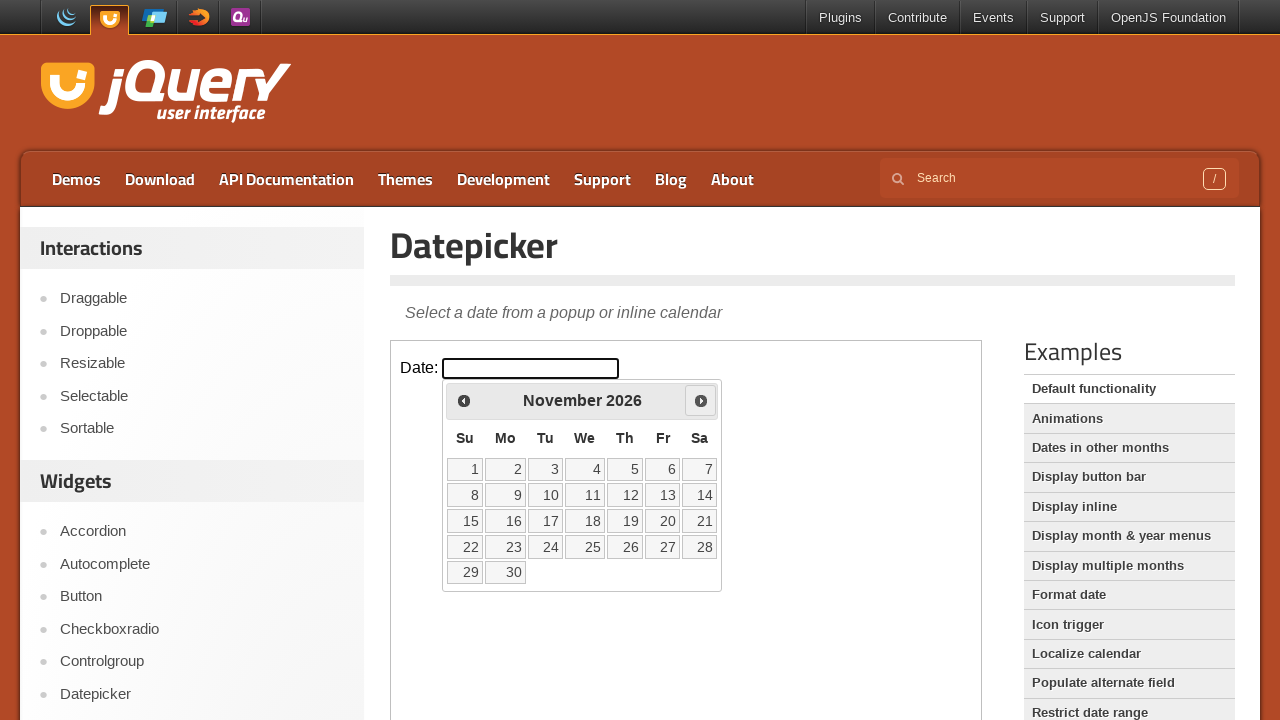

Retrieved current year: 2026
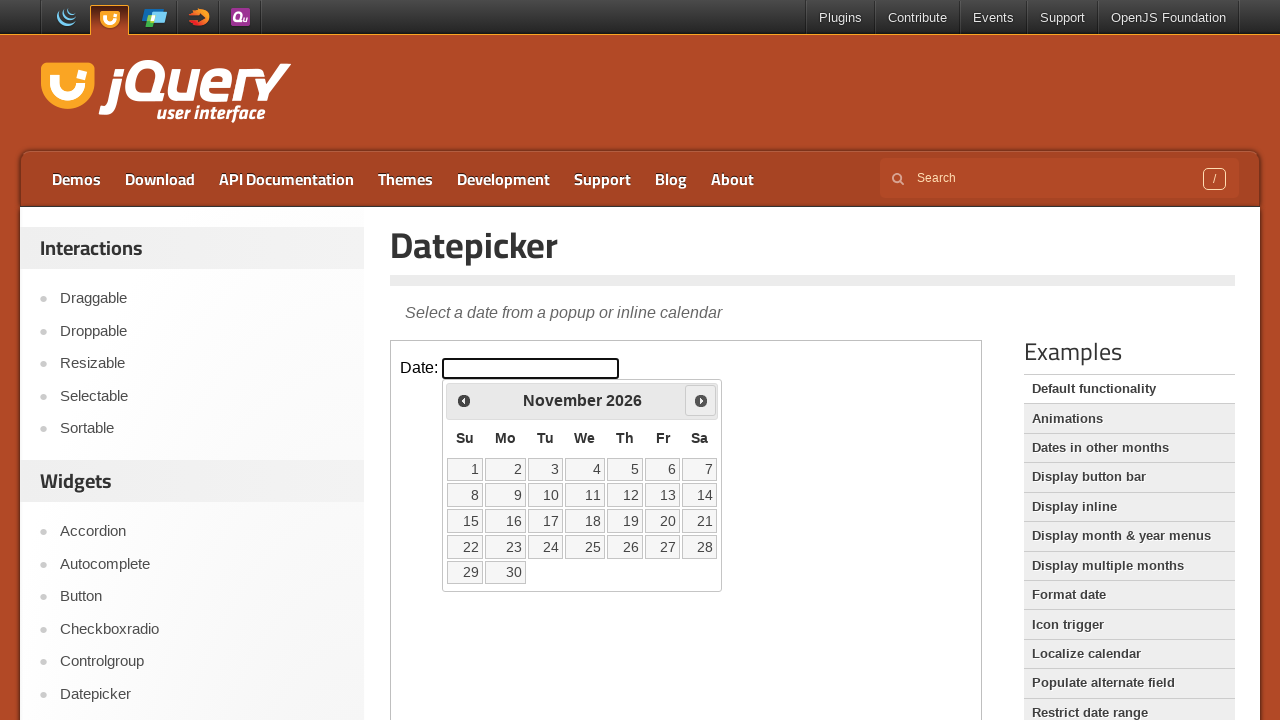

Clicked Next button to navigate from November 2026 at (701, 400) on iframe >> nth=0 >> internal:control=enter-frame >> a[title='Next']
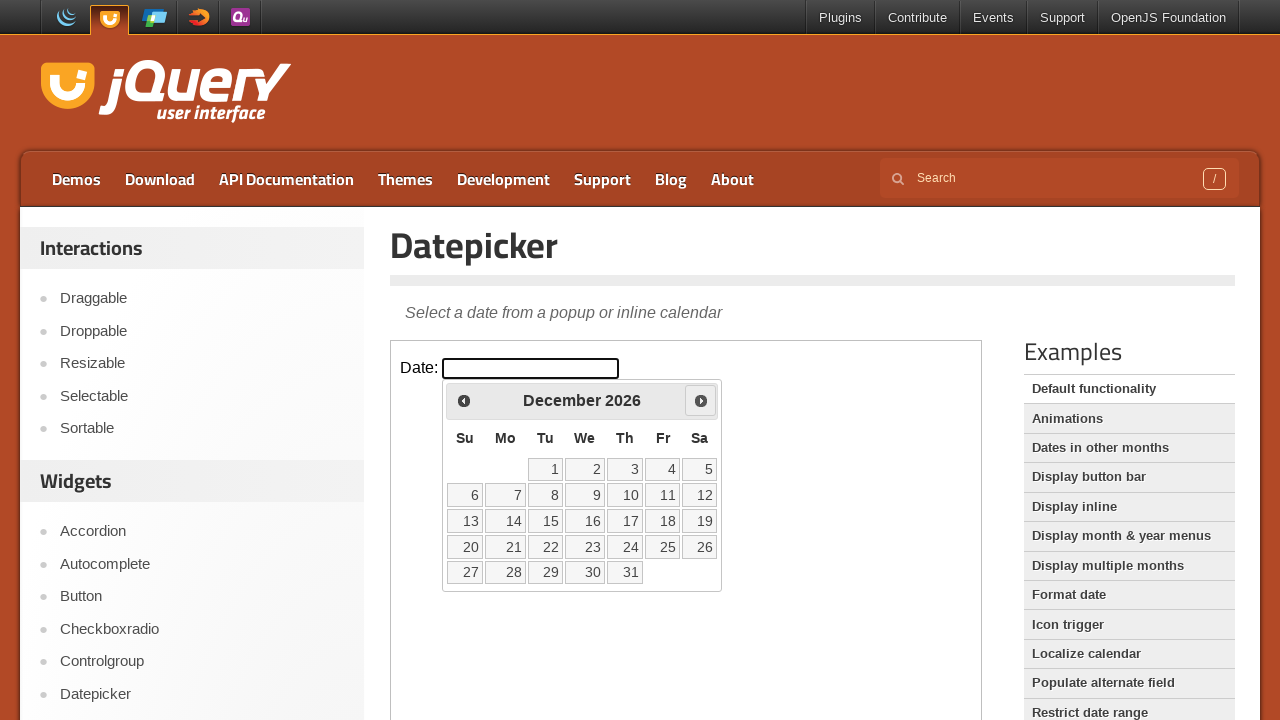

Retrieved current month: December
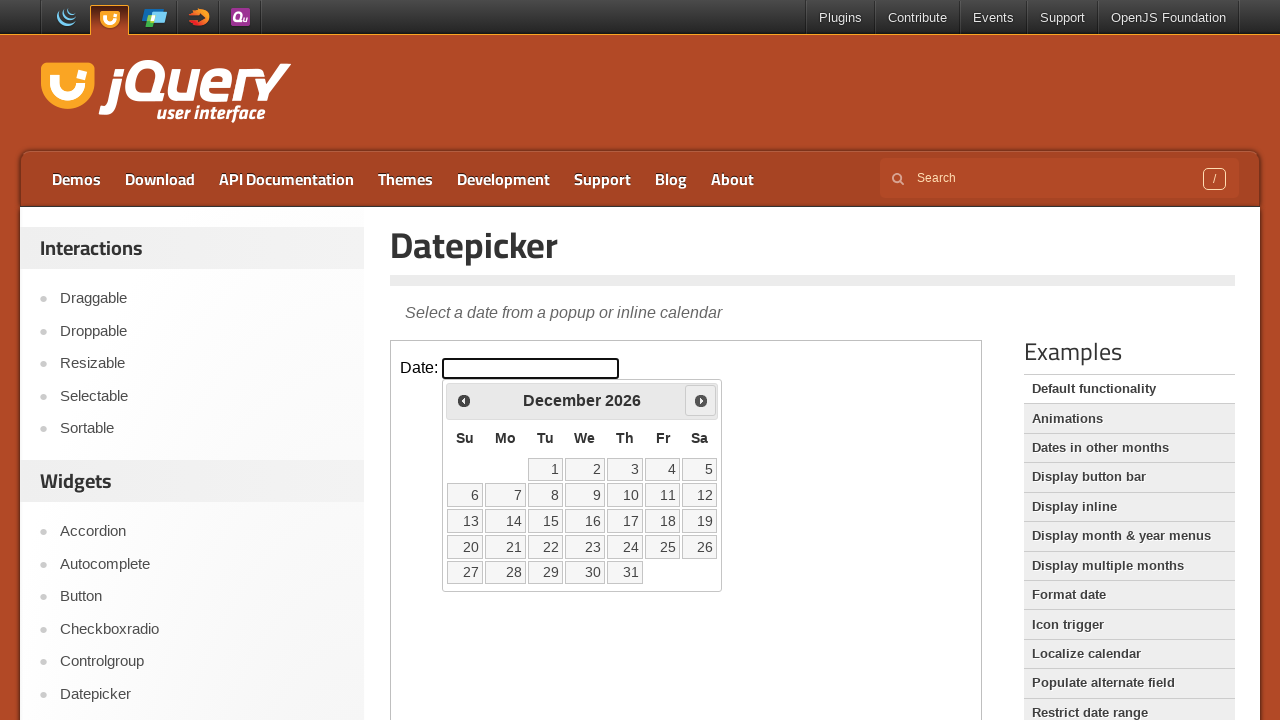

Retrieved current year: 2026
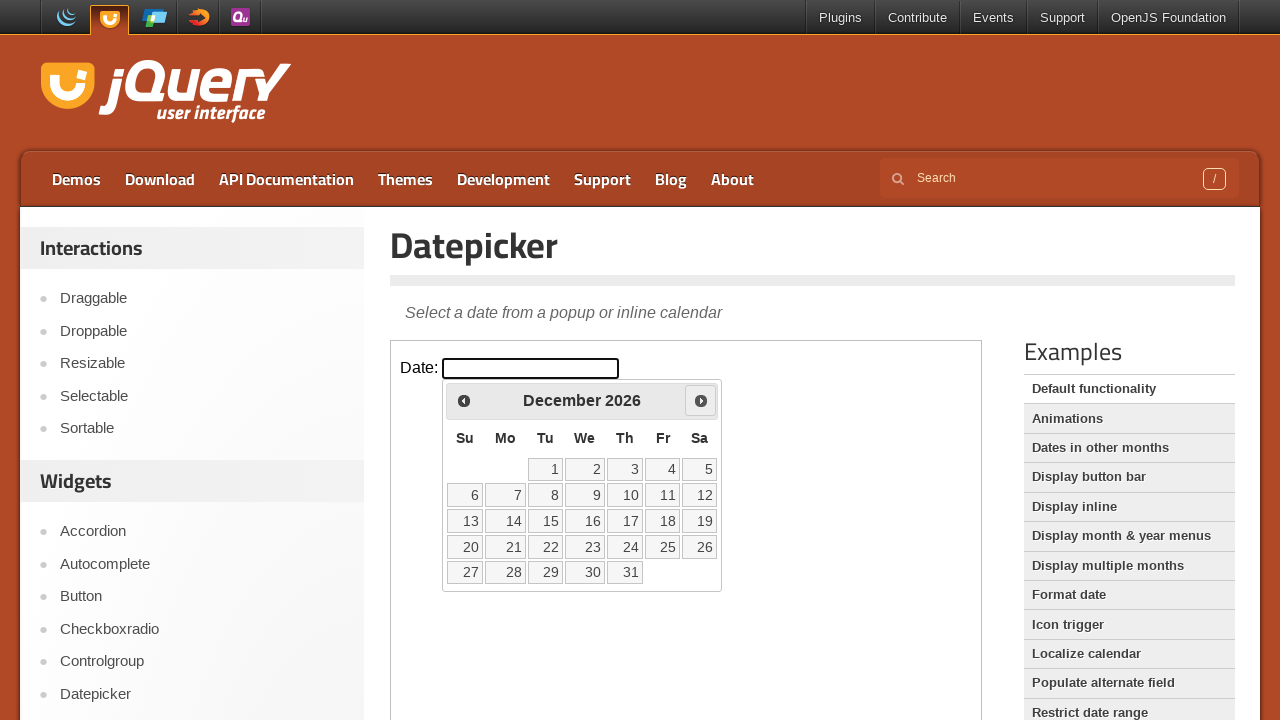

Clicked Next button to navigate from December 2026 at (701, 400) on iframe >> nth=0 >> internal:control=enter-frame >> a[title='Next']
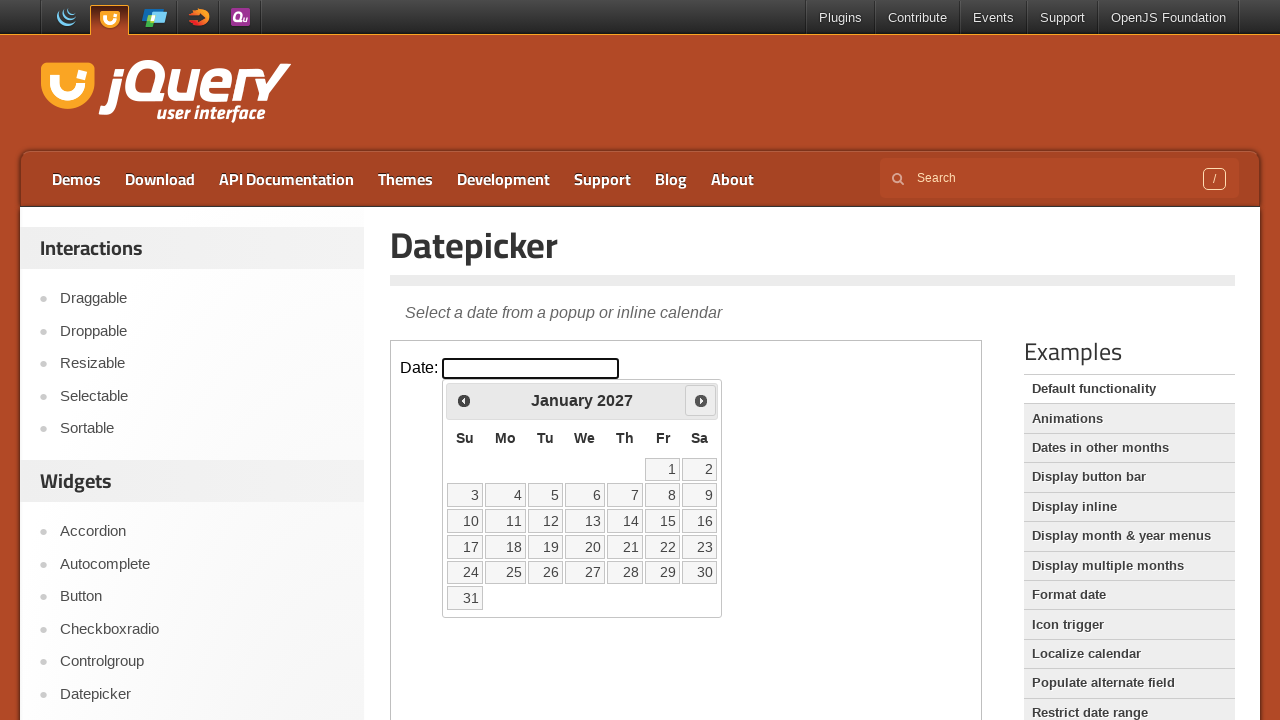

Retrieved current month: January
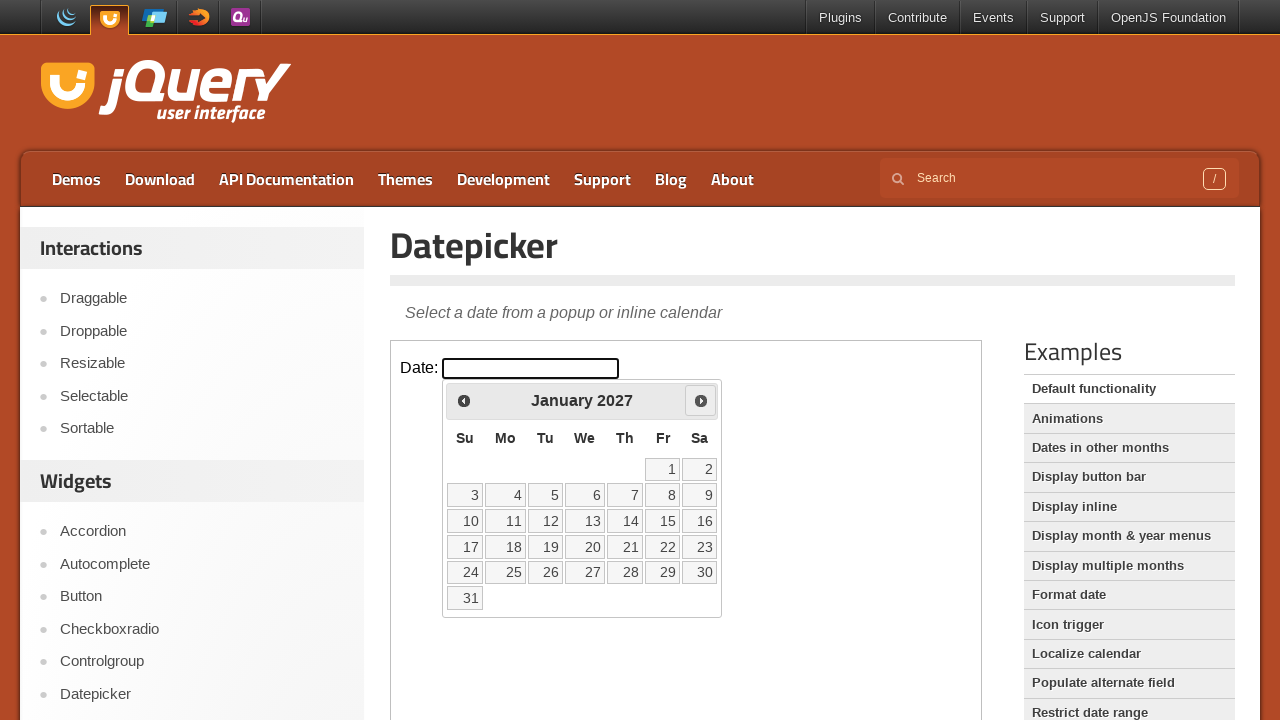

Retrieved current year: 2027
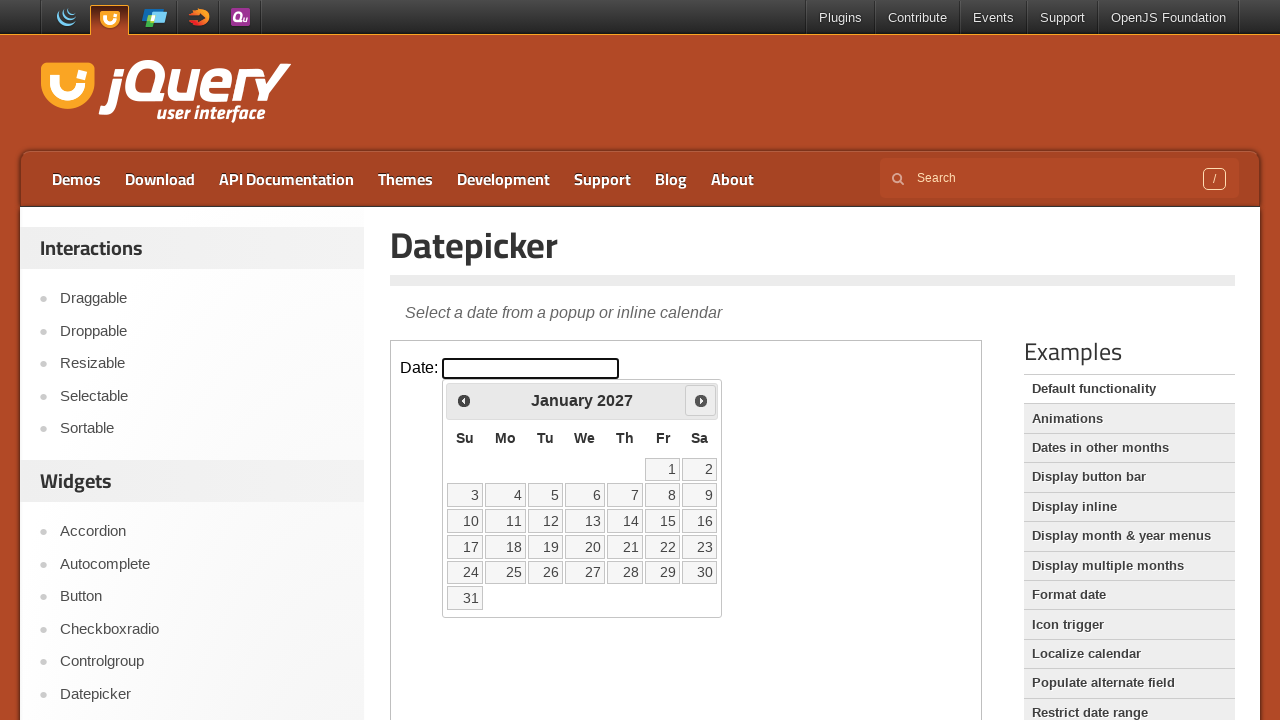

Clicked Next button to navigate from January 2027 at (701, 400) on iframe >> nth=0 >> internal:control=enter-frame >> a[title='Next']
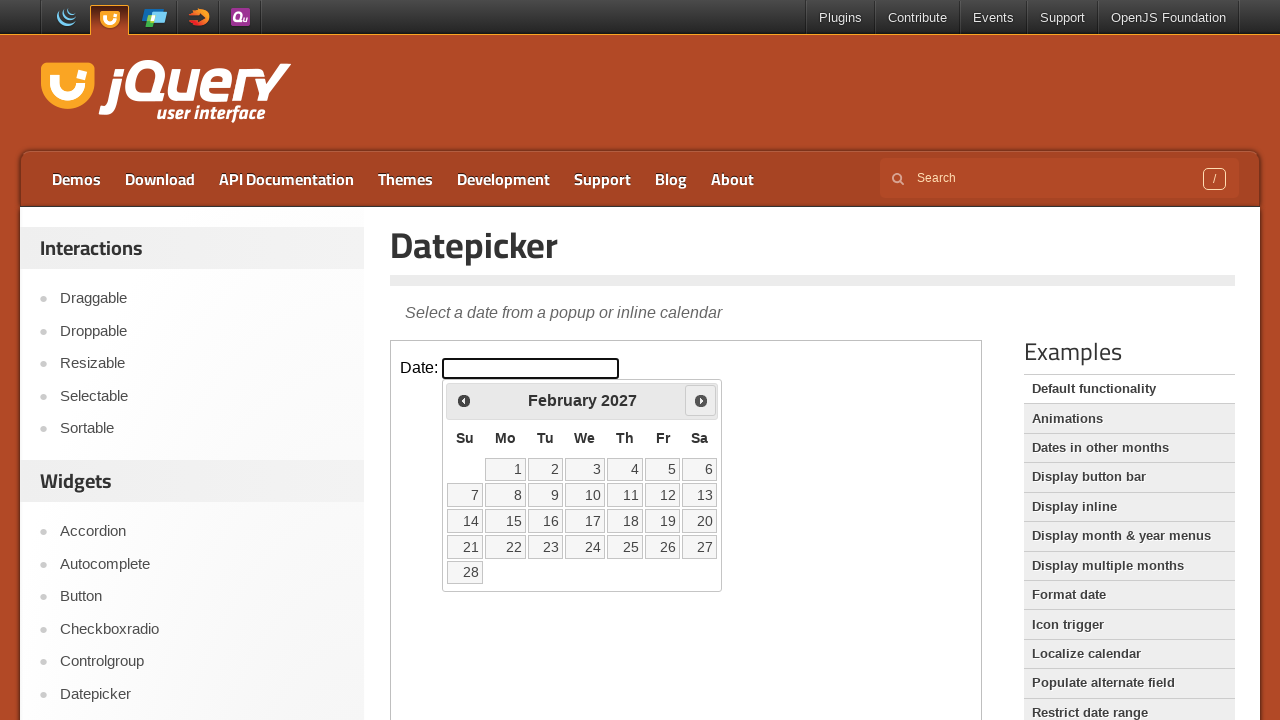

Retrieved current month: February
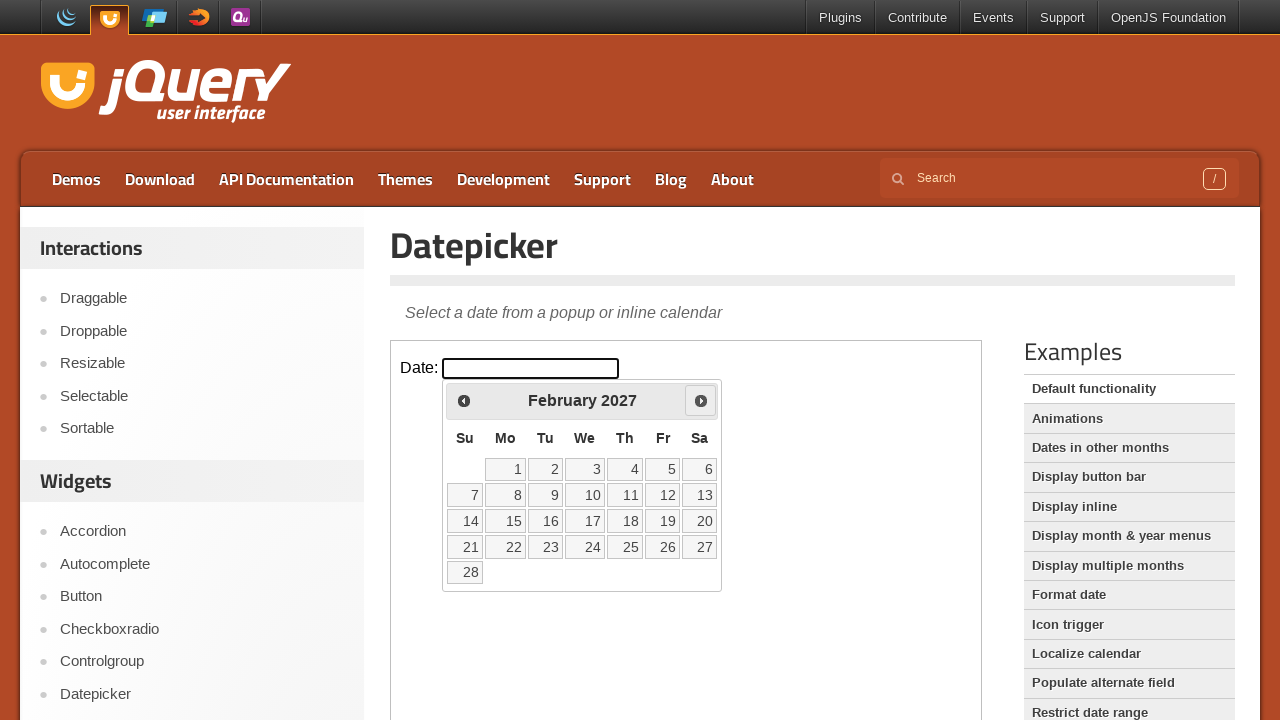

Retrieved current year: 2027
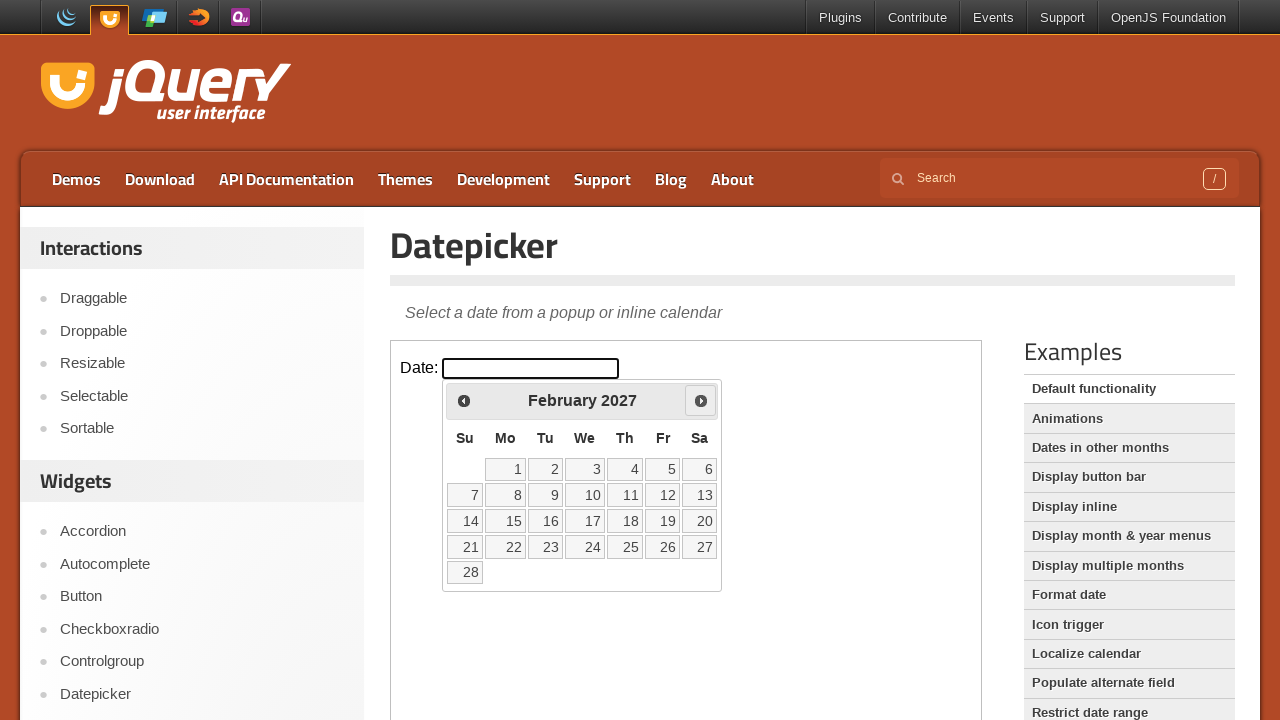

Clicked Next button to navigate from February 2027 at (701, 400) on iframe >> nth=0 >> internal:control=enter-frame >> a[title='Next']
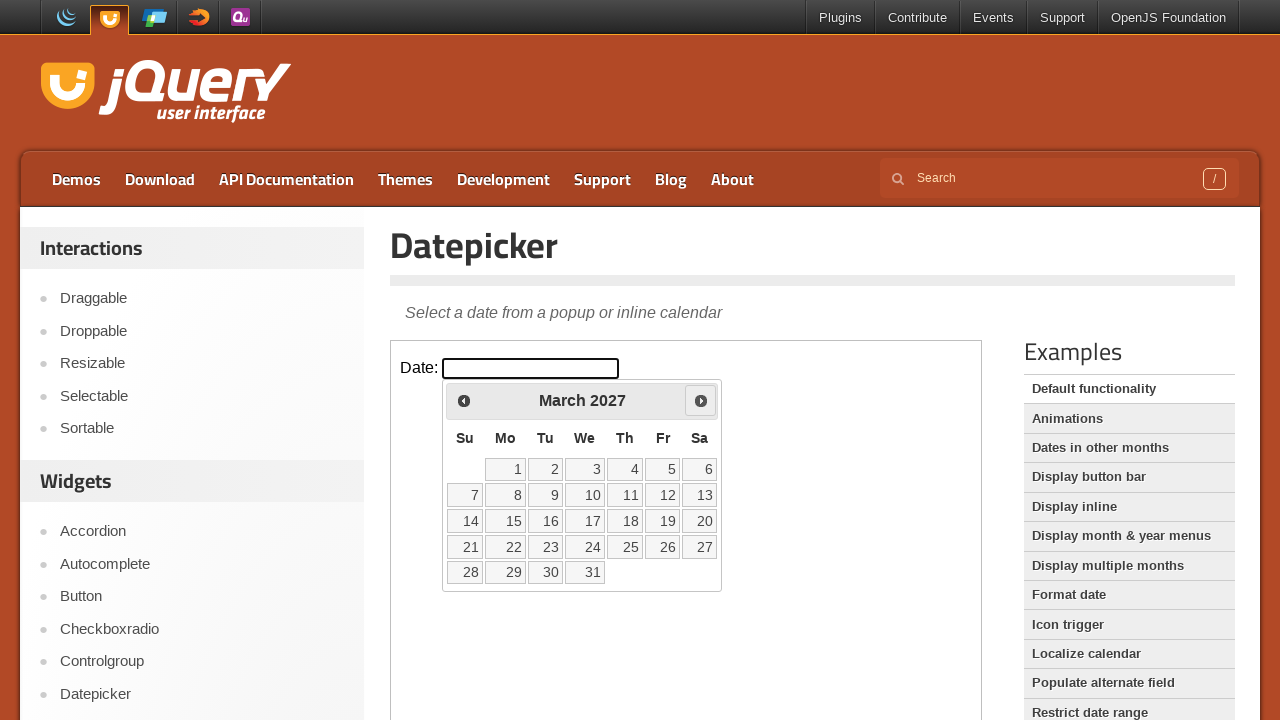

Retrieved current month: March
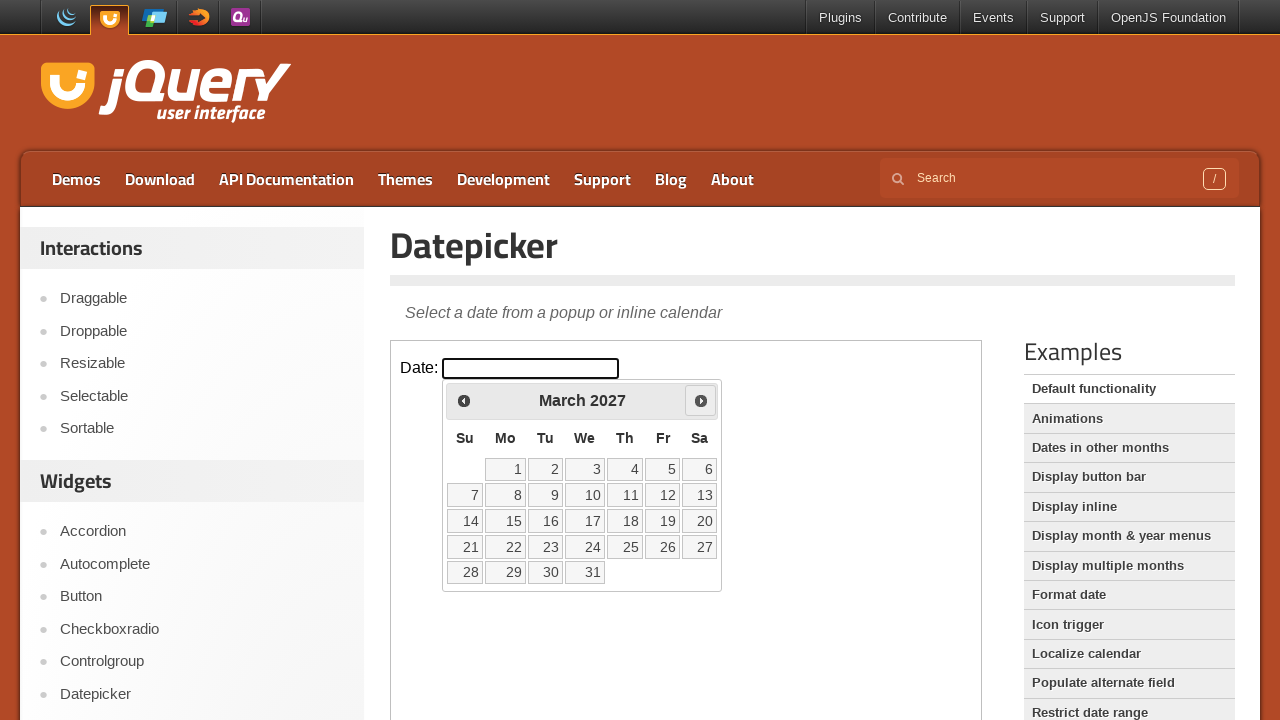

Retrieved current year: 2027
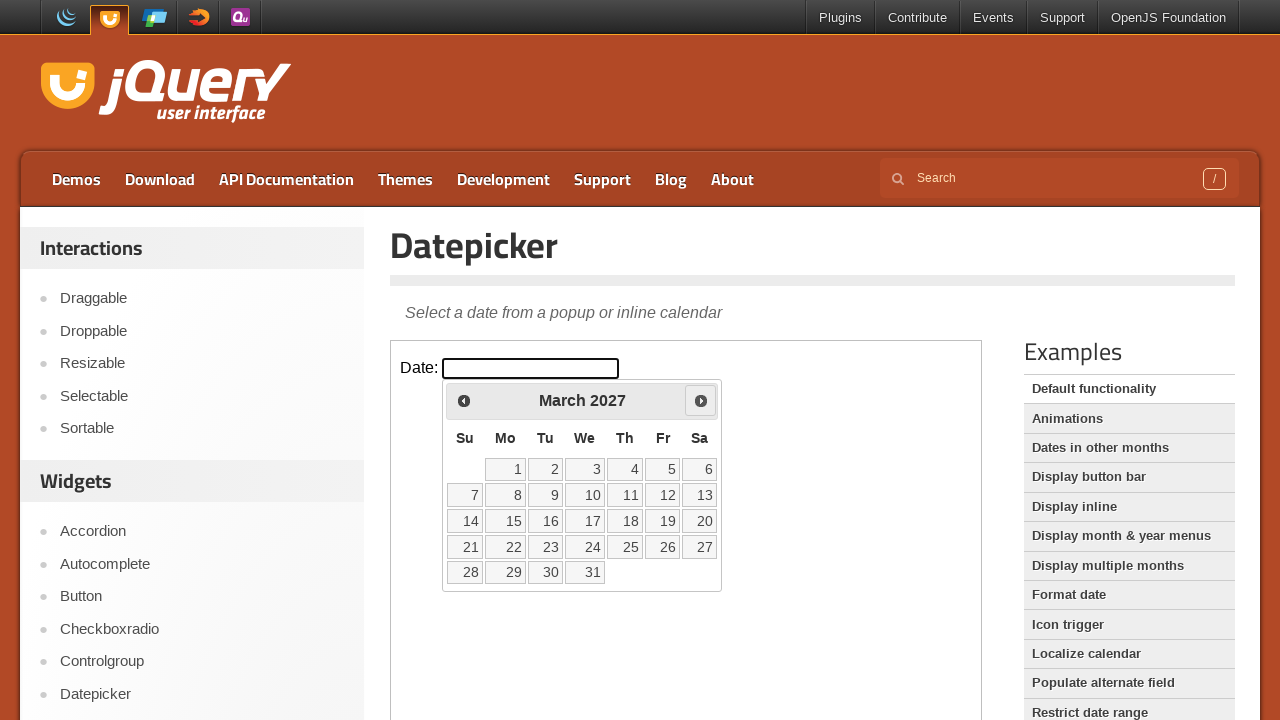

Clicked Next button to navigate from March 2027 at (701, 400) on iframe >> nth=0 >> internal:control=enter-frame >> a[title='Next']
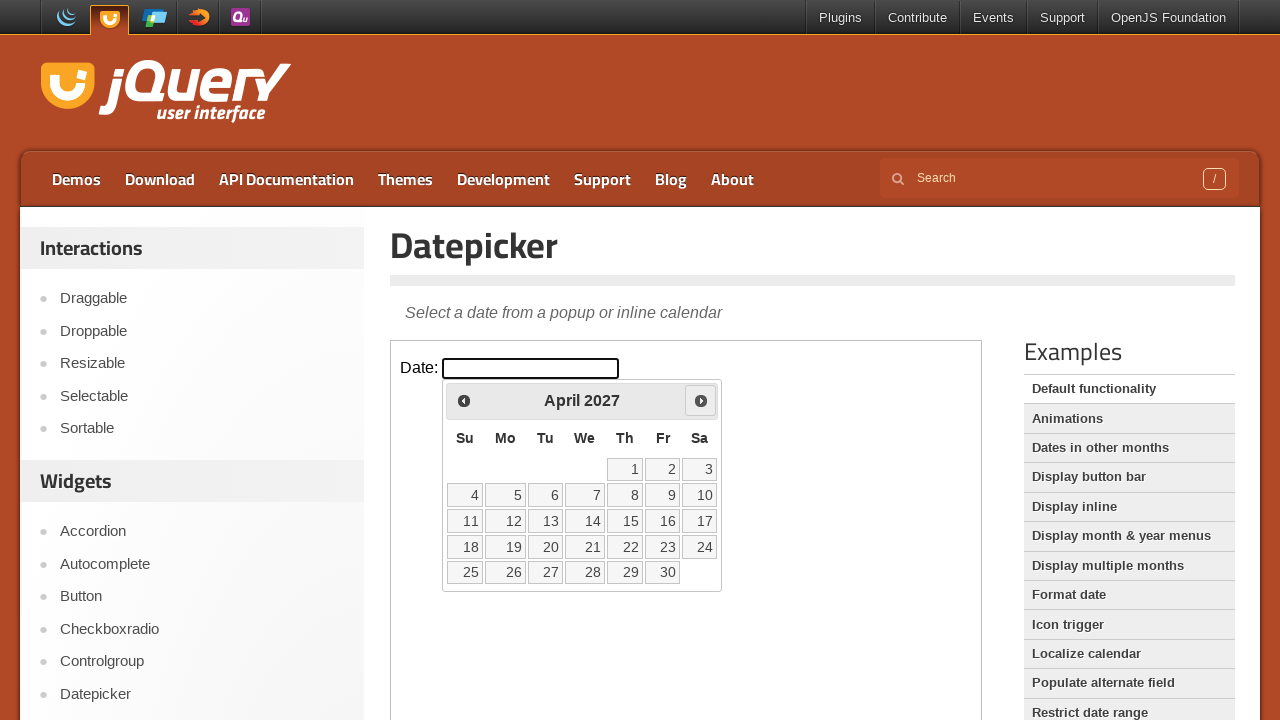

Retrieved current month: April
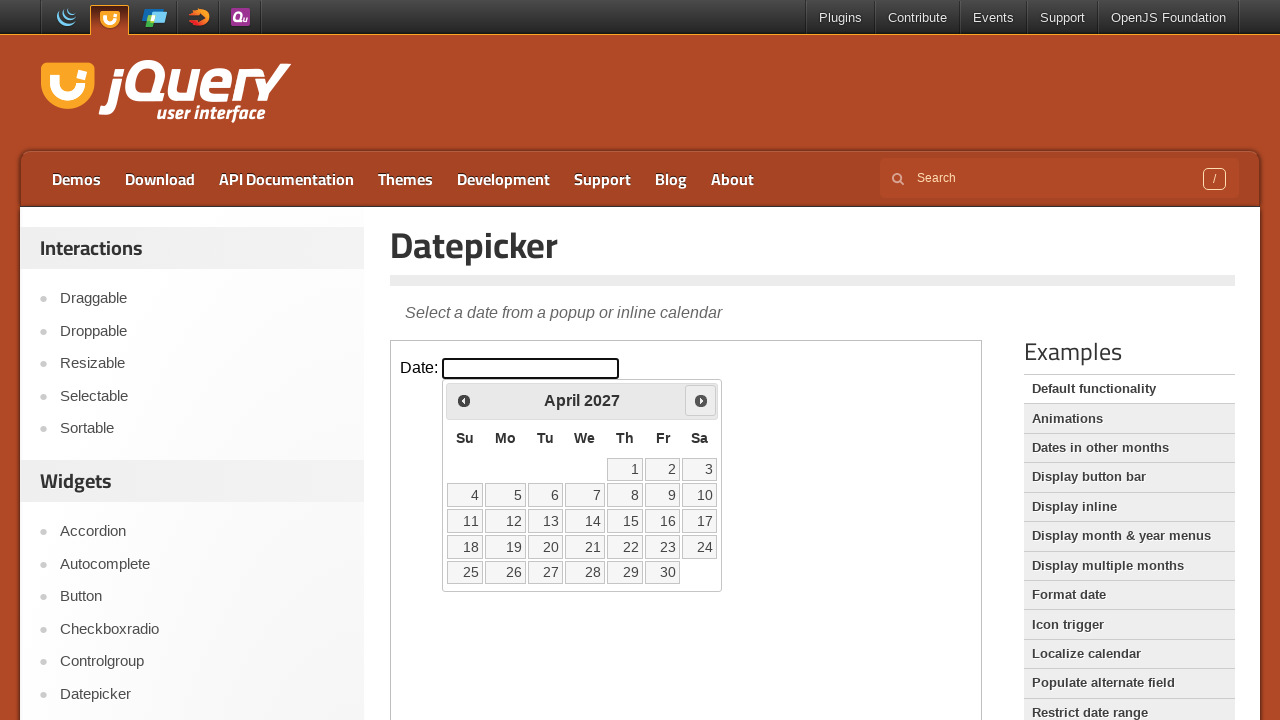

Retrieved current year: 2027
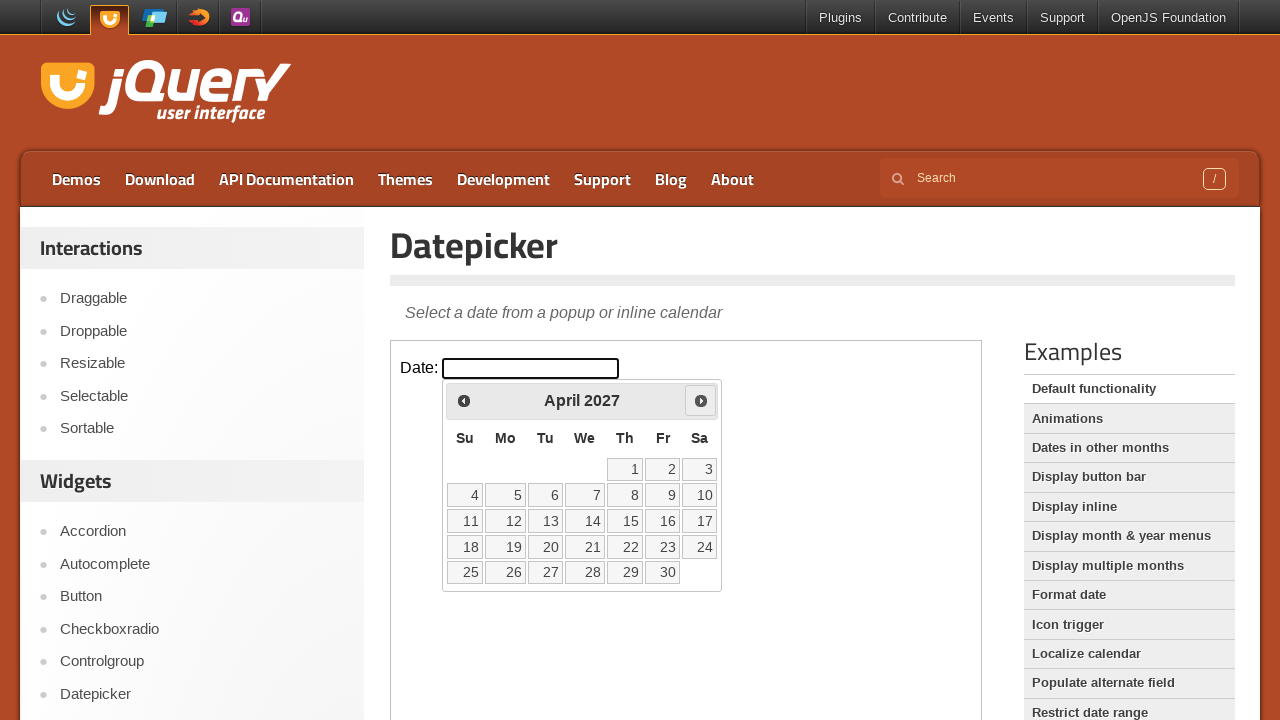

Clicked Next button to navigate from April 2027 at (701, 400) on iframe >> nth=0 >> internal:control=enter-frame >> a[title='Next']
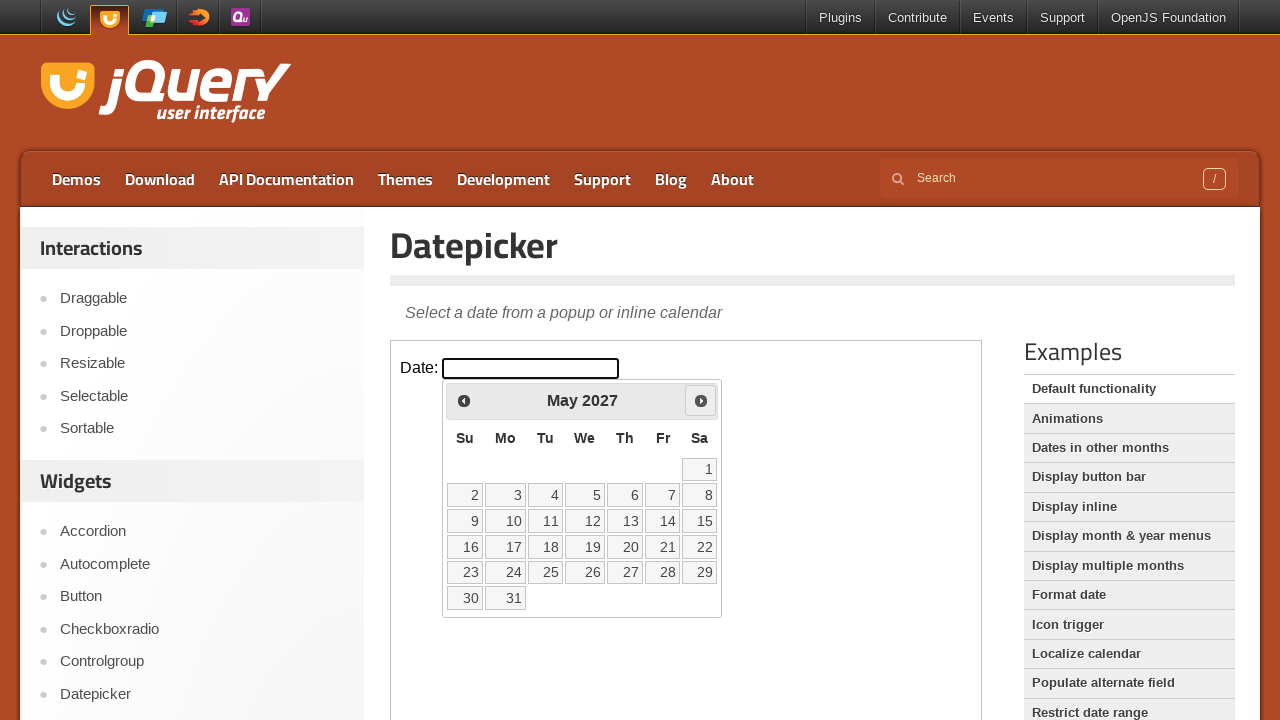

Retrieved current month: May
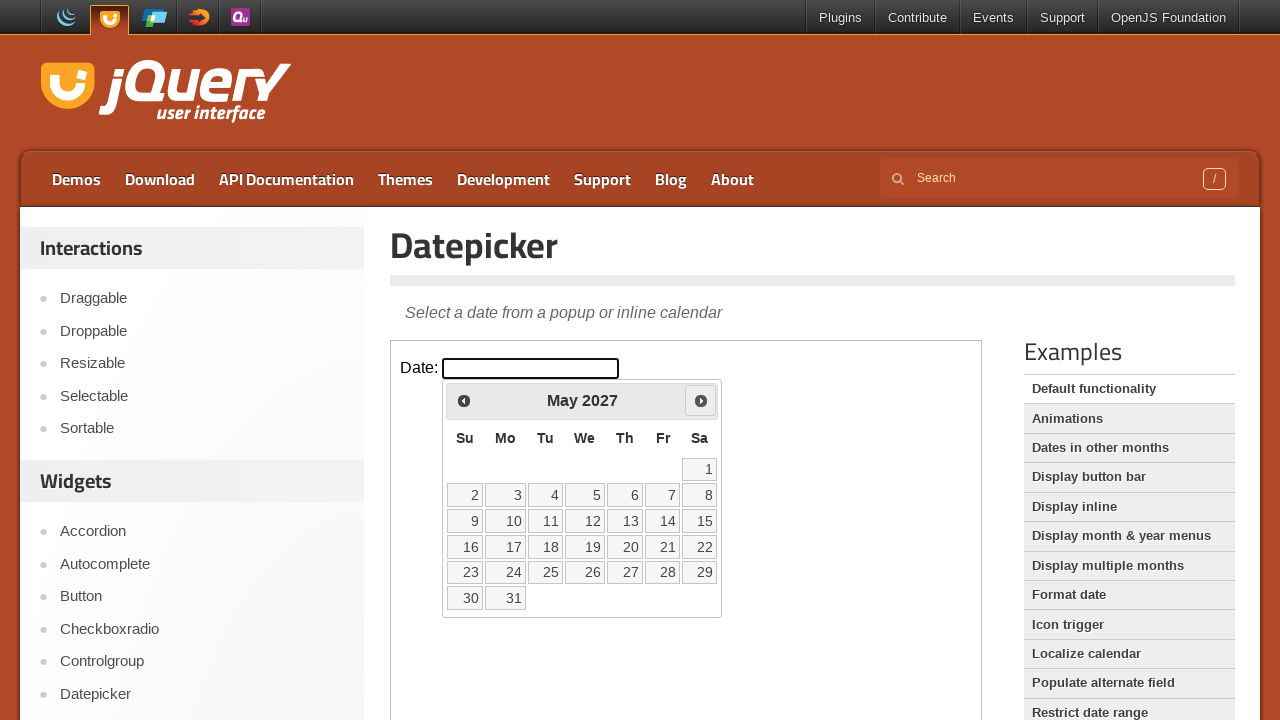

Retrieved current year: 2027
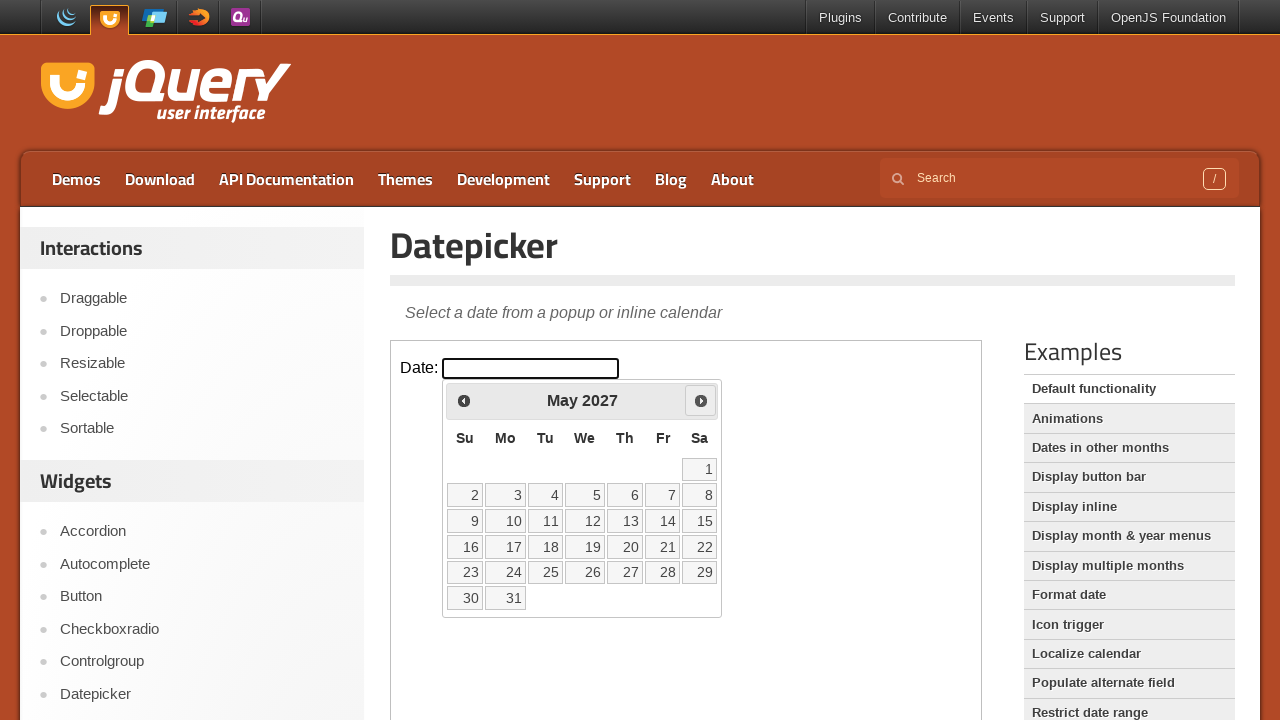

Clicked Next button to navigate from May 2027 at (701, 400) on iframe >> nth=0 >> internal:control=enter-frame >> a[title='Next']
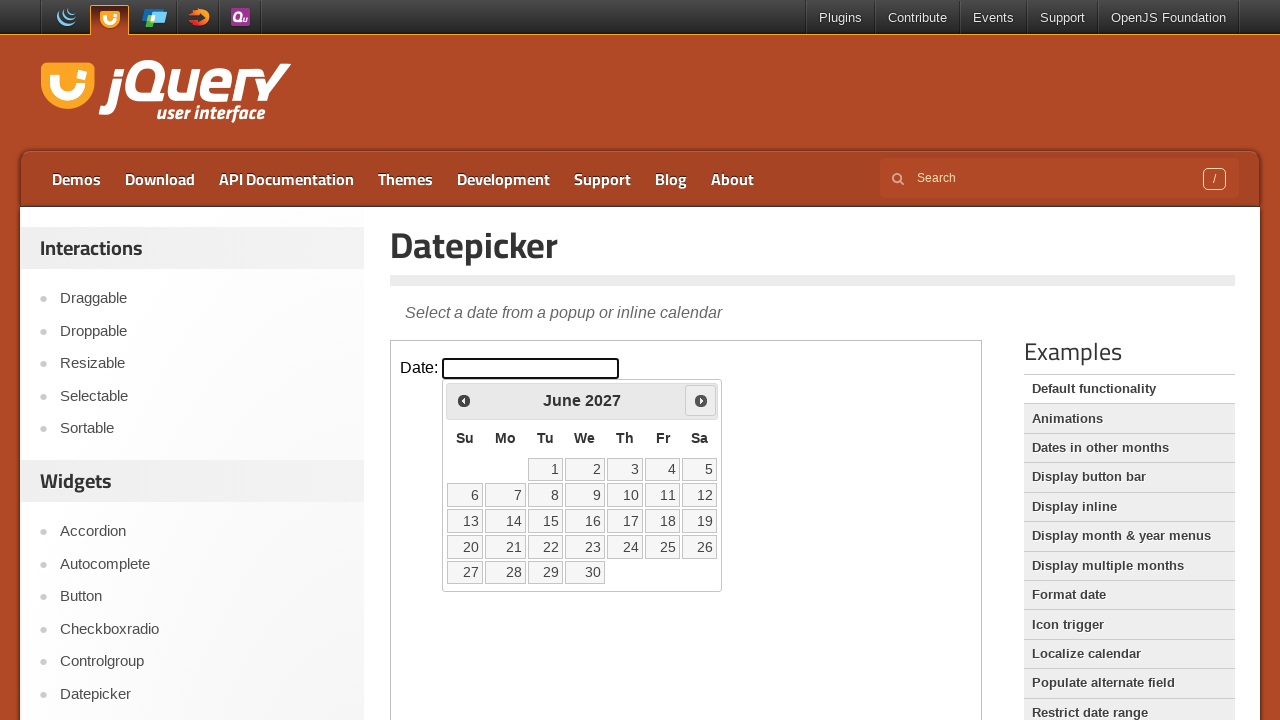

Retrieved current month: June
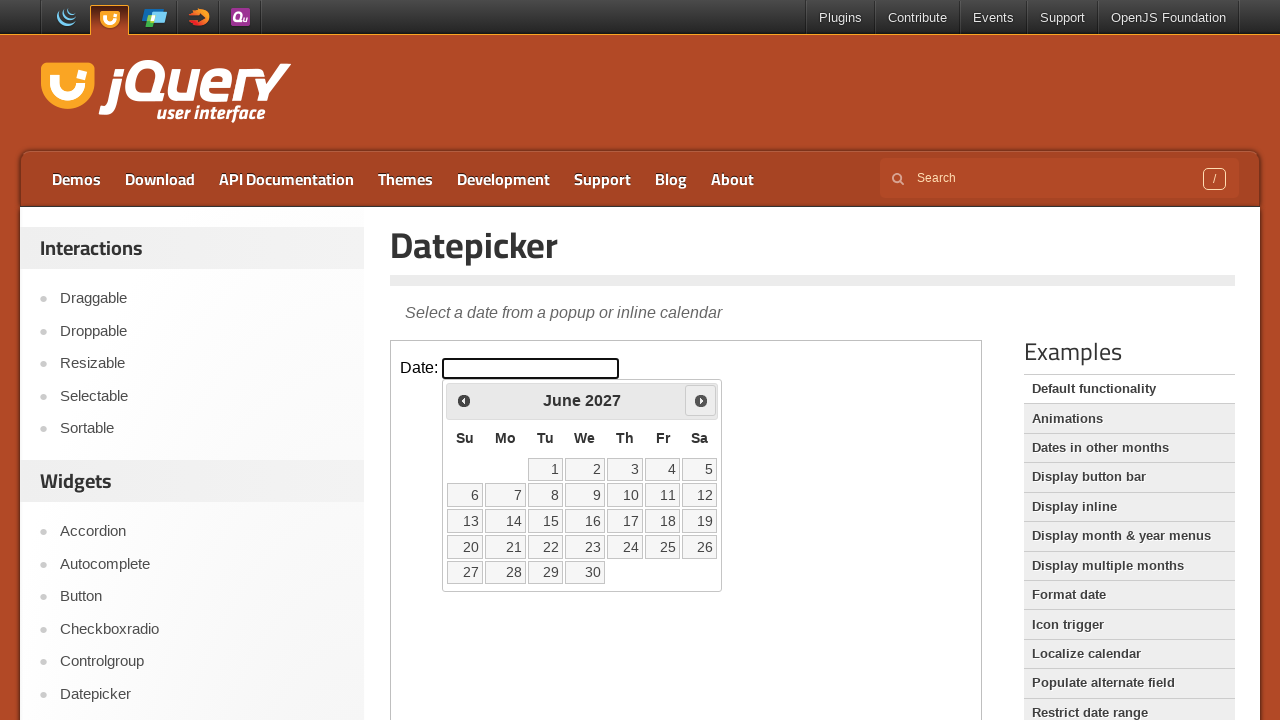

Retrieved current year: 2027
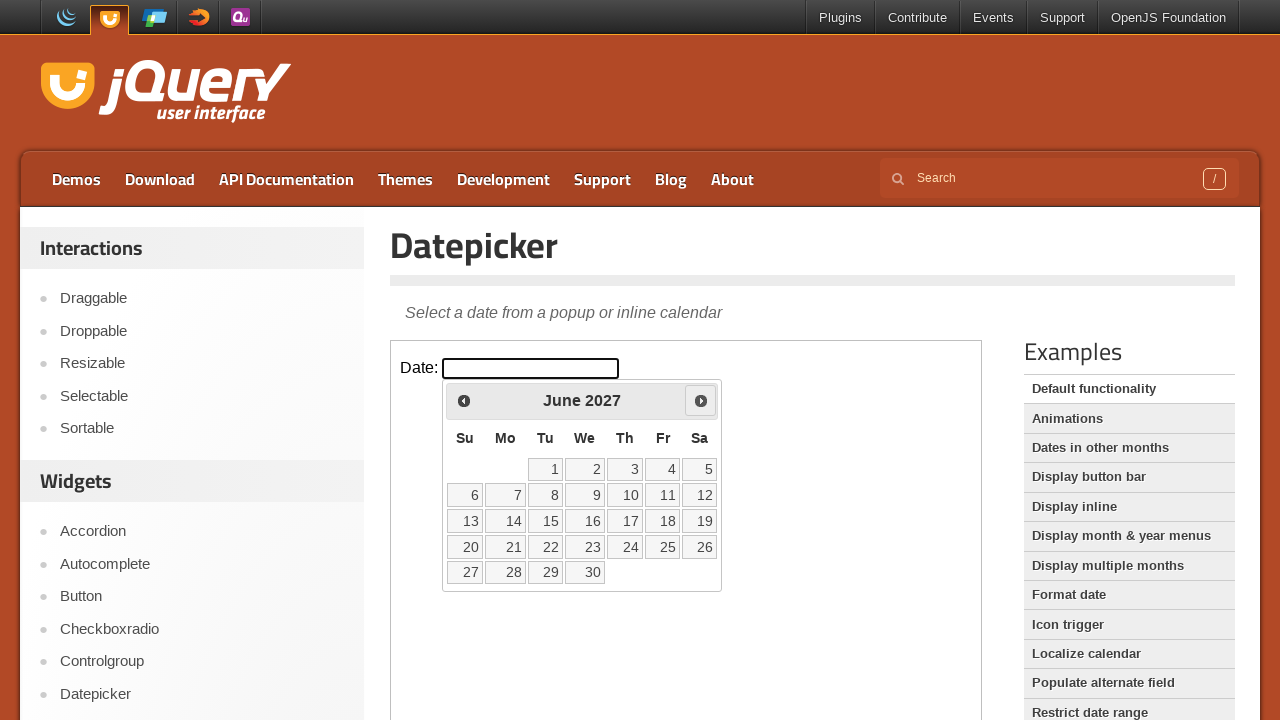

Clicked Next button to navigate from June 2027 at (701, 400) on iframe >> nth=0 >> internal:control=enter-frame >> a[title='Next']
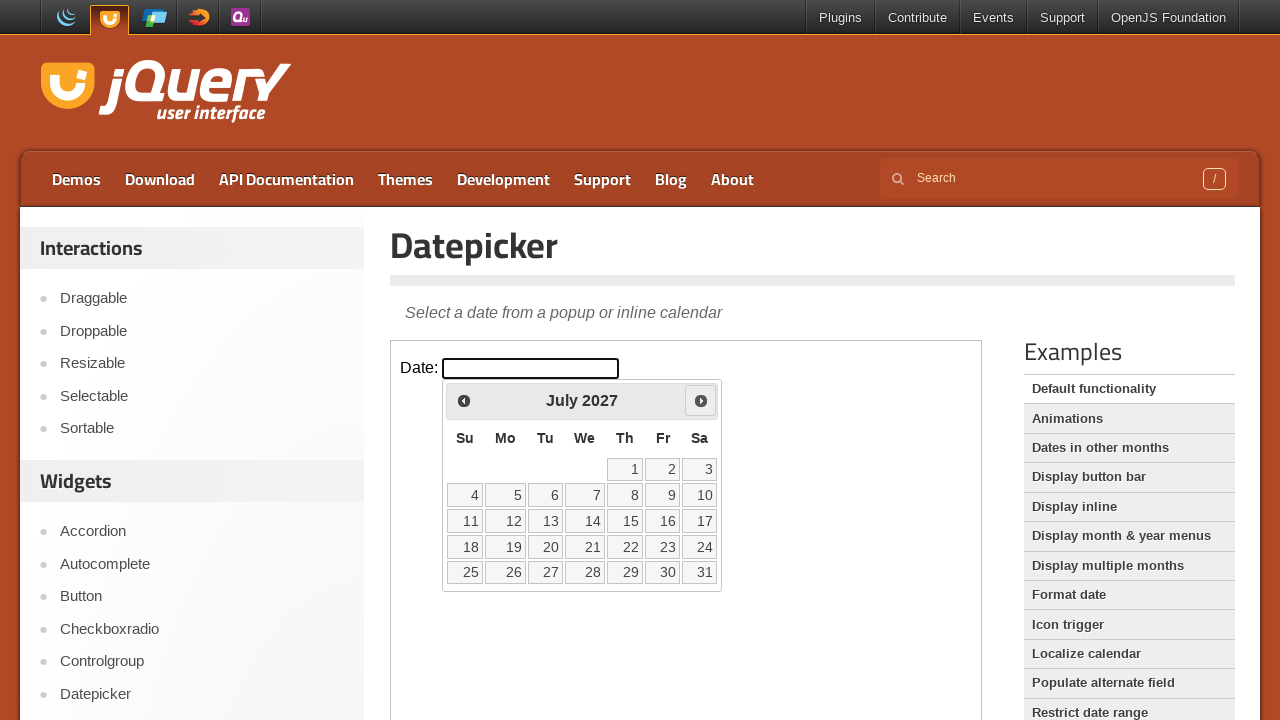

Retrieved current month: July
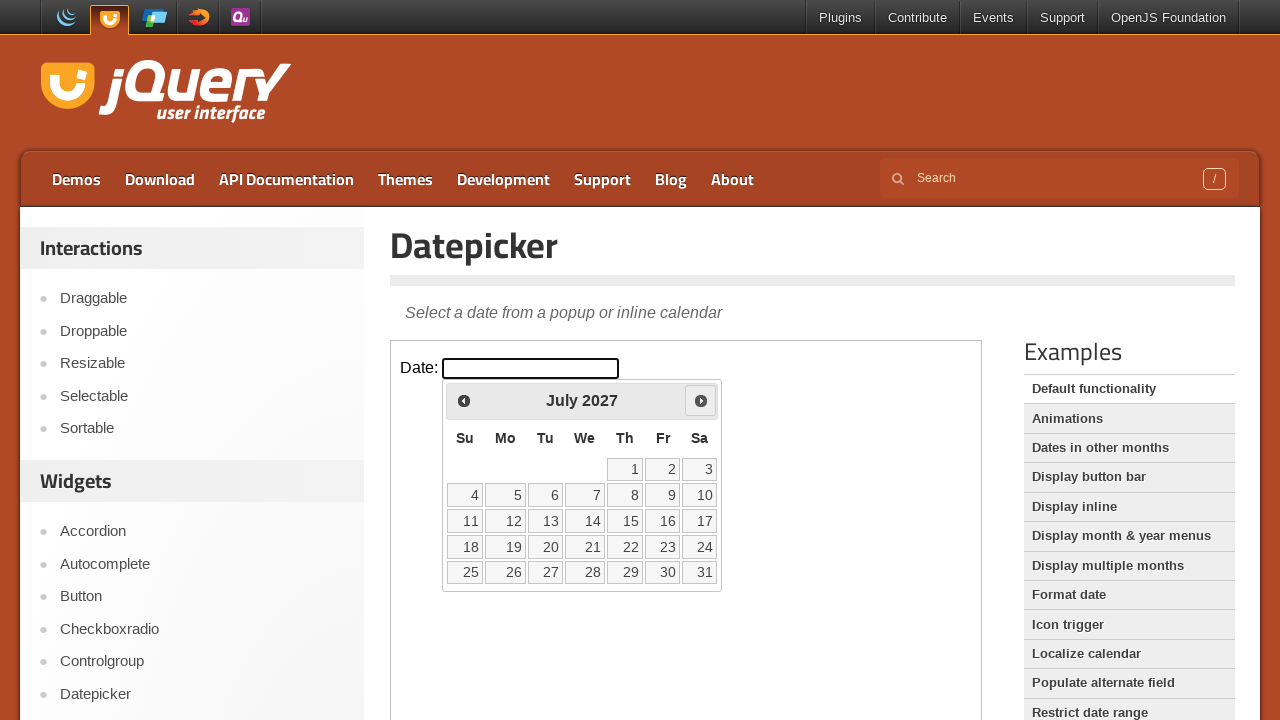

Retrieved current year: 2027
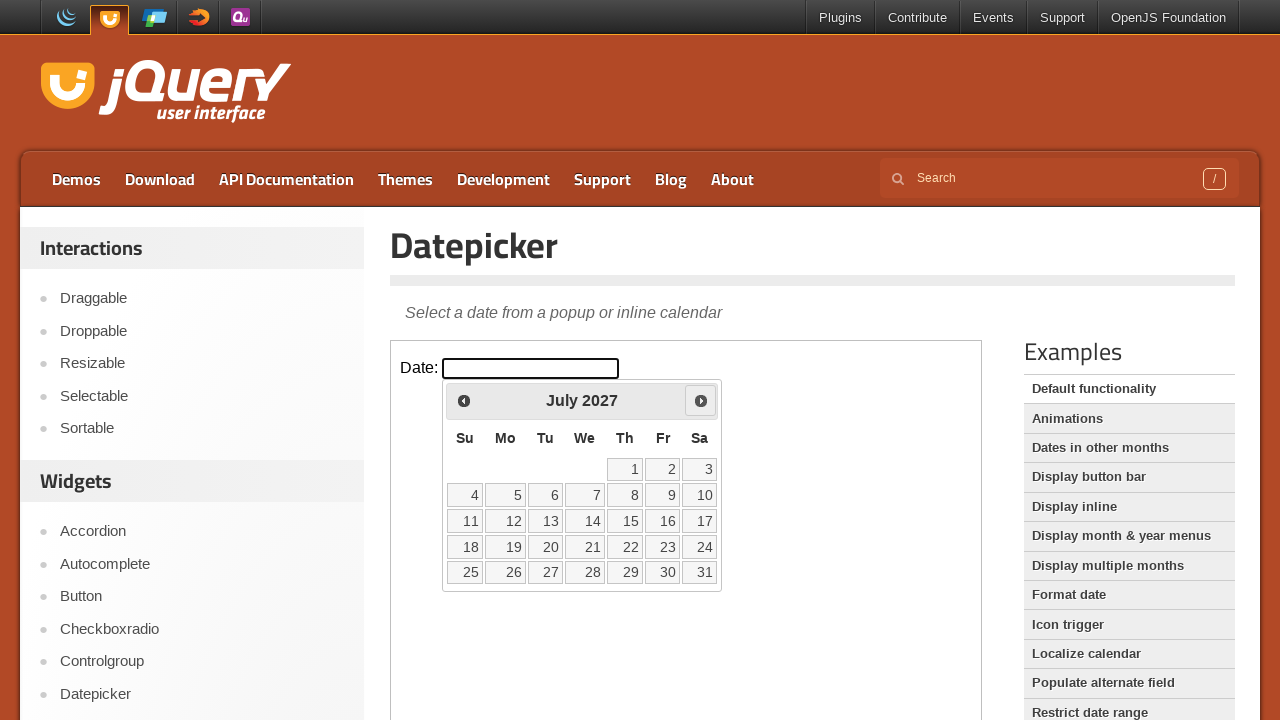

Clicked Next button to navigate from July 2027 at (701, 400) on iframe >> nth=0 >> internal:control=enter-frame >> a[title='Next']
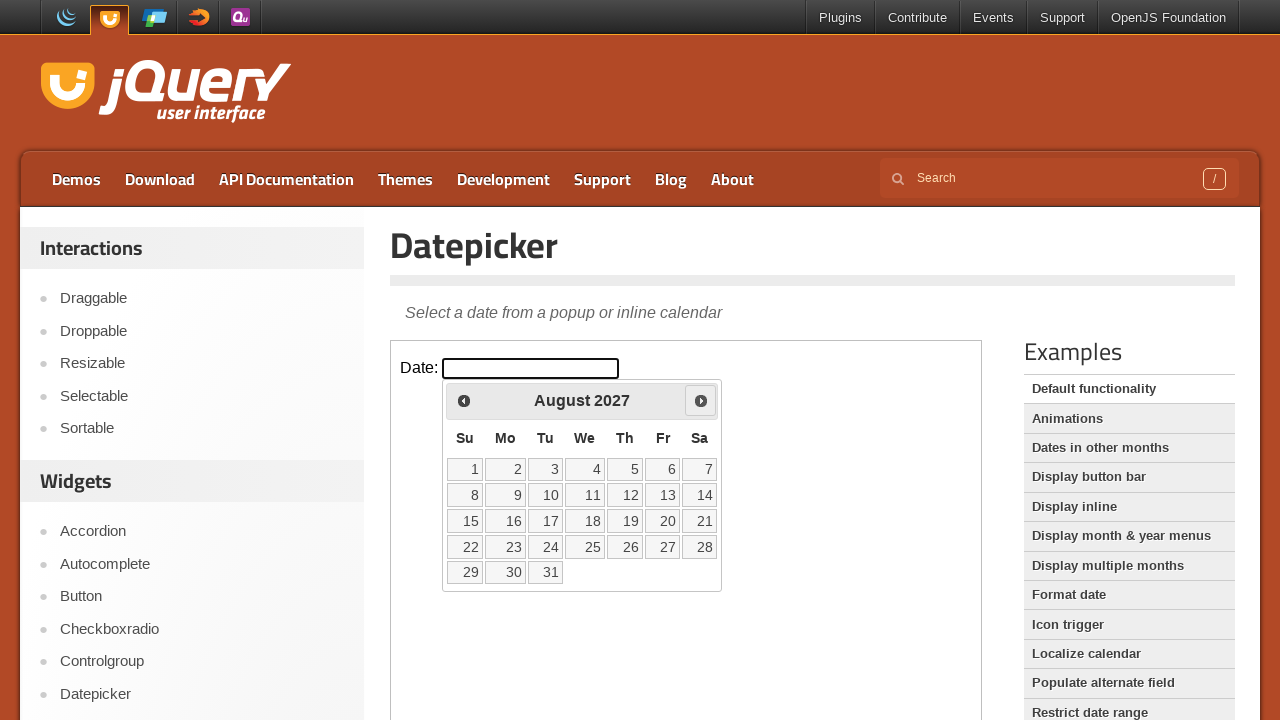

Retrieved current month: August
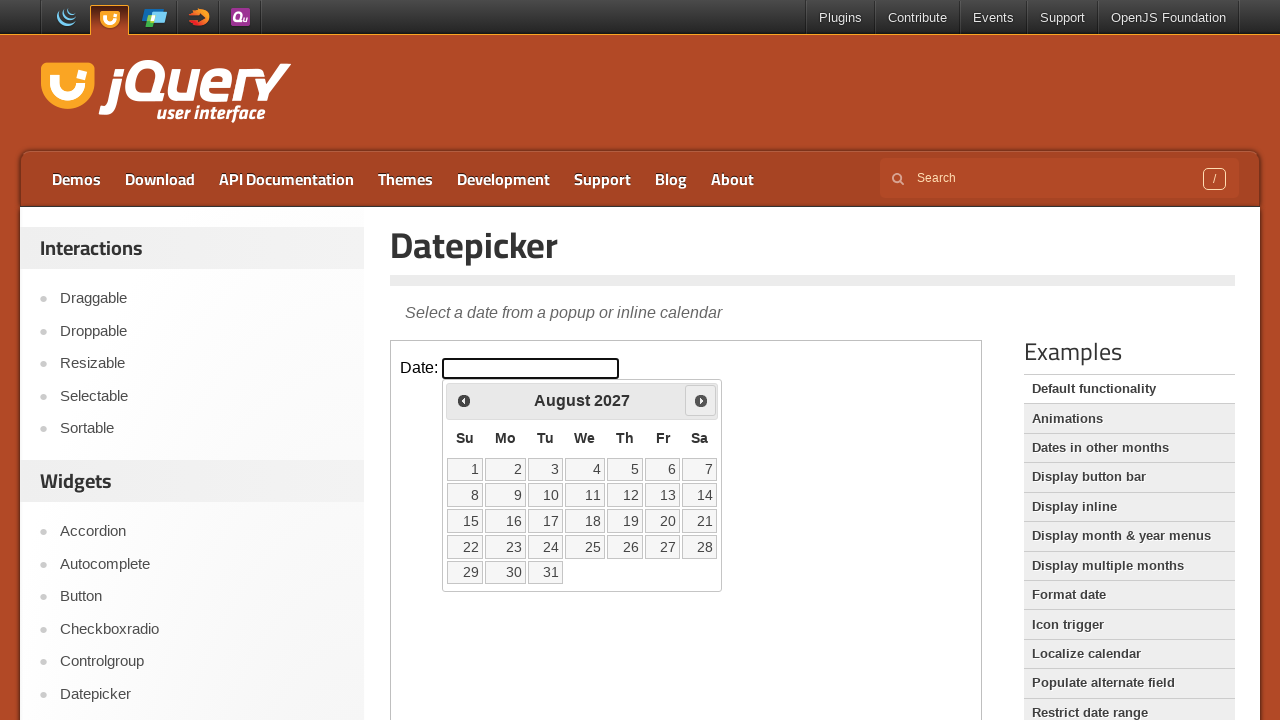

Retrieved current year: 2027
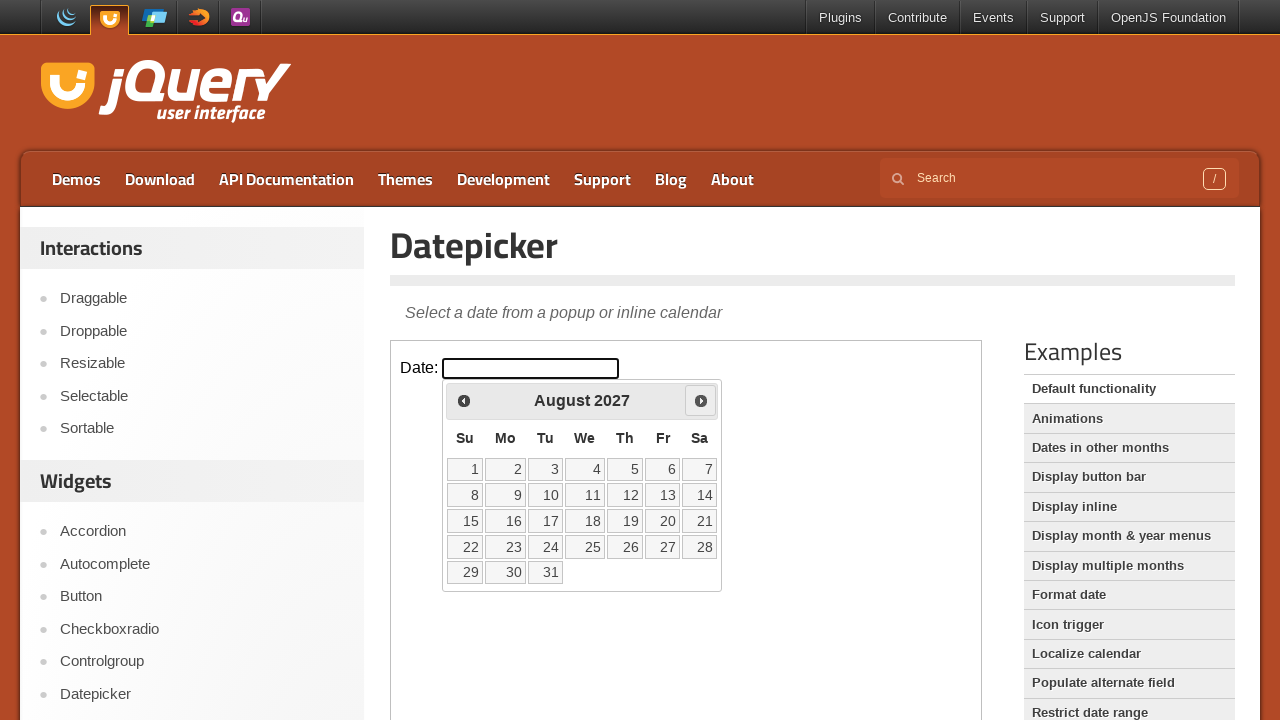

Clicked Next button to navigate from August 2027 at (701, 400) on iframe >> nth=0 >> internal:control=enter-frame >> a[title='Next']
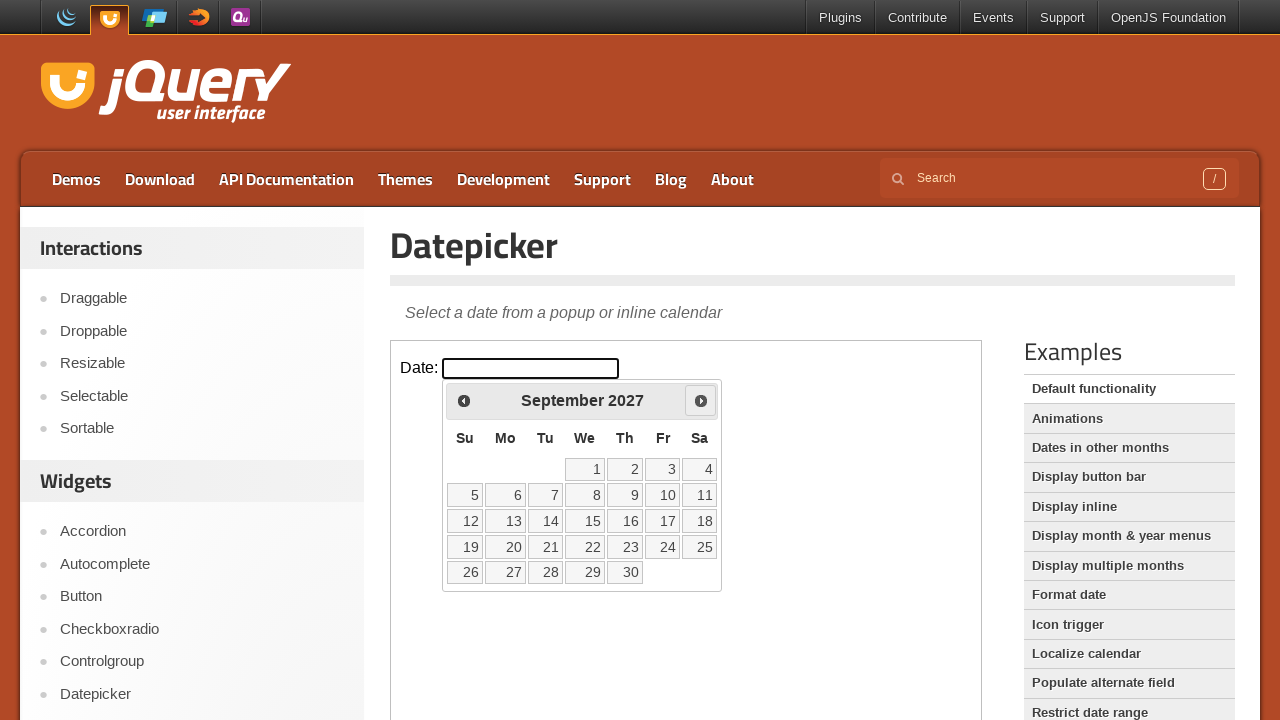

Retrieved current month: September
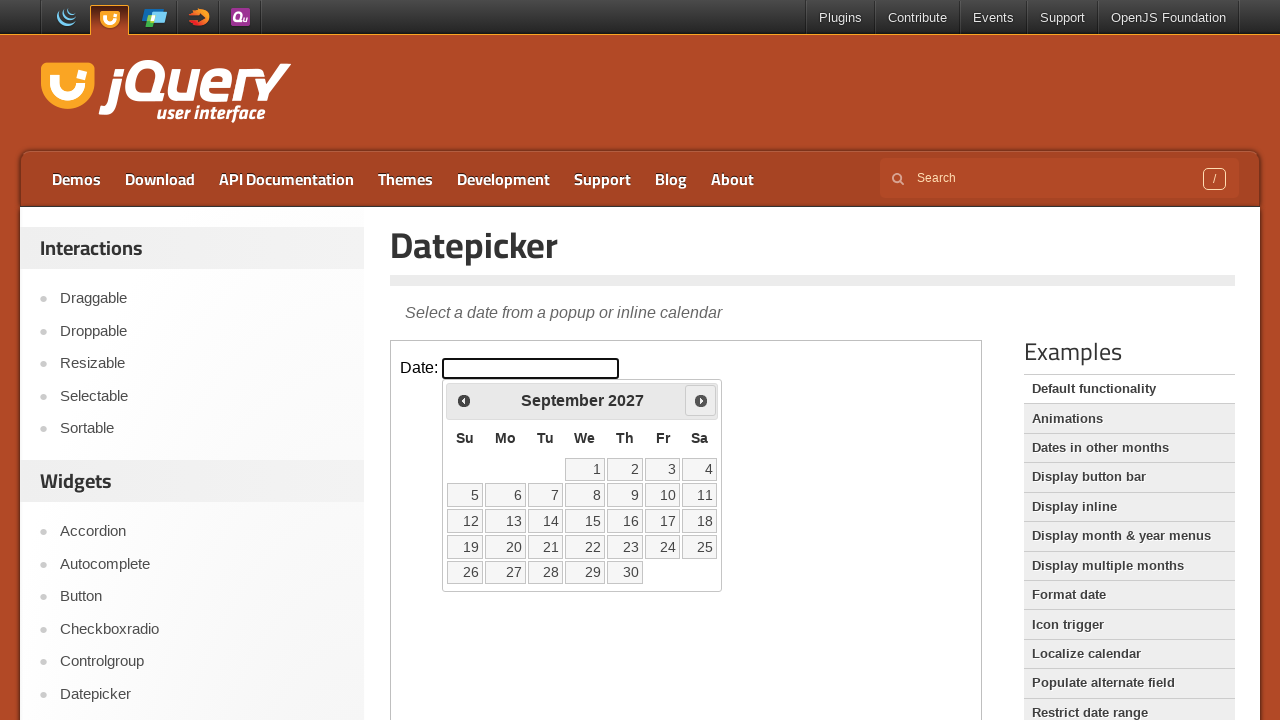

Retrieved current year: 2027
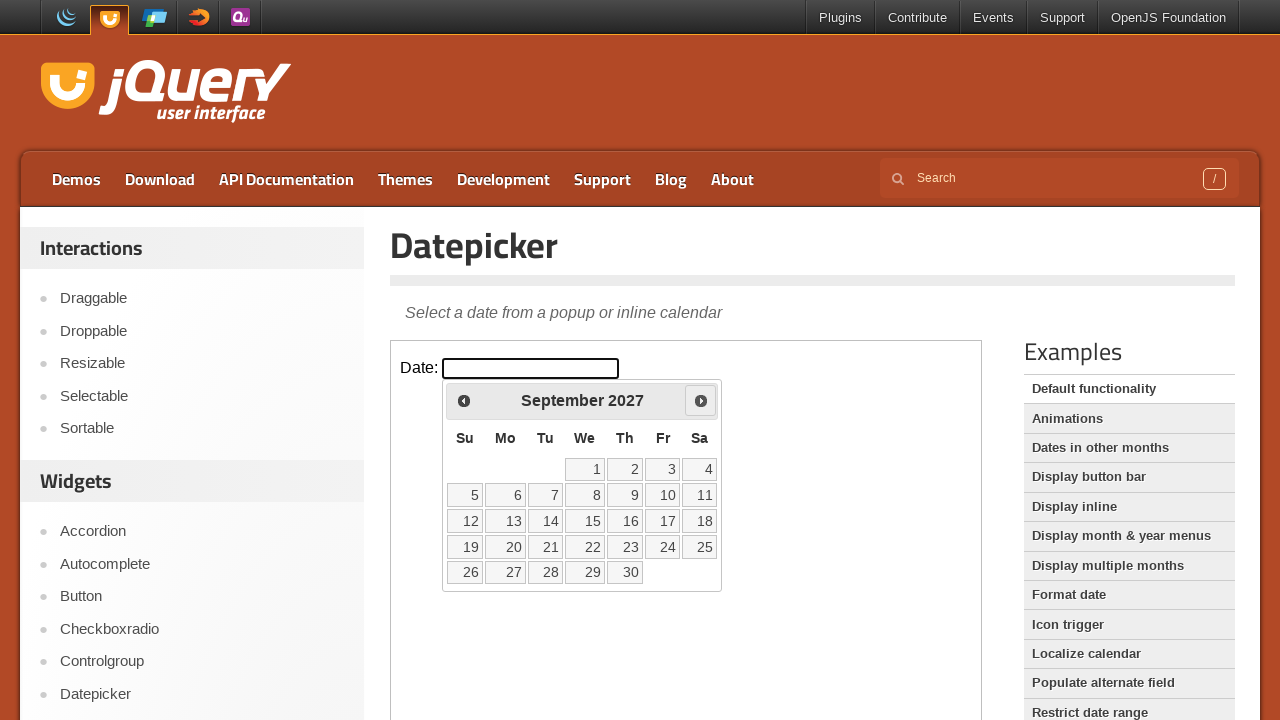

Clicked Next button to navigate from September 2027 at (701, 400) on iframe >> nth=0 >> internal:control=enter-frame >> a[title='Next']
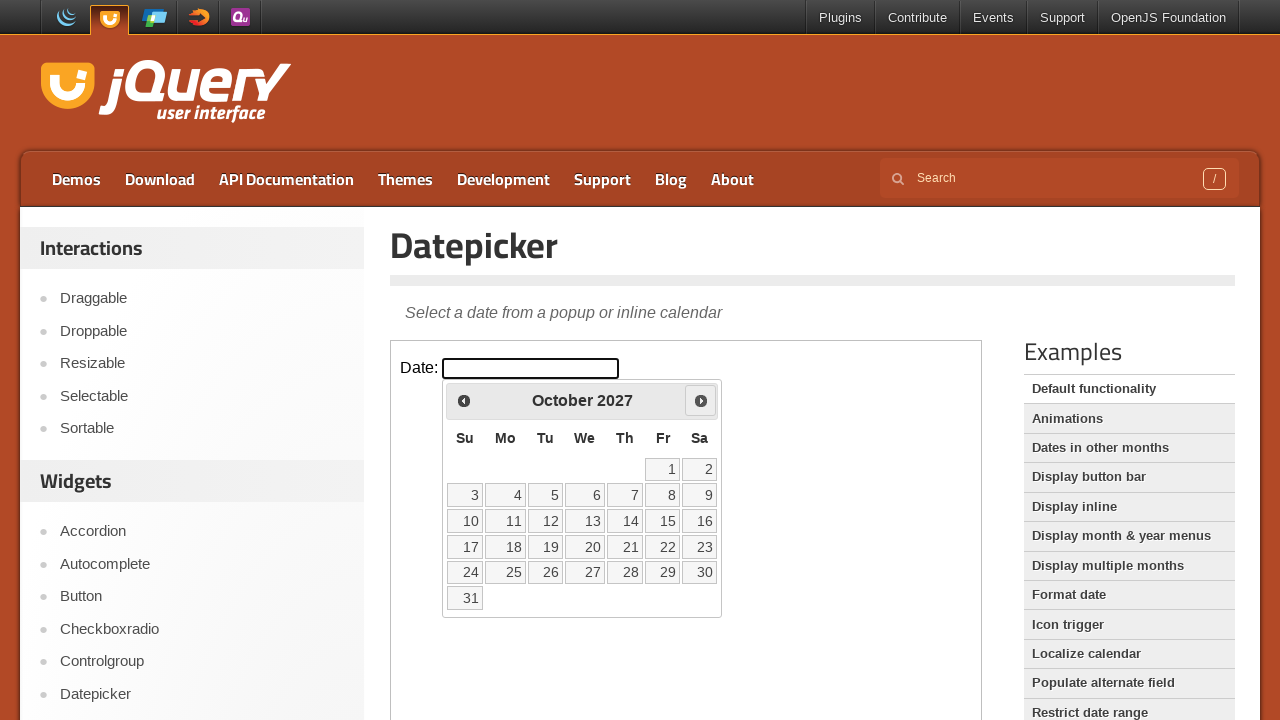

Retrieved current month: October
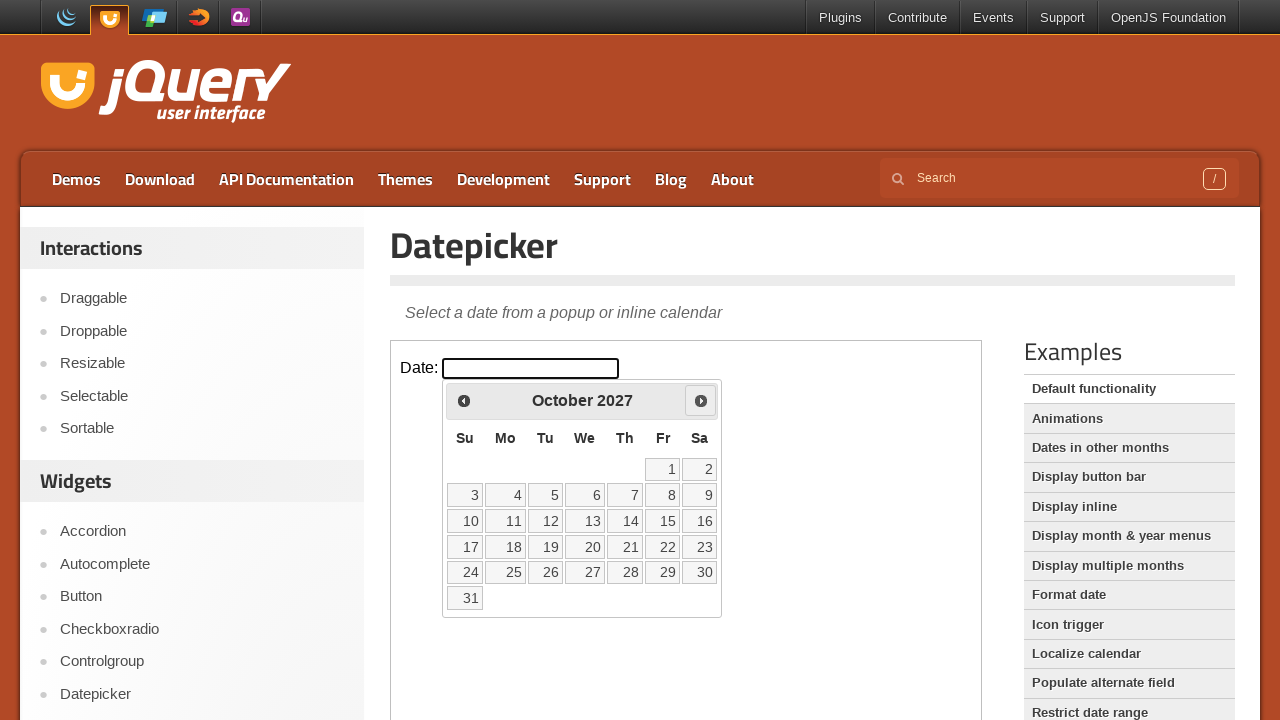

Retrieved current year: 2027
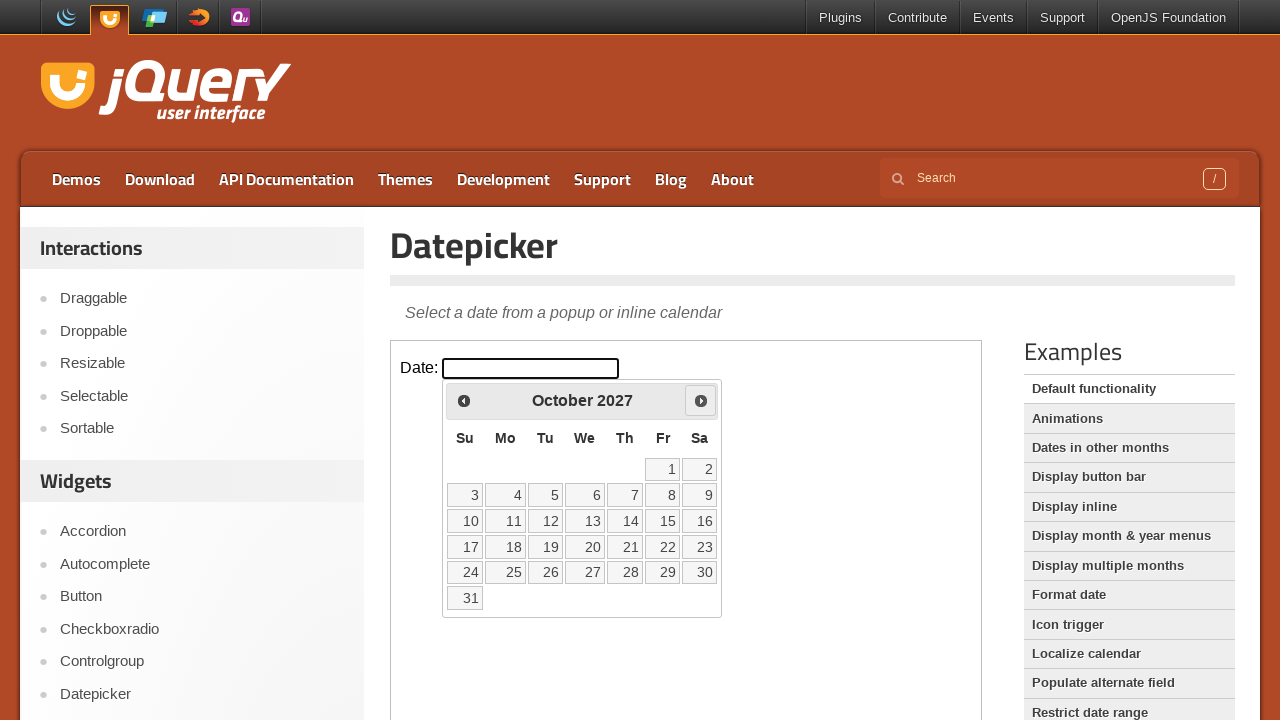

Clicked Next button to navigate from October 2027 at (701, 400) on iframe >> nth=0 >> internal:control=enter-frame >> a[title='Next']
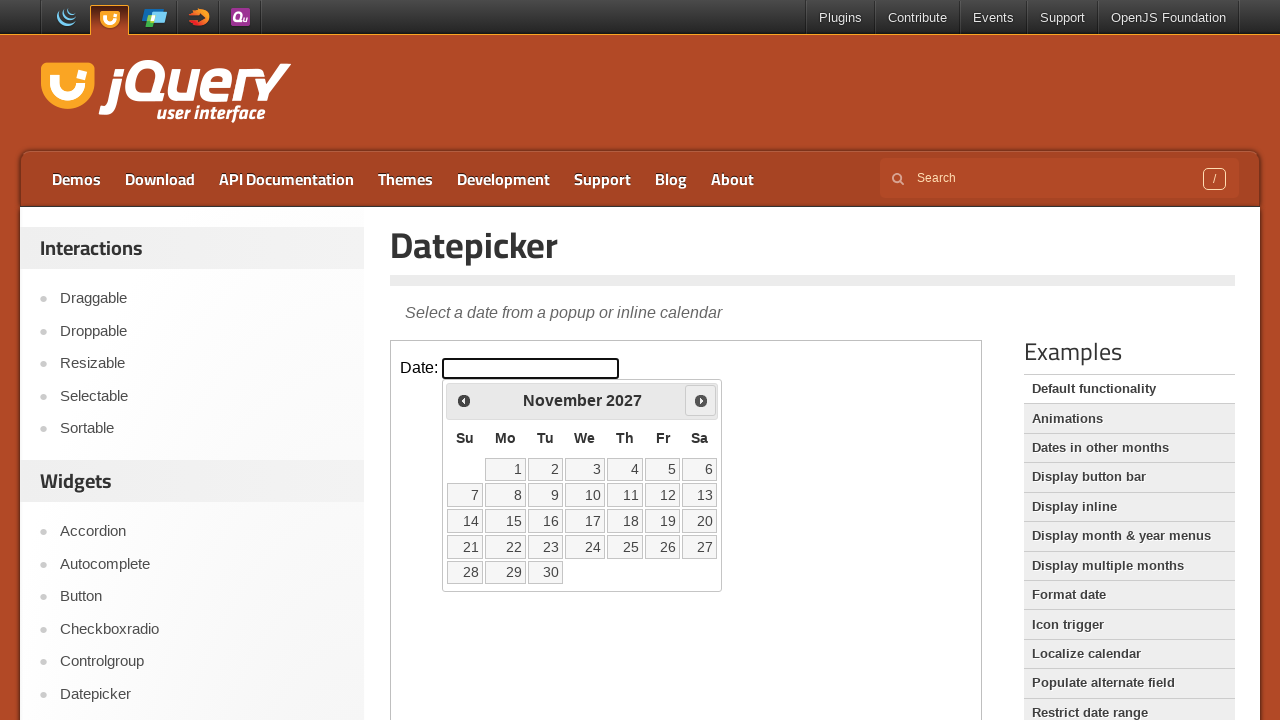

Retrieved current month: November
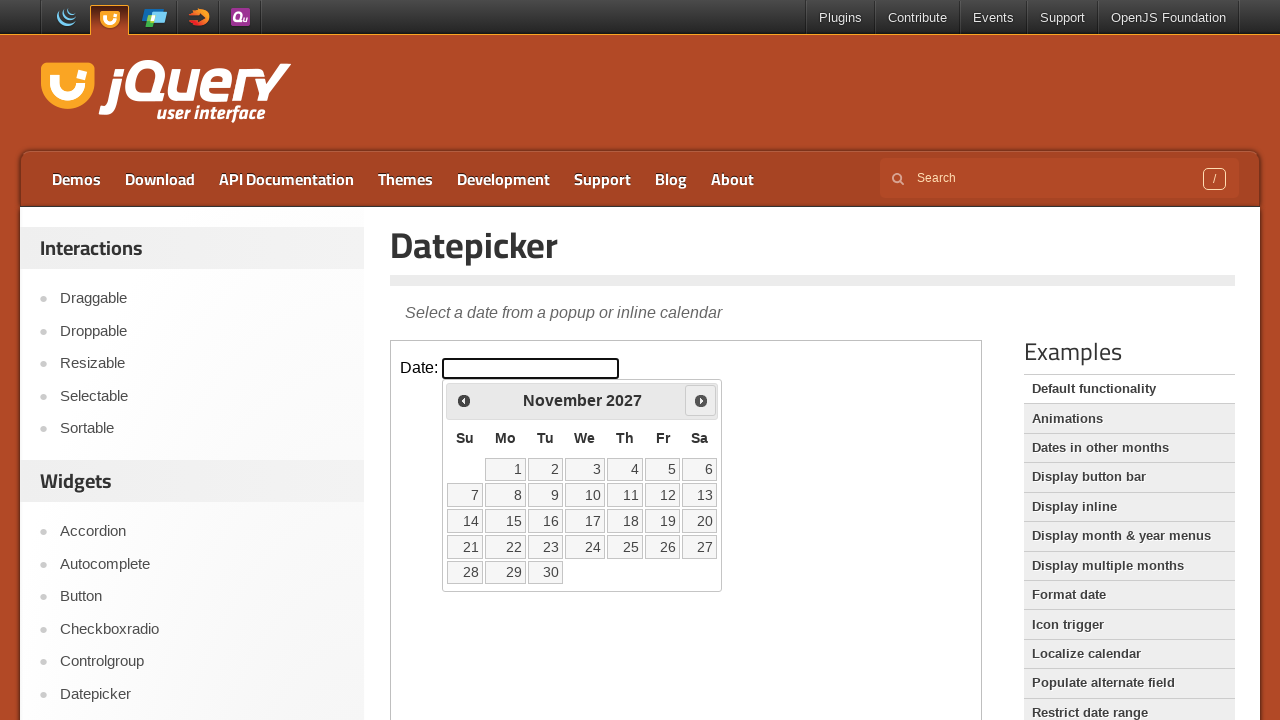

Retrieved current year: 2027
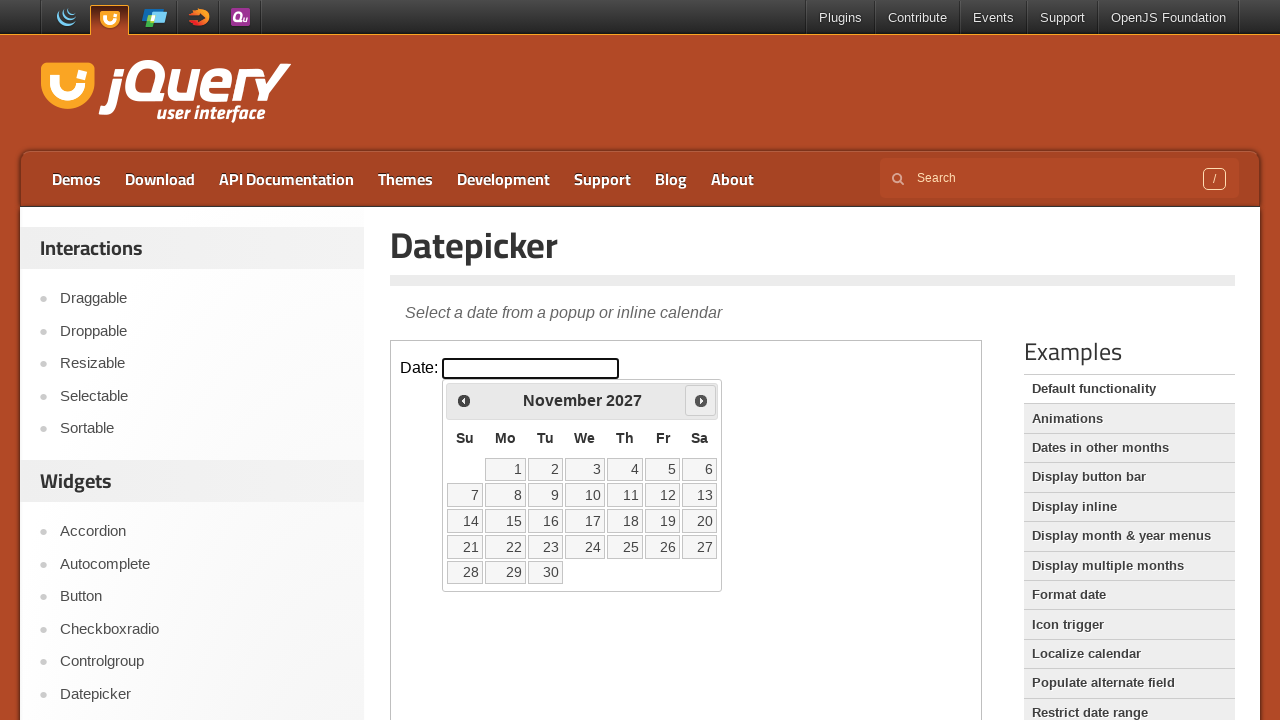

Clicked Next button to navigate from November 2027 at (701, 400) on iframe >> nth=0 >> internal:control=enter-frame >> a[title='Next']
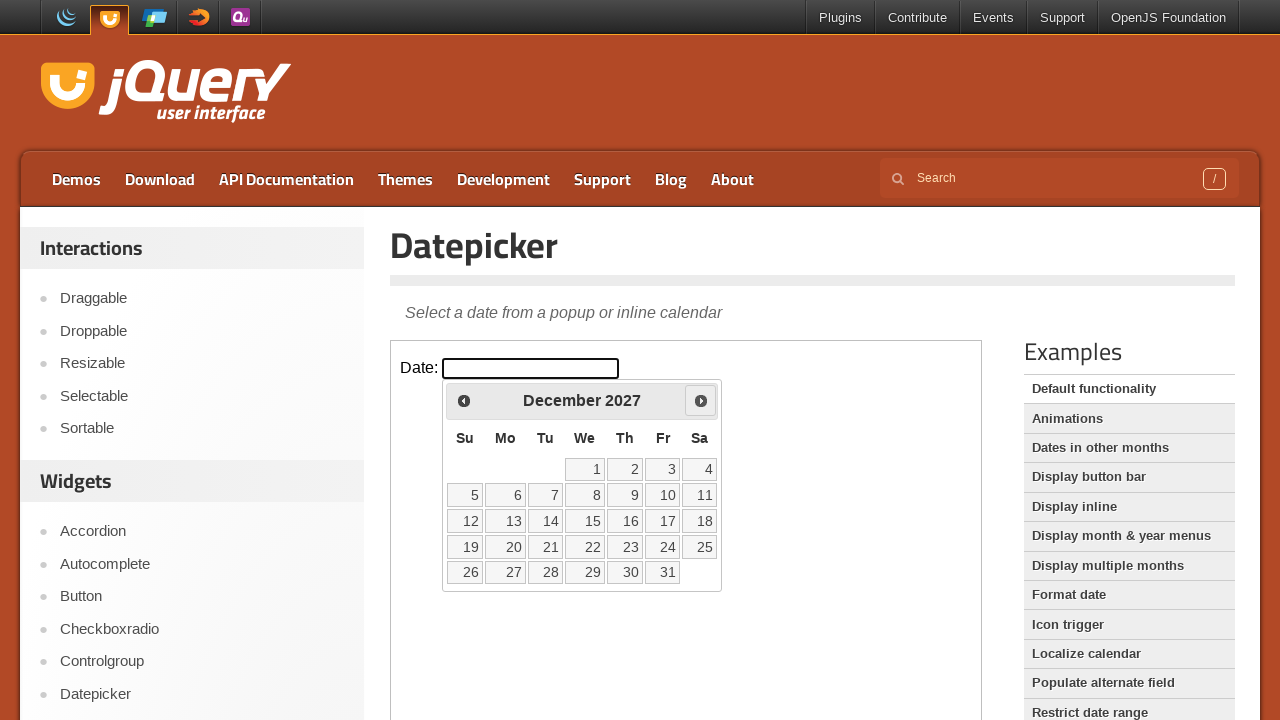

Retrieved current month: December
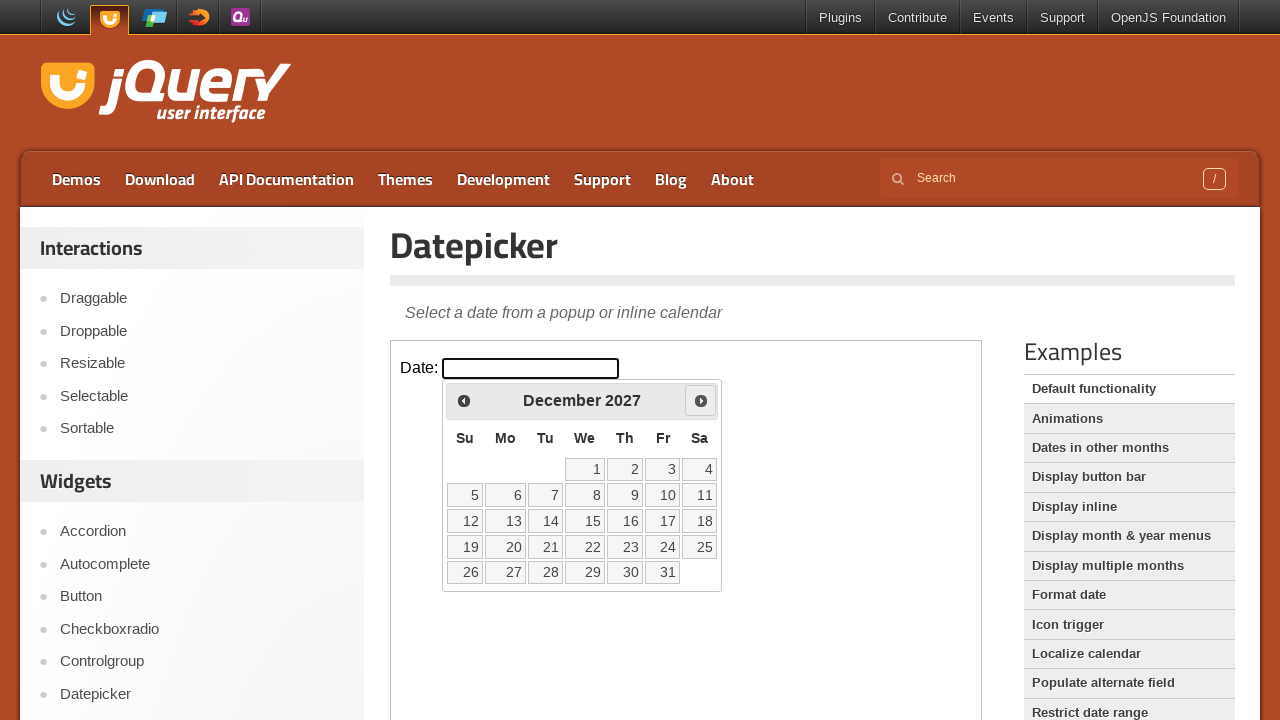

Retrieved current year: 2027
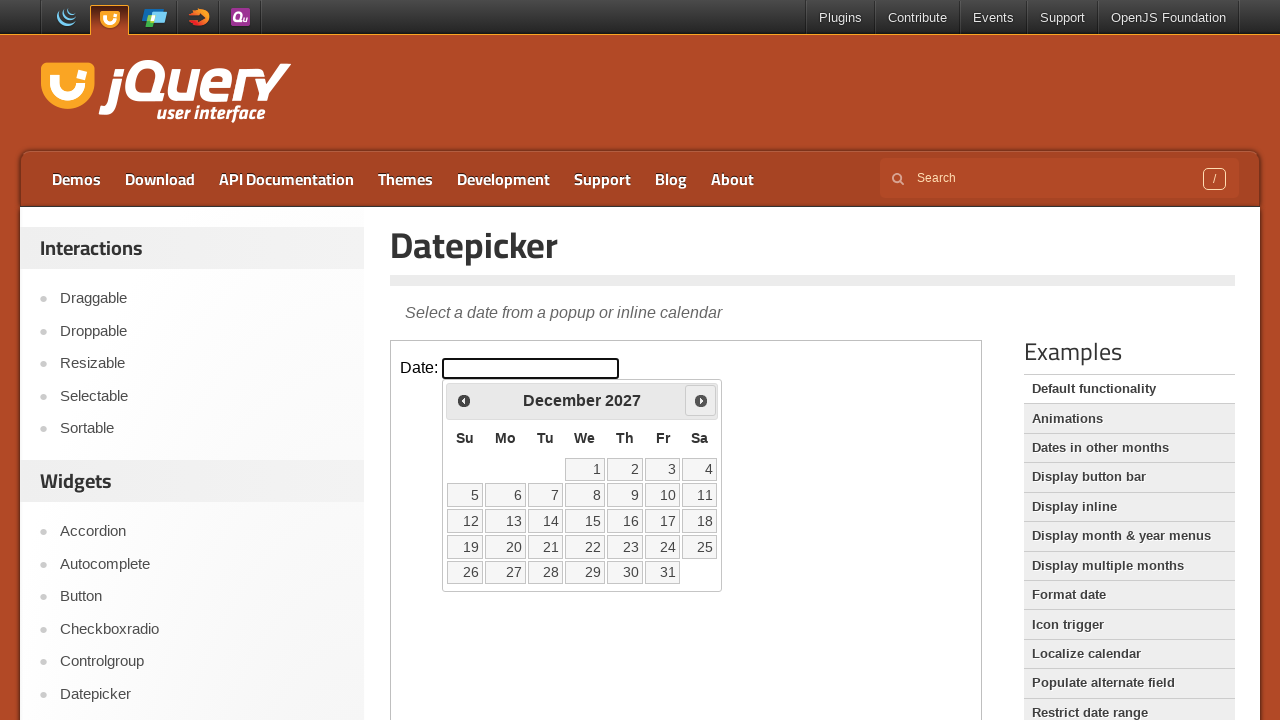

Clicked Next button to navigate from December 2027 at (701, 400) on iframe >> nth=0 >> internal:control=enter-frame >> a[title='Next']
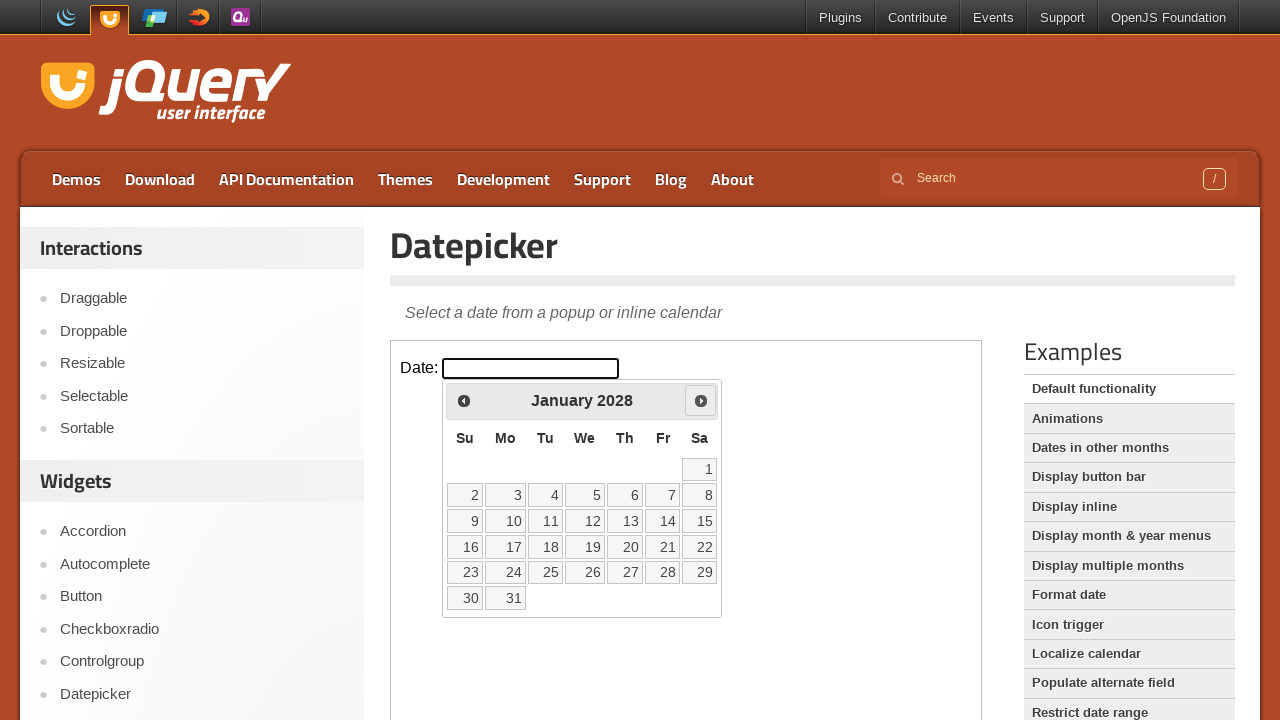

Retrieved current month: January
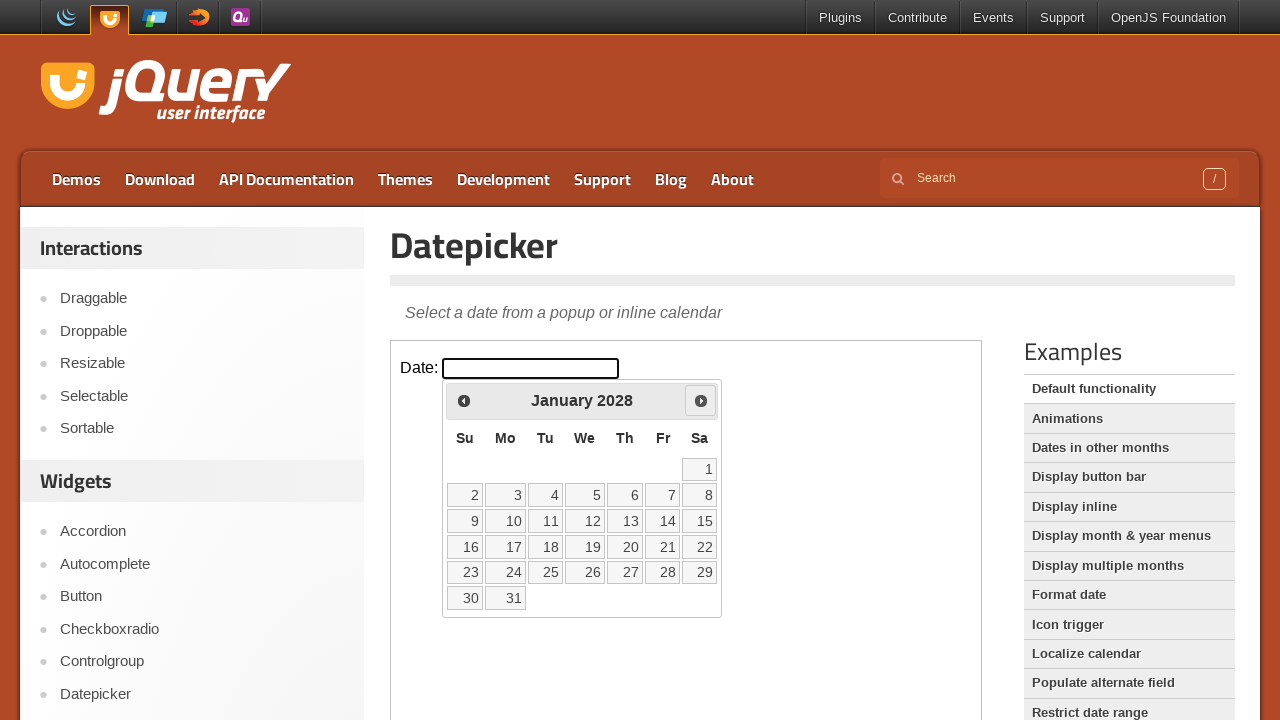

Retrieved current year: 2028
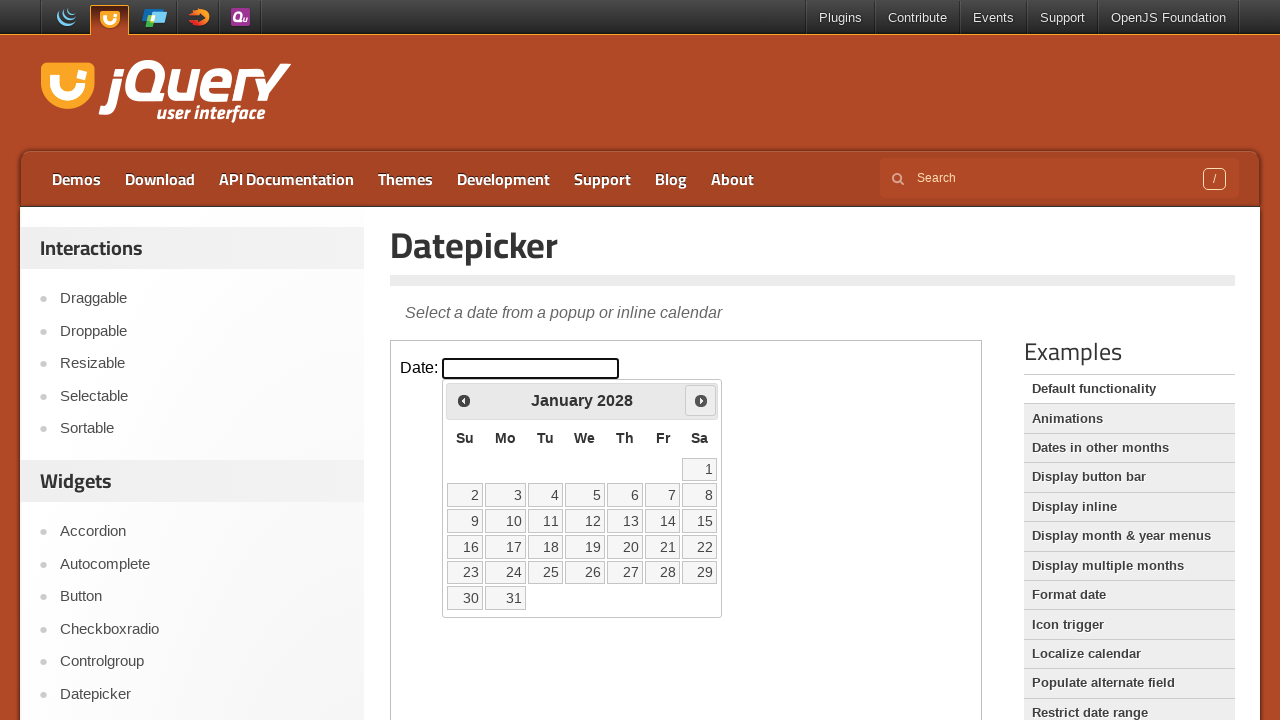

Clicked Next button to navigate from January 2028 at (701, 400) on iframe >> nth=0 >> internal:control=enter-frame >> a[title='Next']
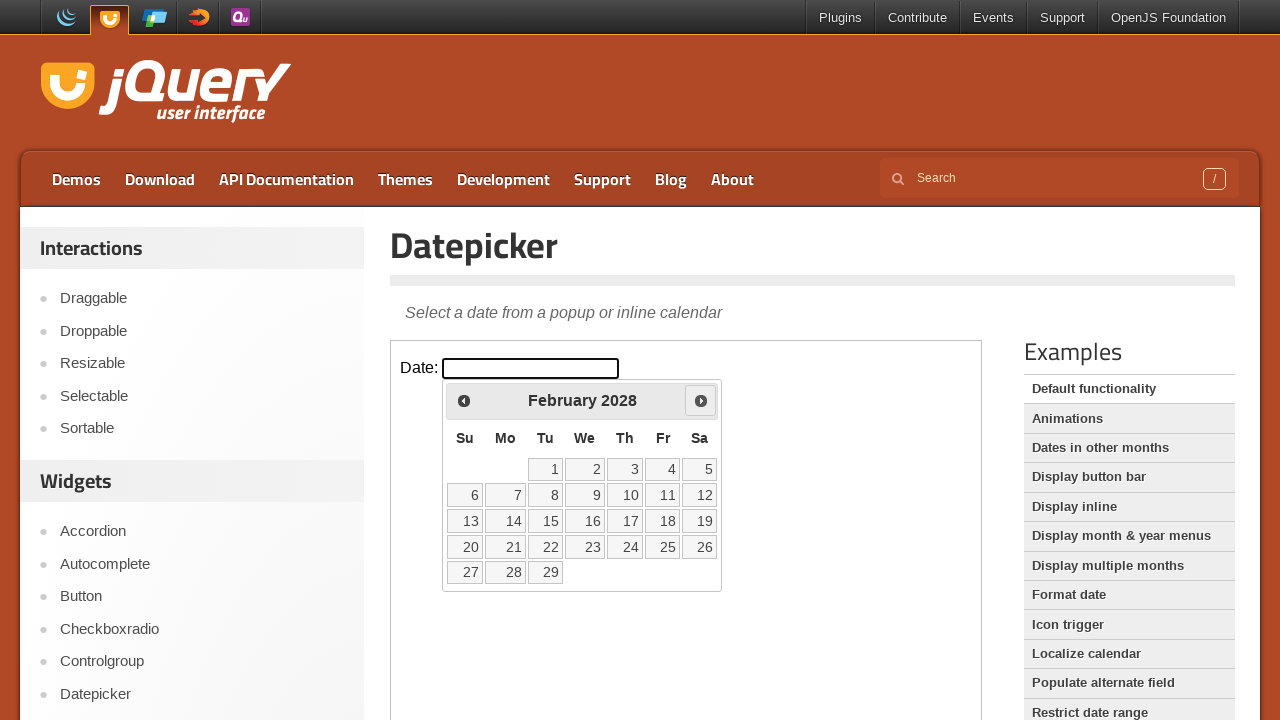

Retrieved current month: February
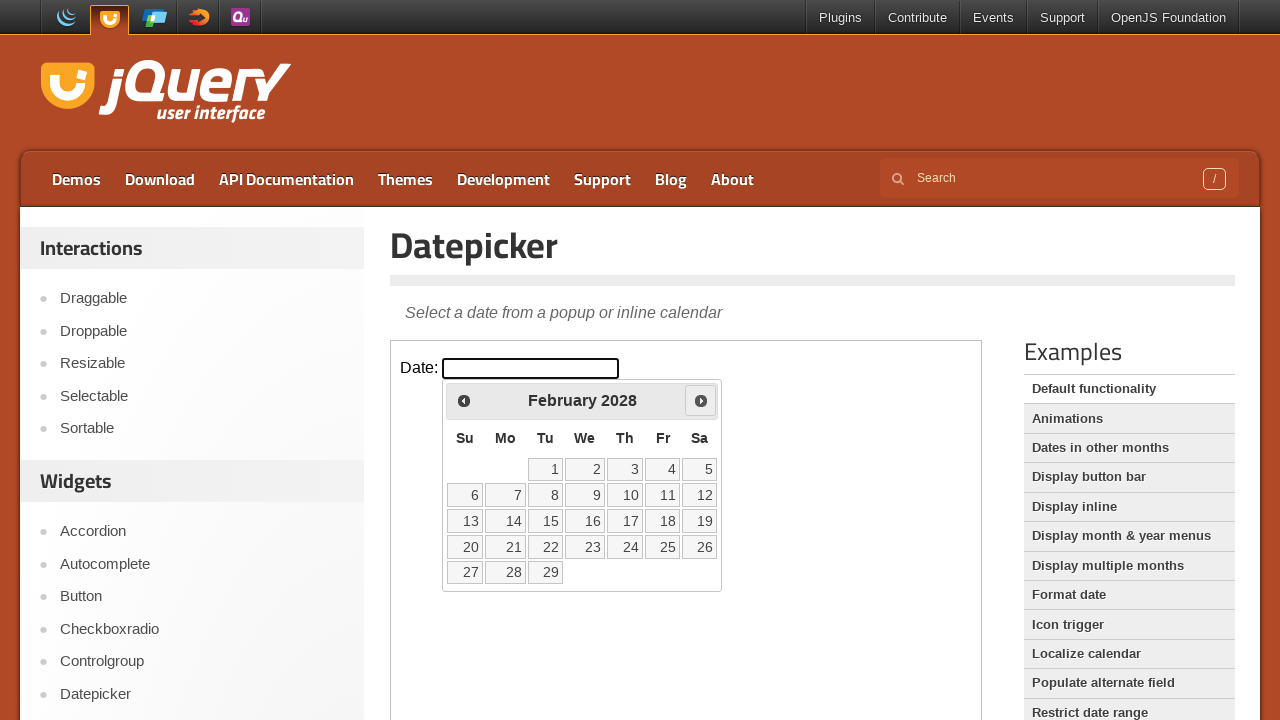

Retrieved current year: 2028
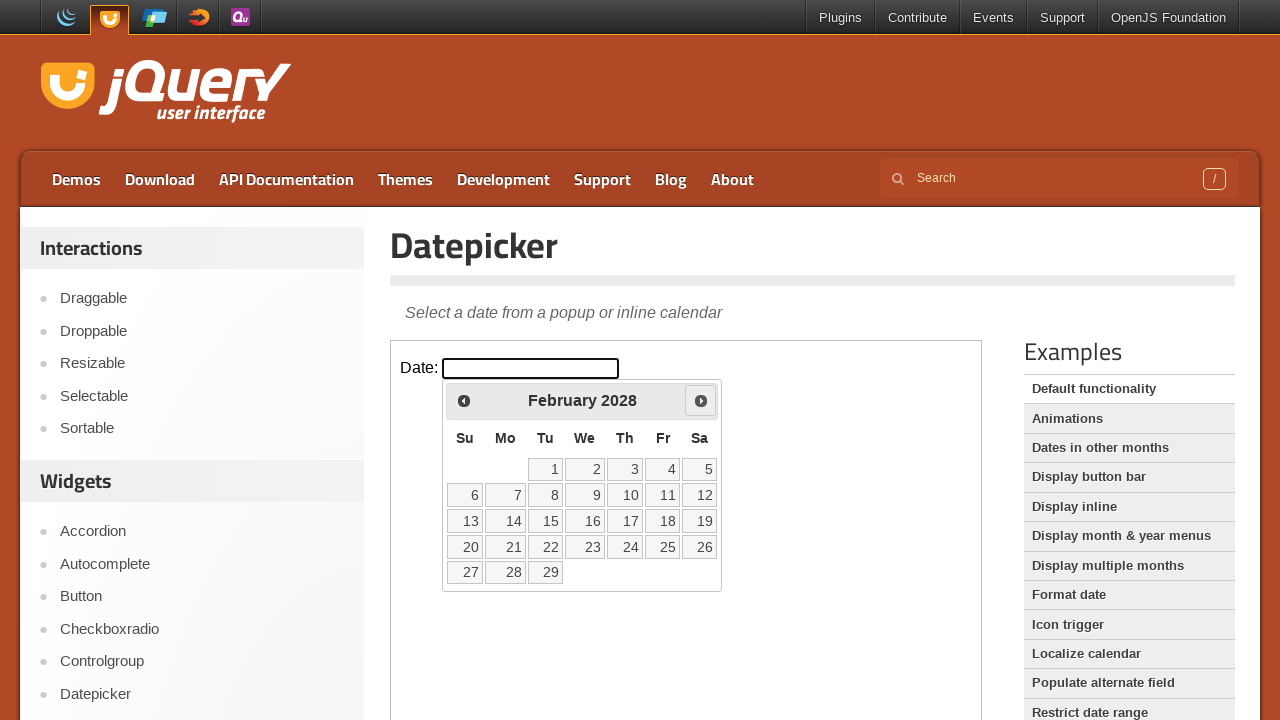

Clicked Next button to navigate from February 2028 at (701, 400) on iframe >> nth=0 >> internal:control=enter-frame >> a[title='Next']
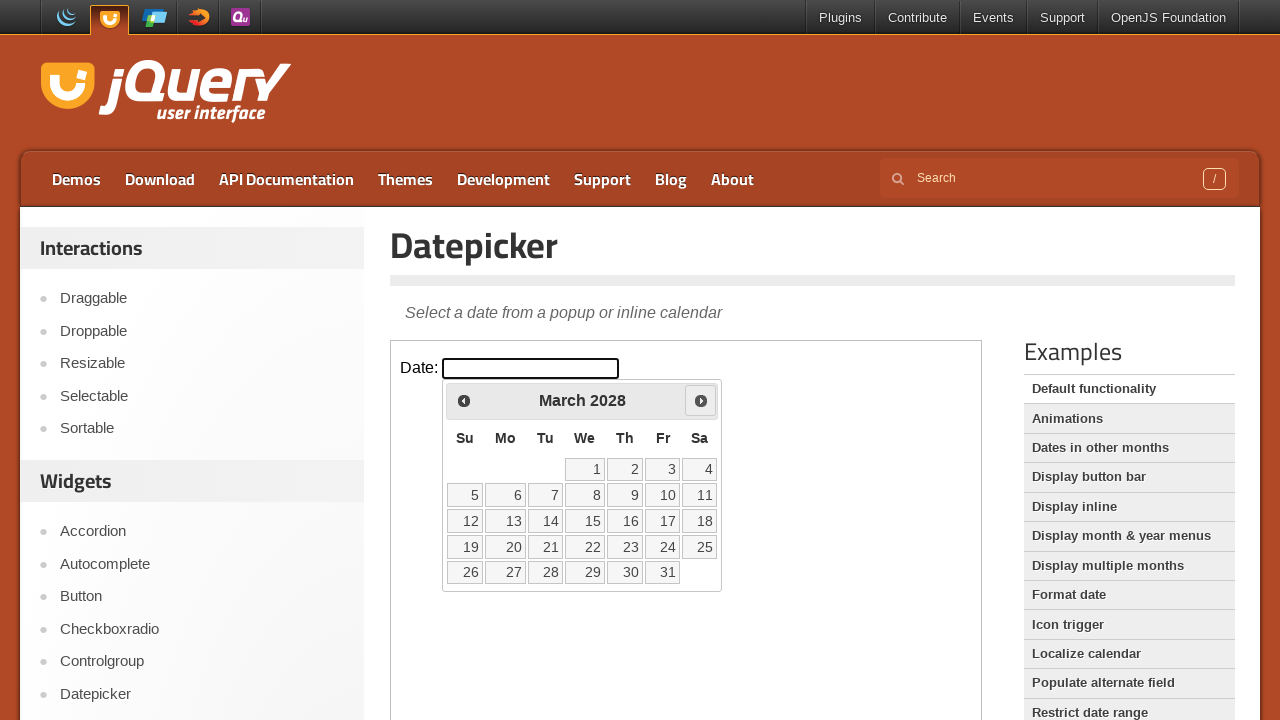

Retrieved current month: March
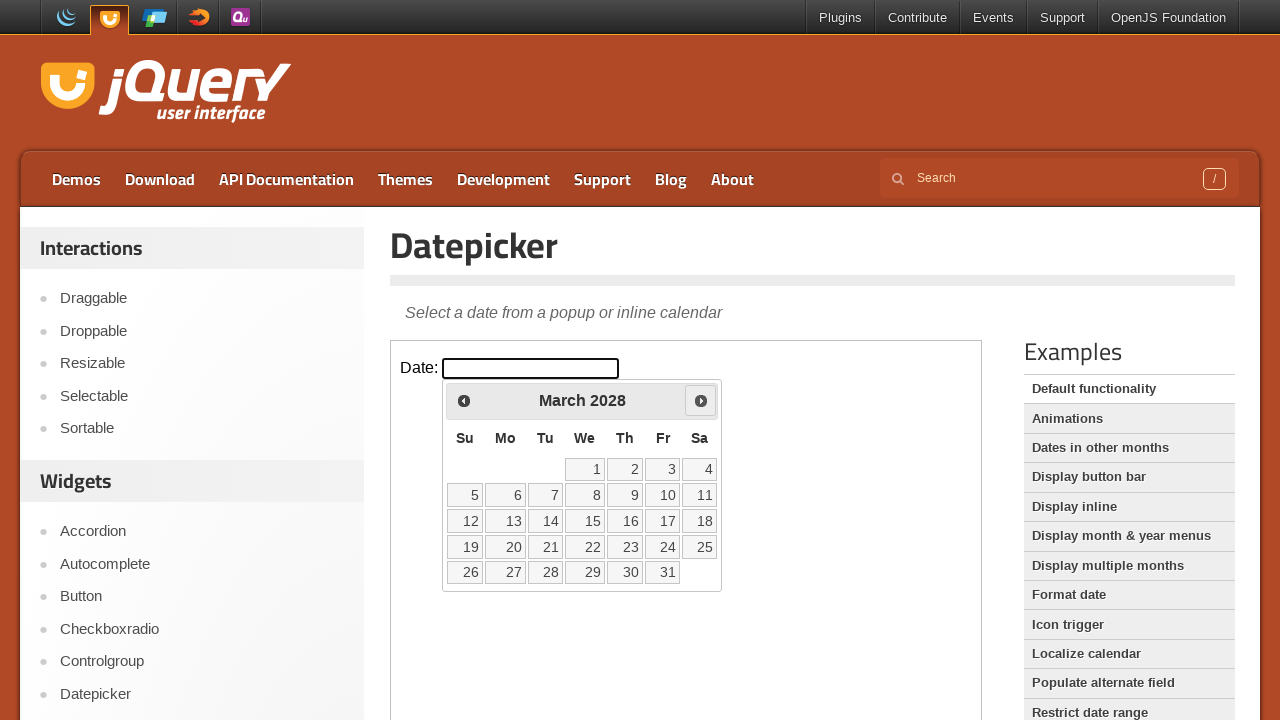

Retrieved current year: 2028
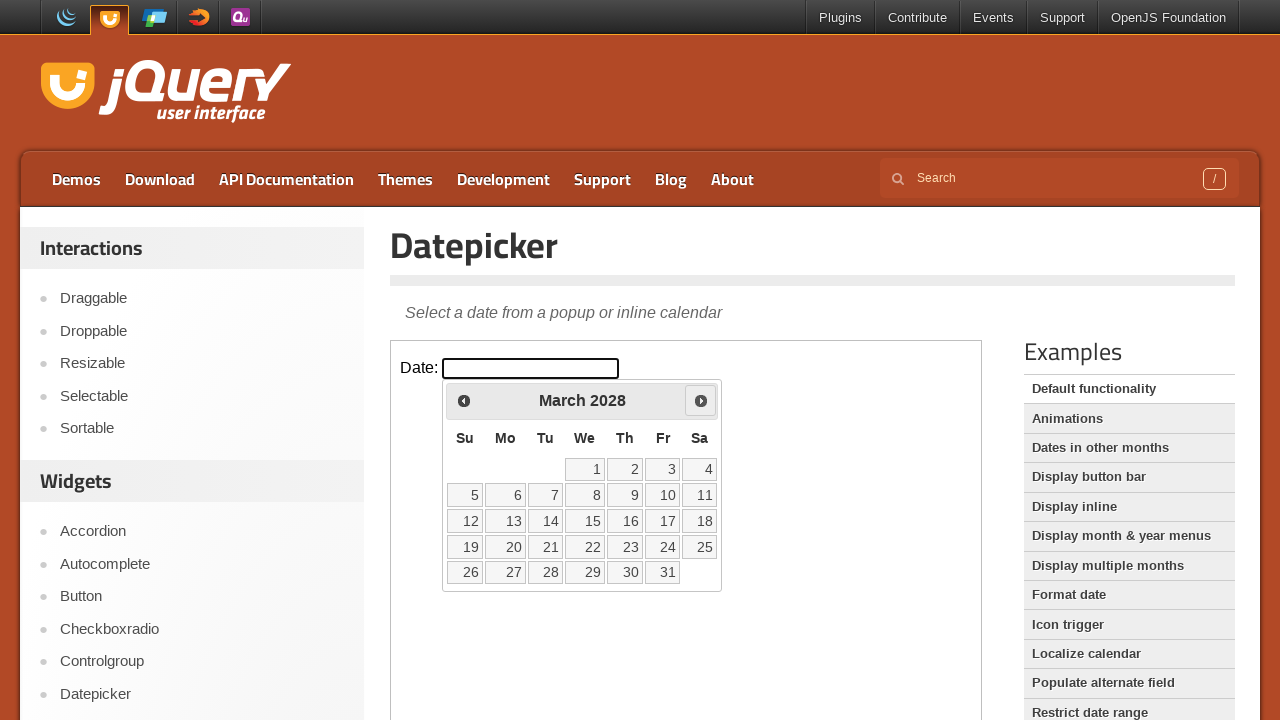

Clicked Next button to navigate from March 2028 at (701, 400) on iframe >> nth=0 >> internal:control=enter-frame >> a[title='Next']
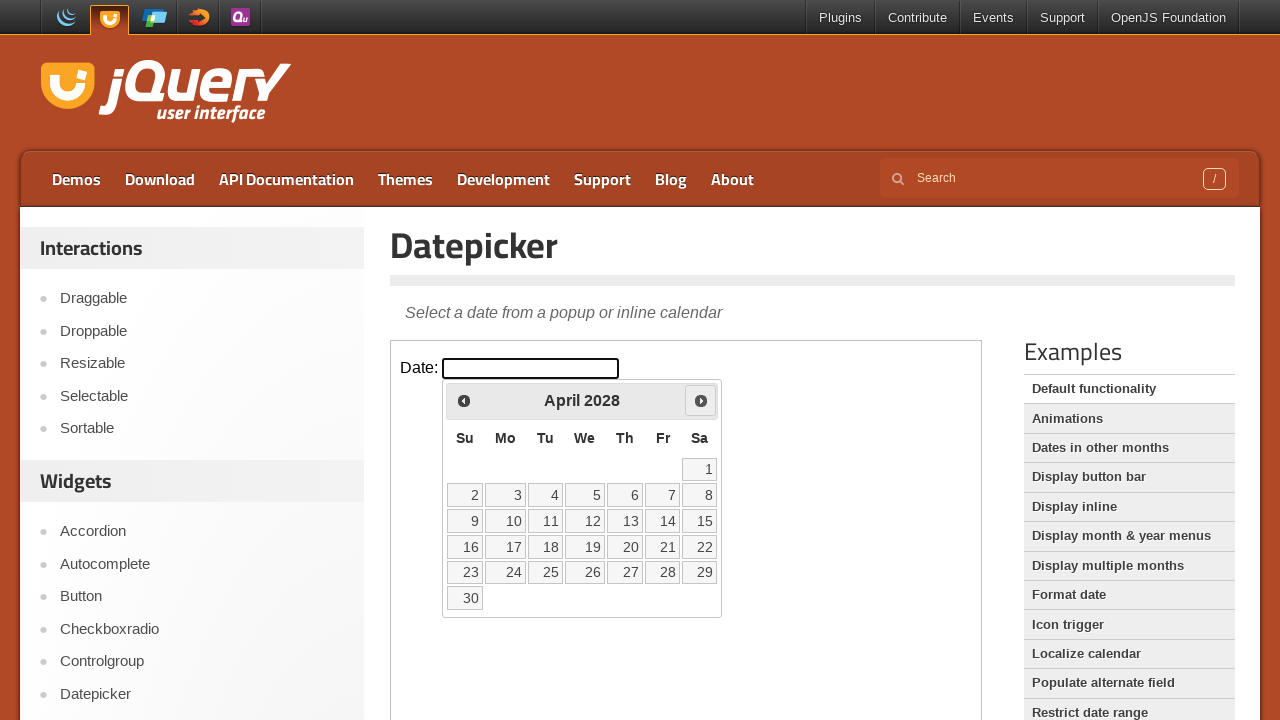

Retrieved current month: April
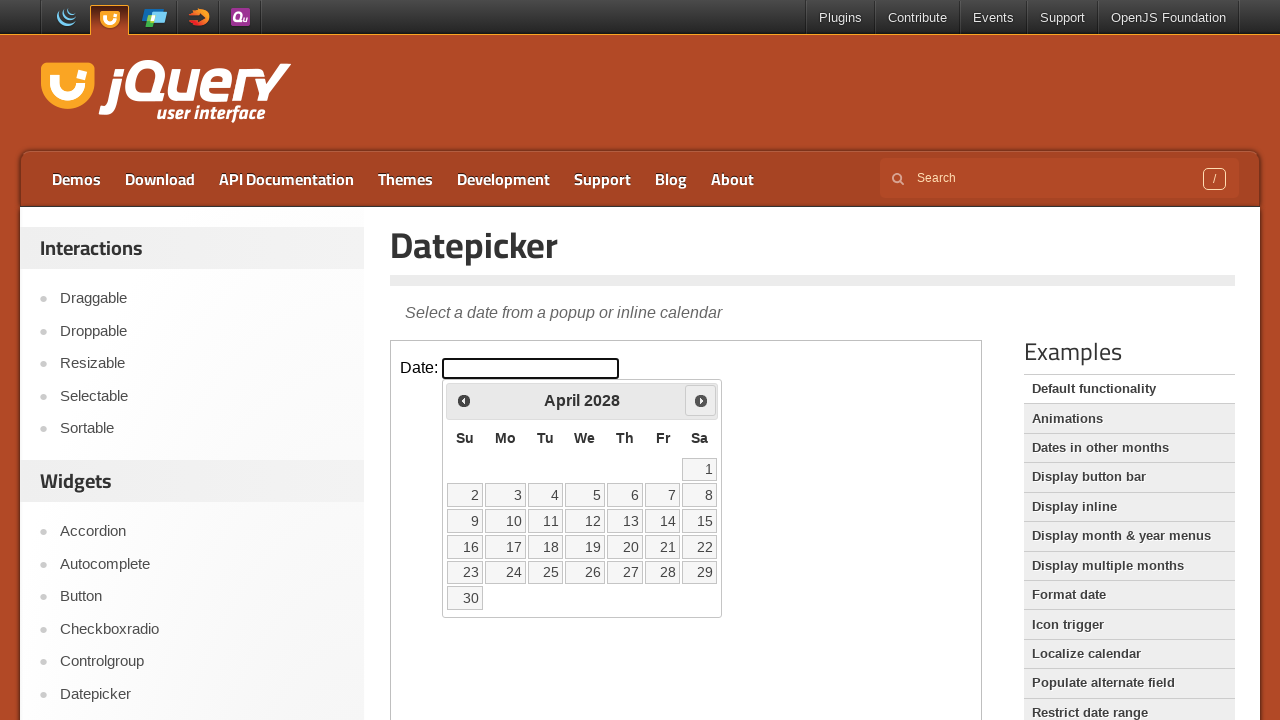

Retrieved current year: 2028
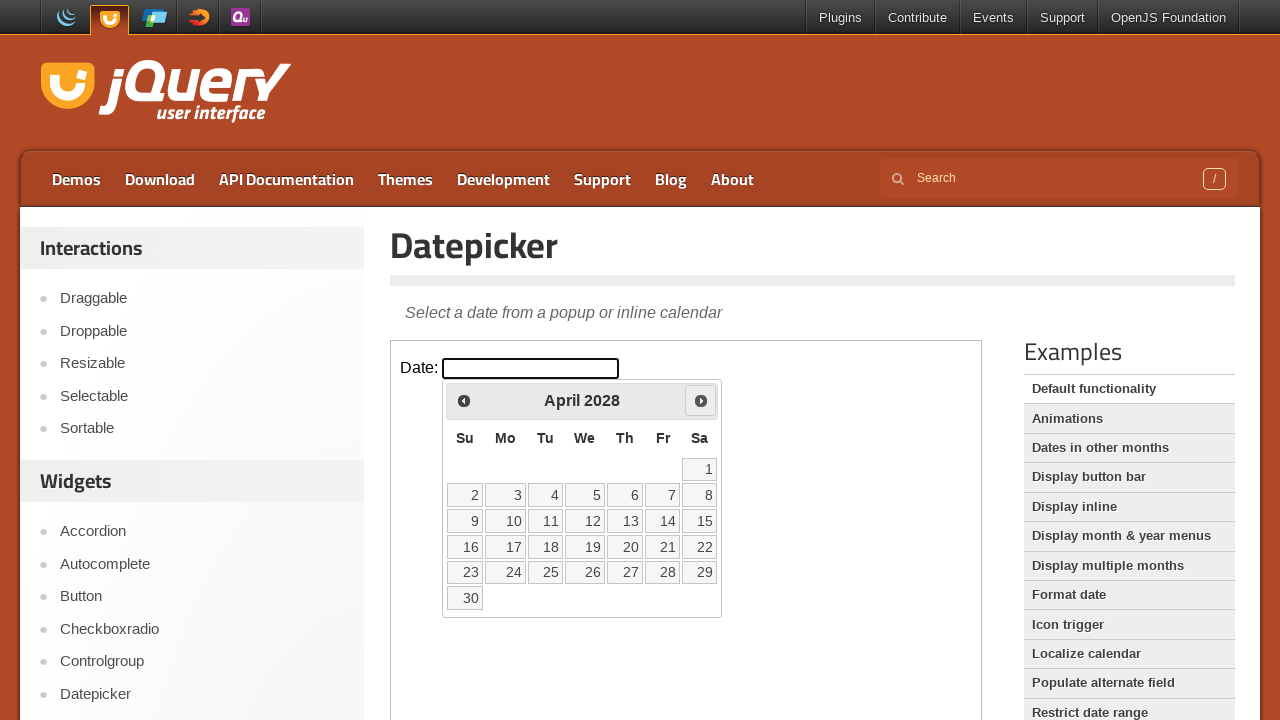

Clicked Next button to navigate from April 2028 at (701, 400) on iframe >> nth=0 >> internal:control=enter-frame >> a[title='Next']
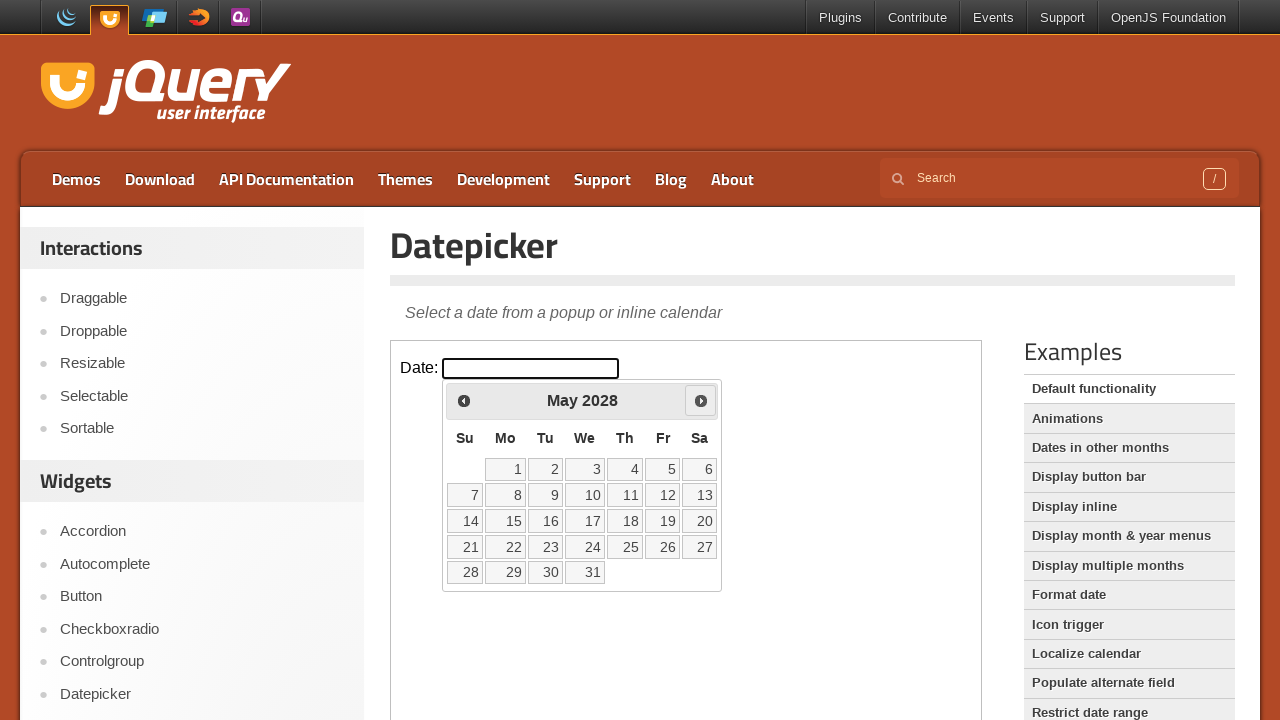

Retrieved current month: May
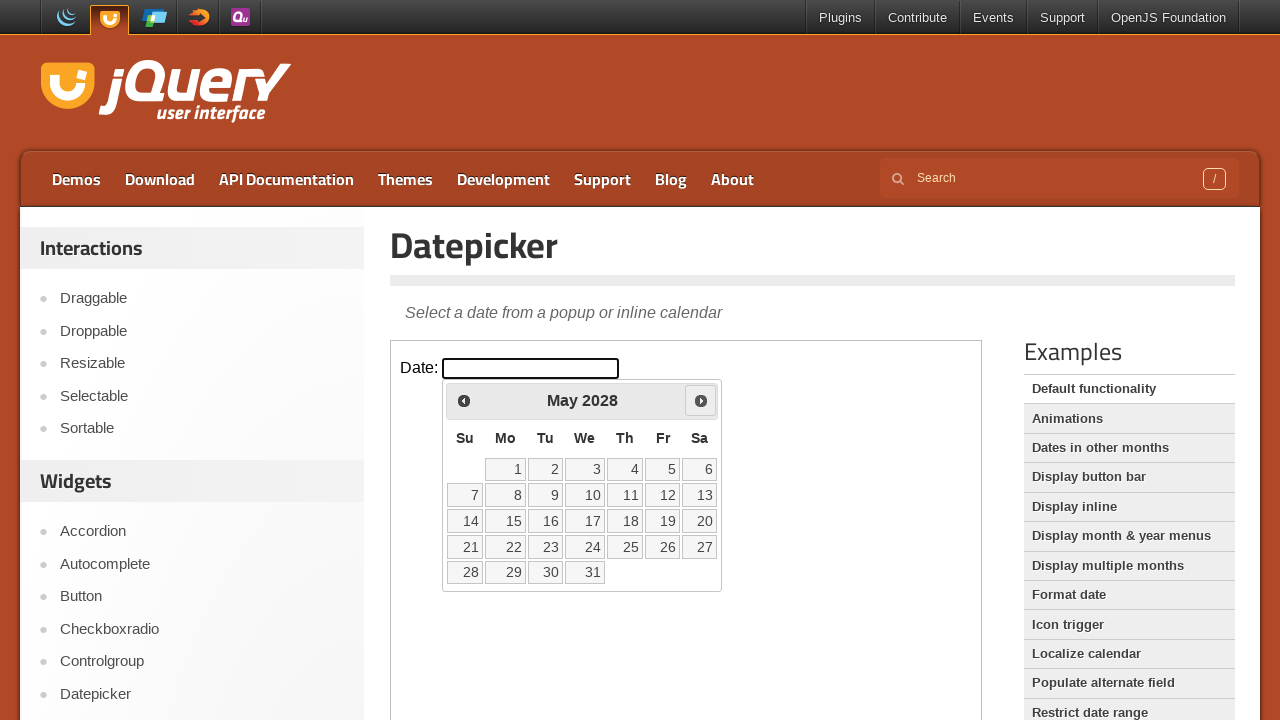

Retrieved current year: 2028
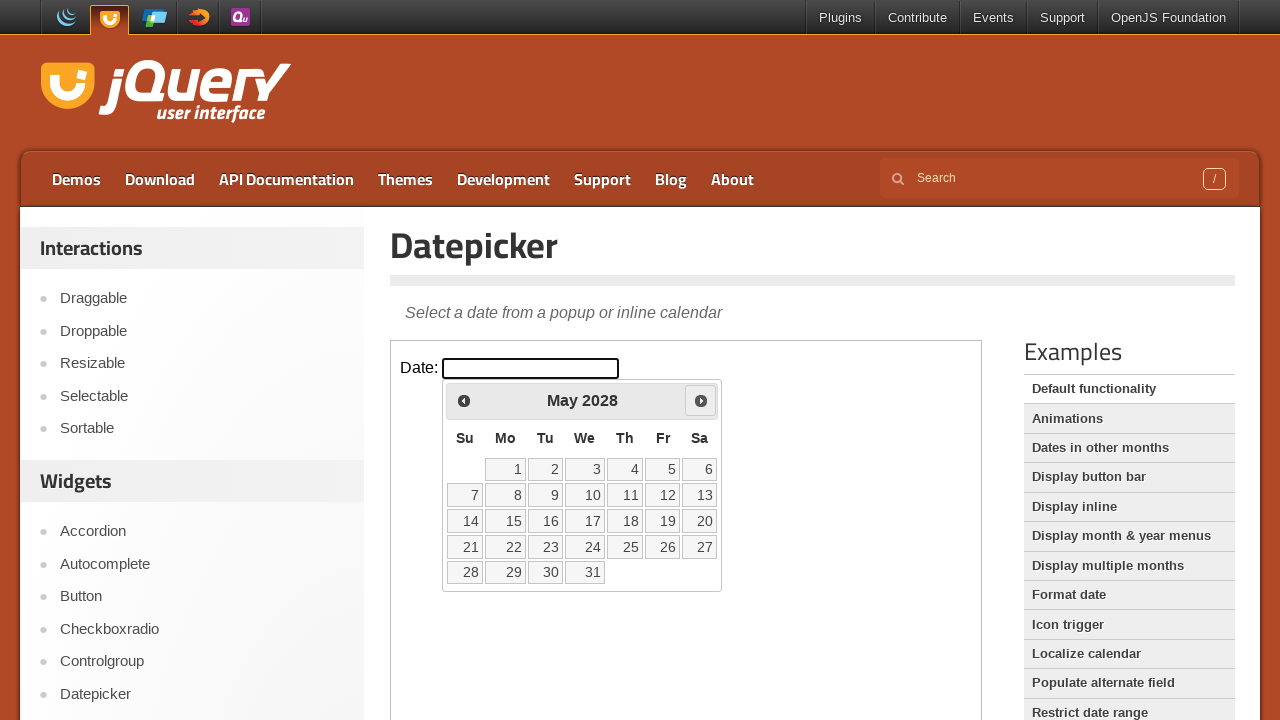

Clicked Next button to navigate from May 2028 at (701, 400) on iframe >> nth=0 >> internal:control=enter-frame >> a[title='Next']
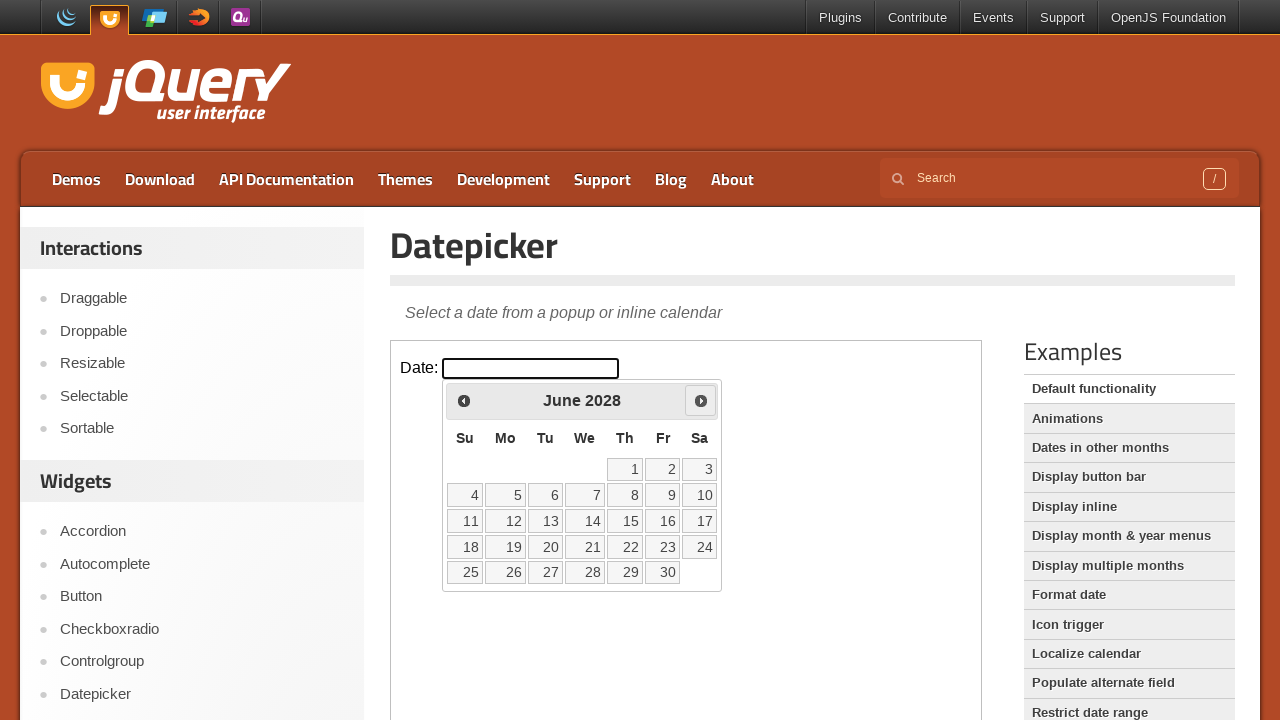

Retrieved current month: June
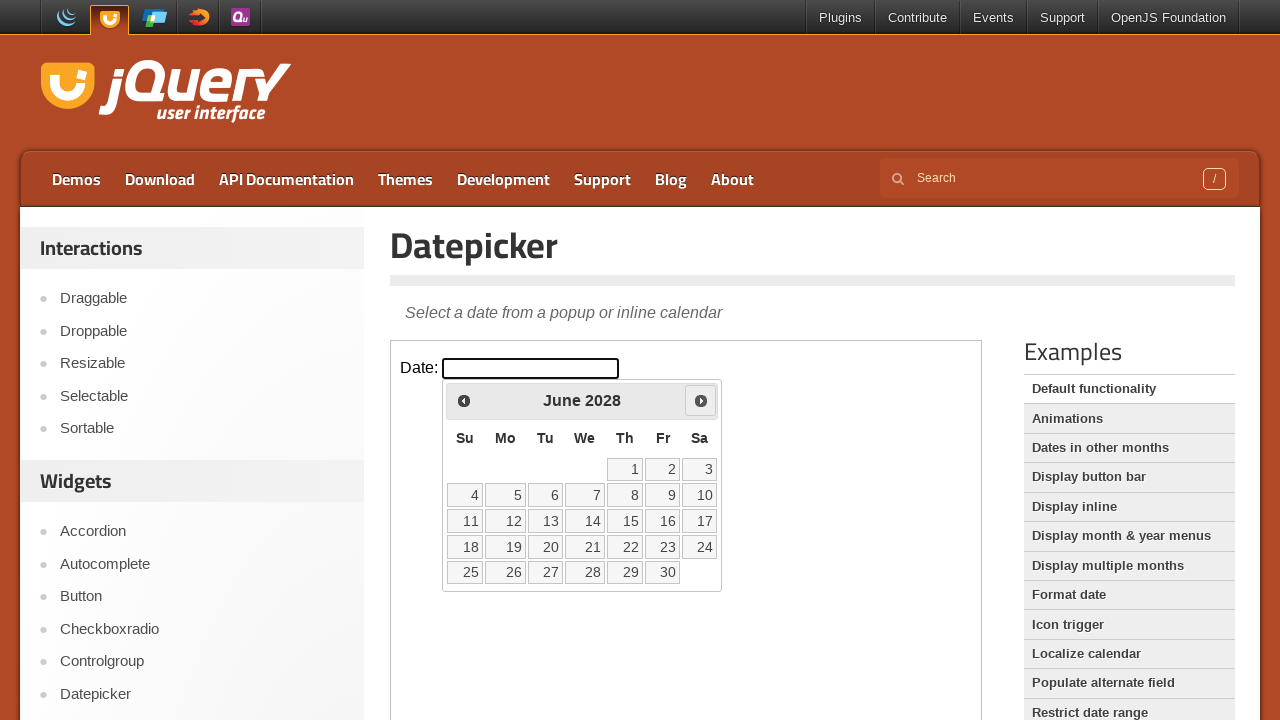

Retrieved current year: 2028
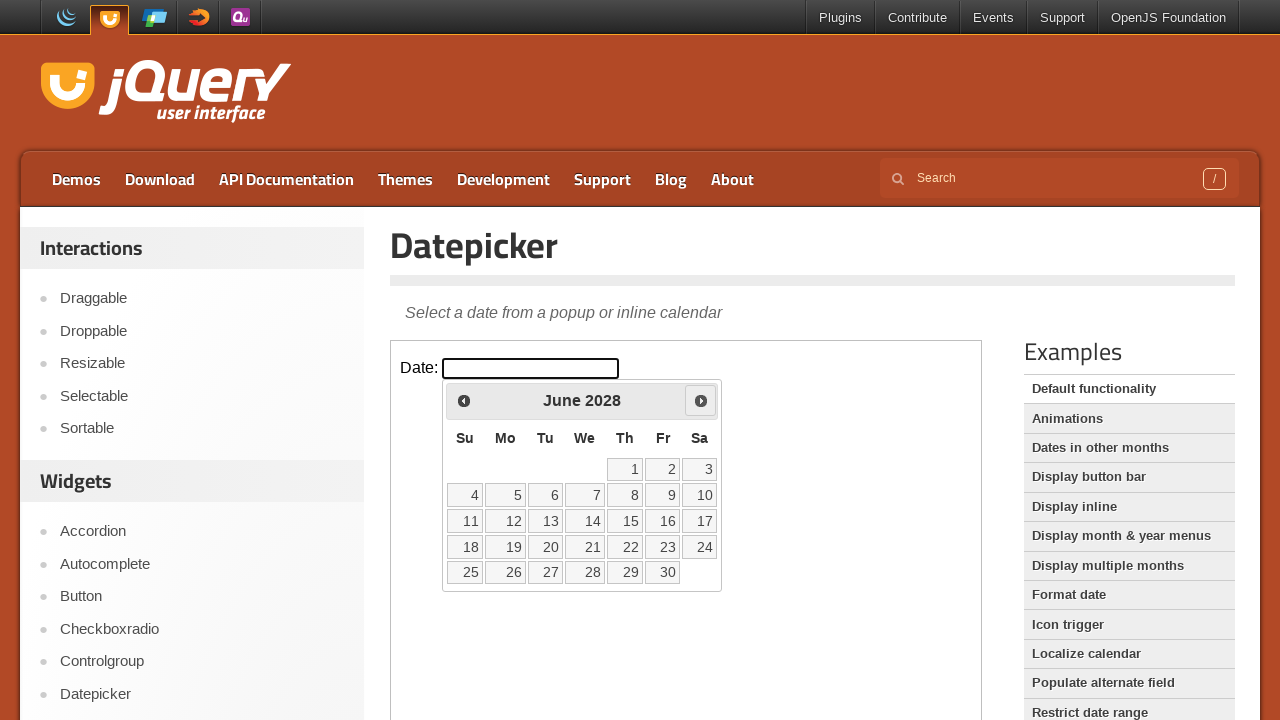

Clicked Next button to navigate from June 2028 at (701, 400) on iframe >> nth=0 >> internal:control=enter-frame >> a[title='Next']
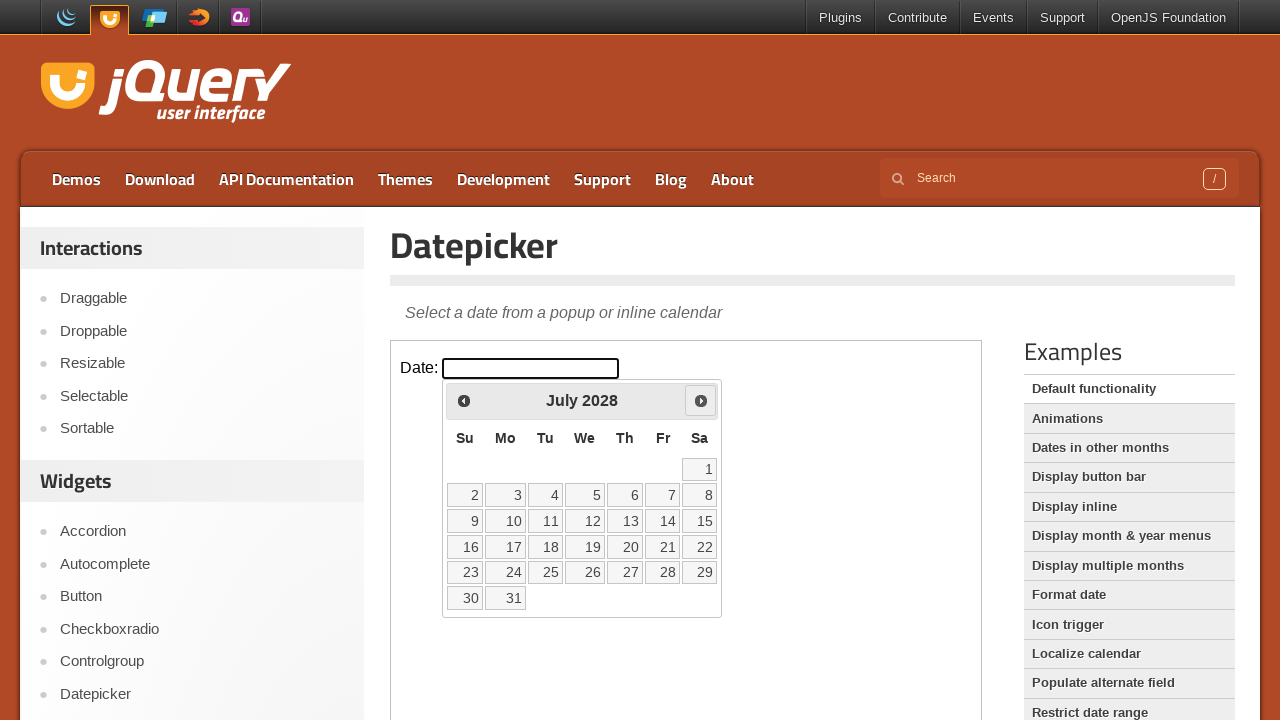

Retrieved current month: July
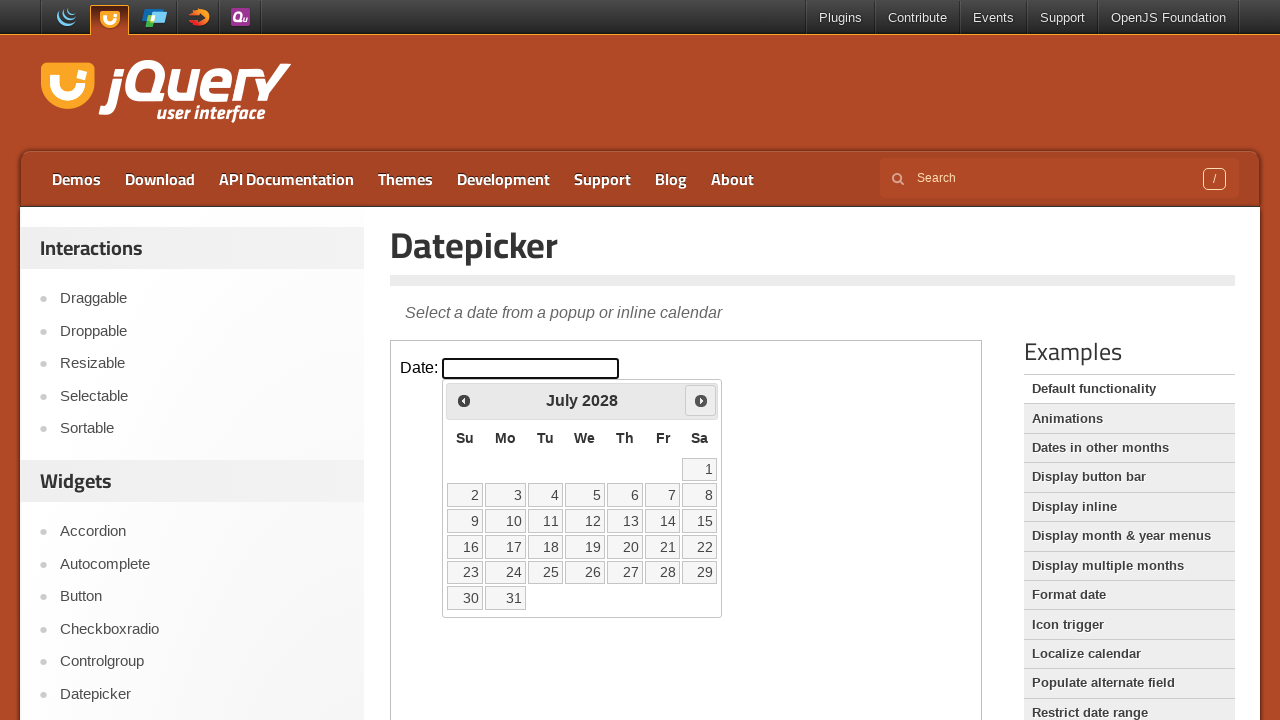

Retrieved current year: 2028
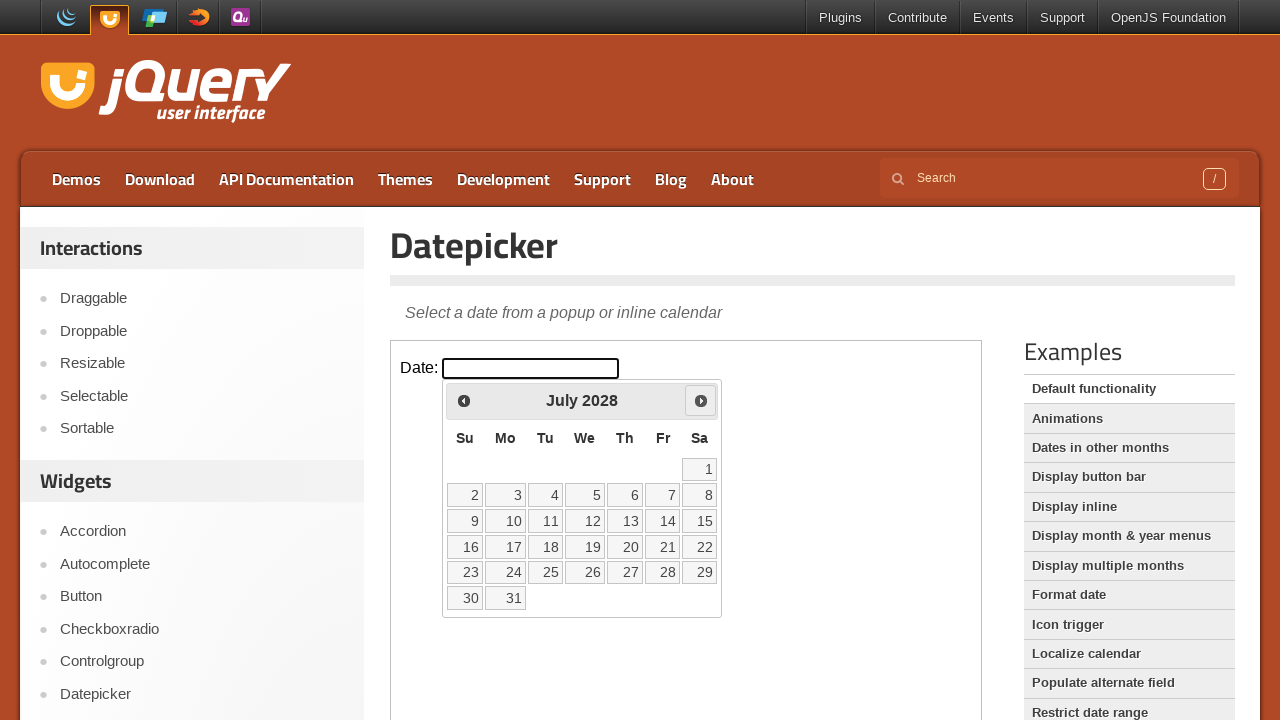

Clicked Next button to navigate from July 2028 at (701, 400) on iframe >> nth=0 >> internal:control=enter-frame >> a[title='Next']
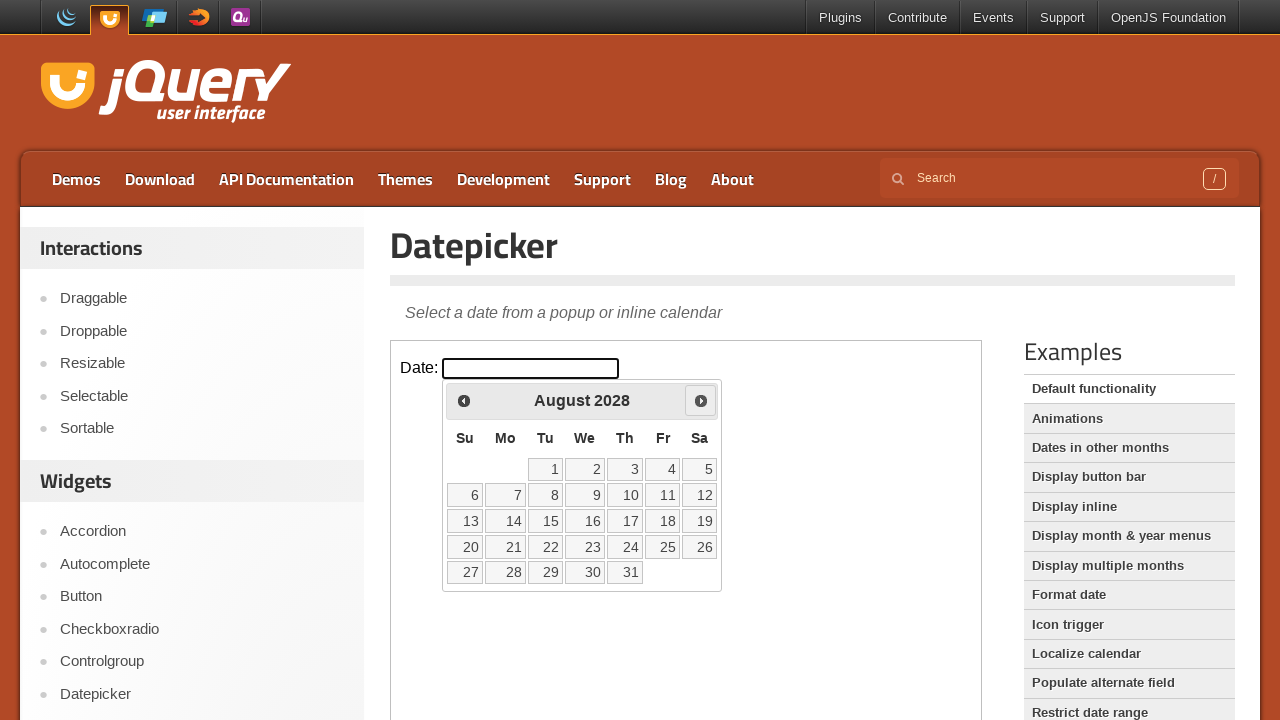

Retrieved current month: August
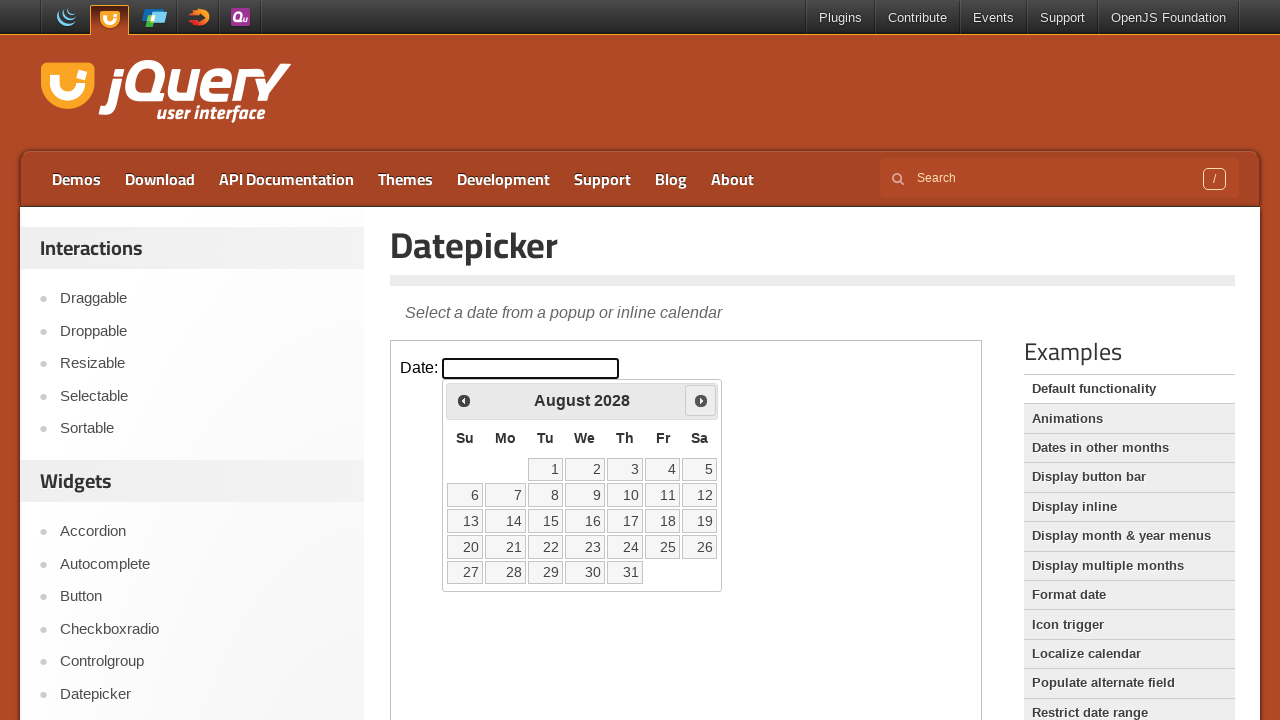

Retrieved current year: 2028
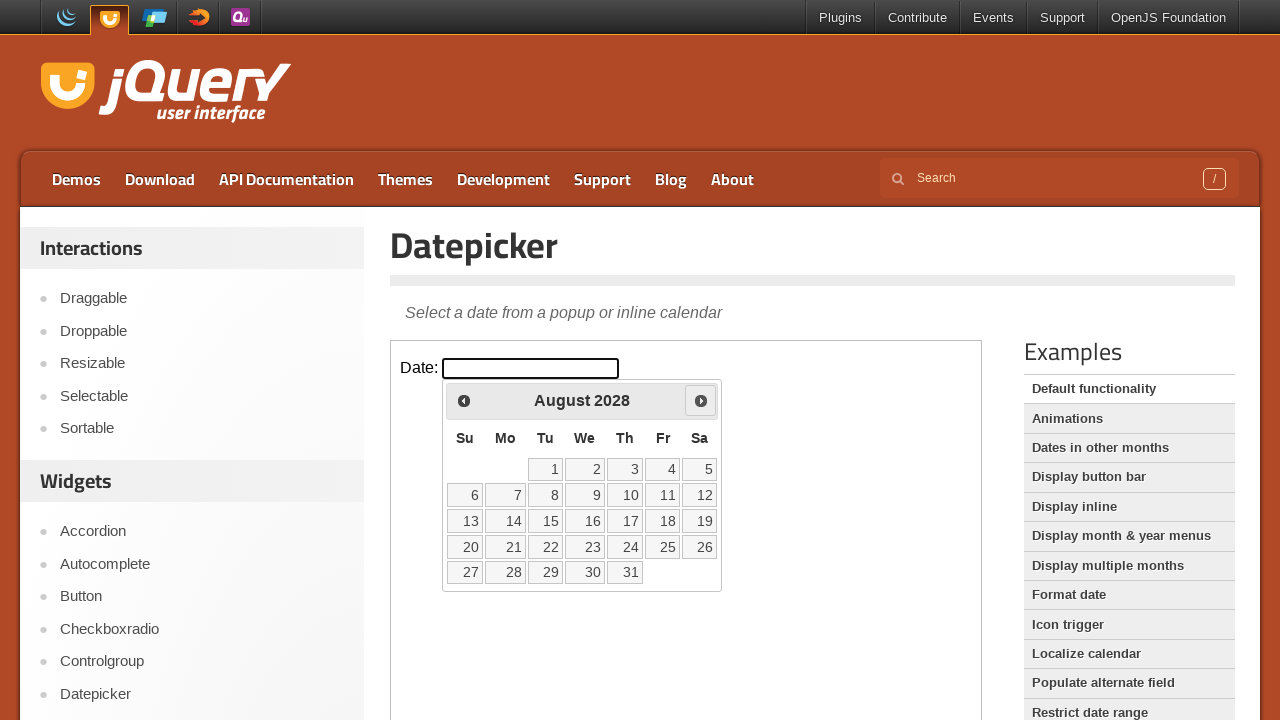

Clicked Next button to navigate from August 2028 at (701, 400) on iframe >> nth=0 >> internal:control=enter-frame >> a[title='Next']
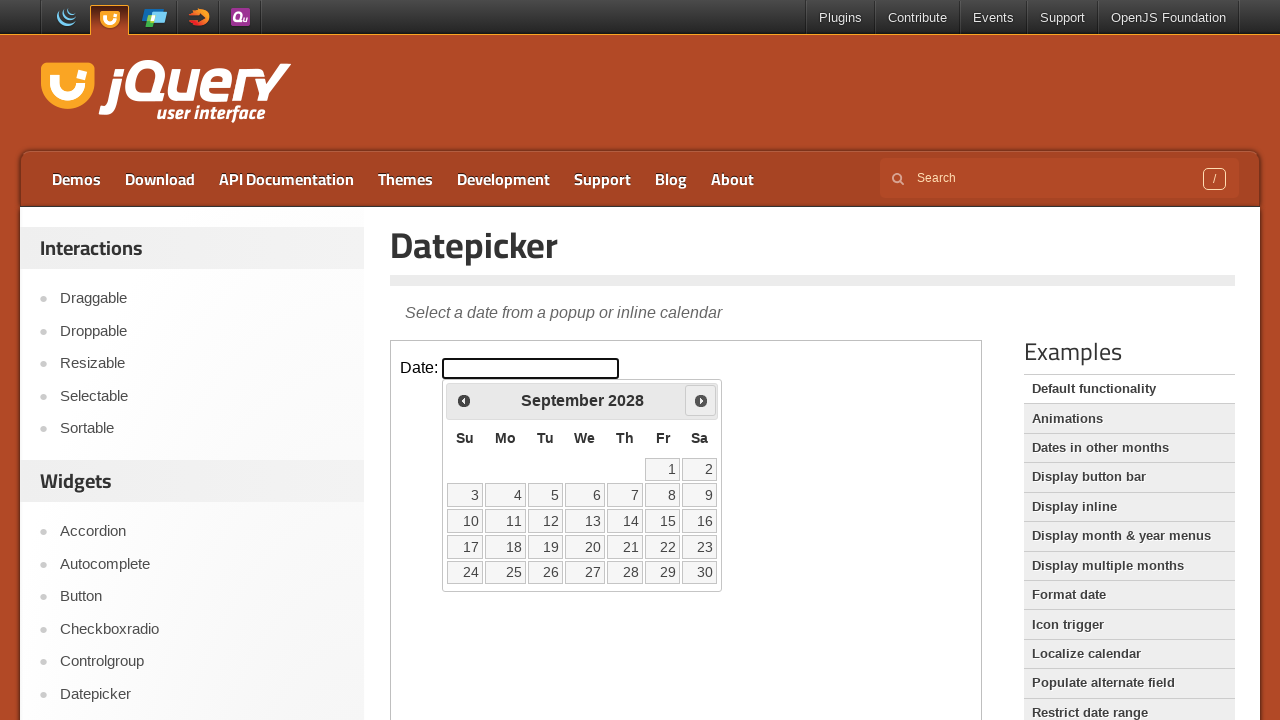

Retrieved current month: September
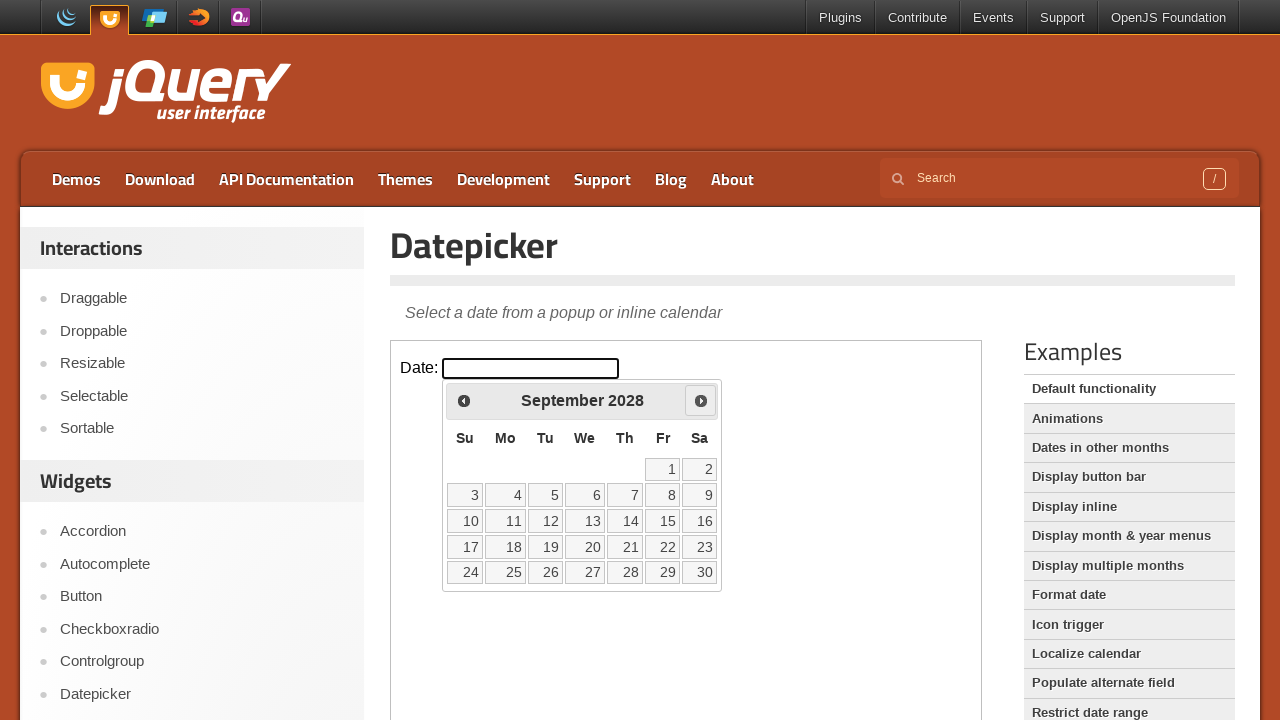

Retrieved current year: 2028
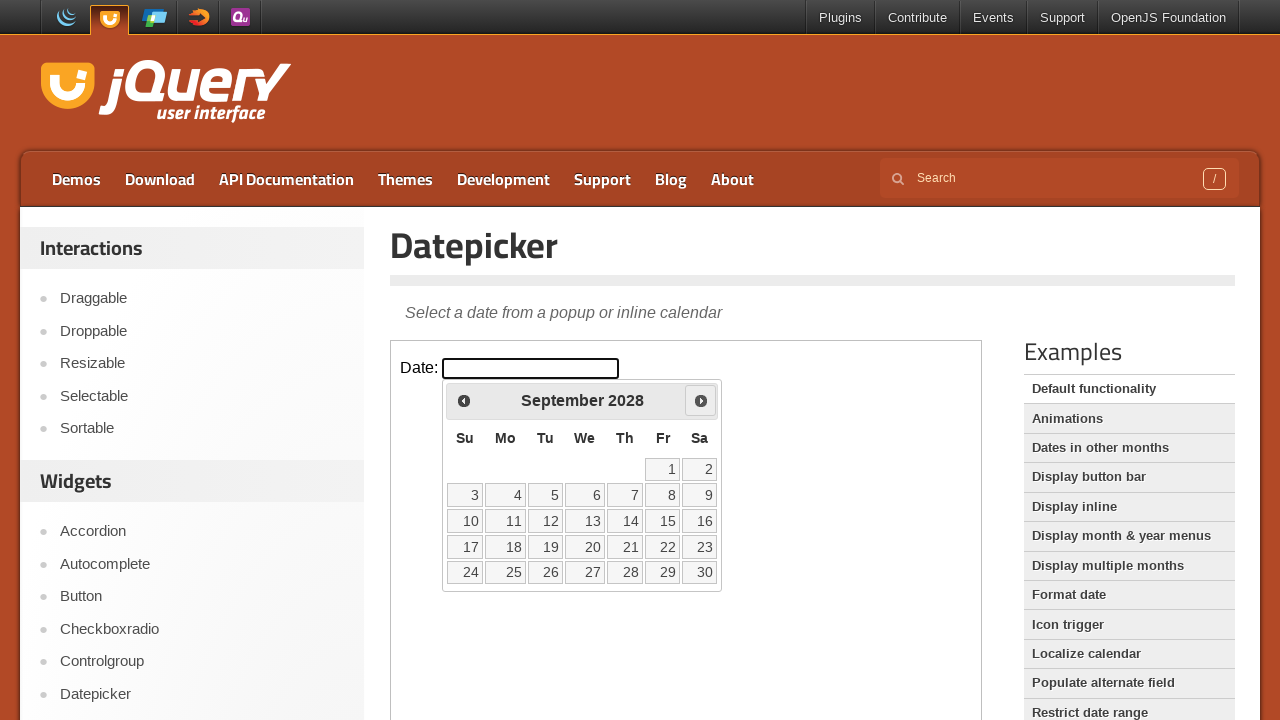

Clicked Next button to navigate from September 2028 at (701, 400) on iframe >> nth=0 >> internal:control=enter-frame >> a[title='Next']
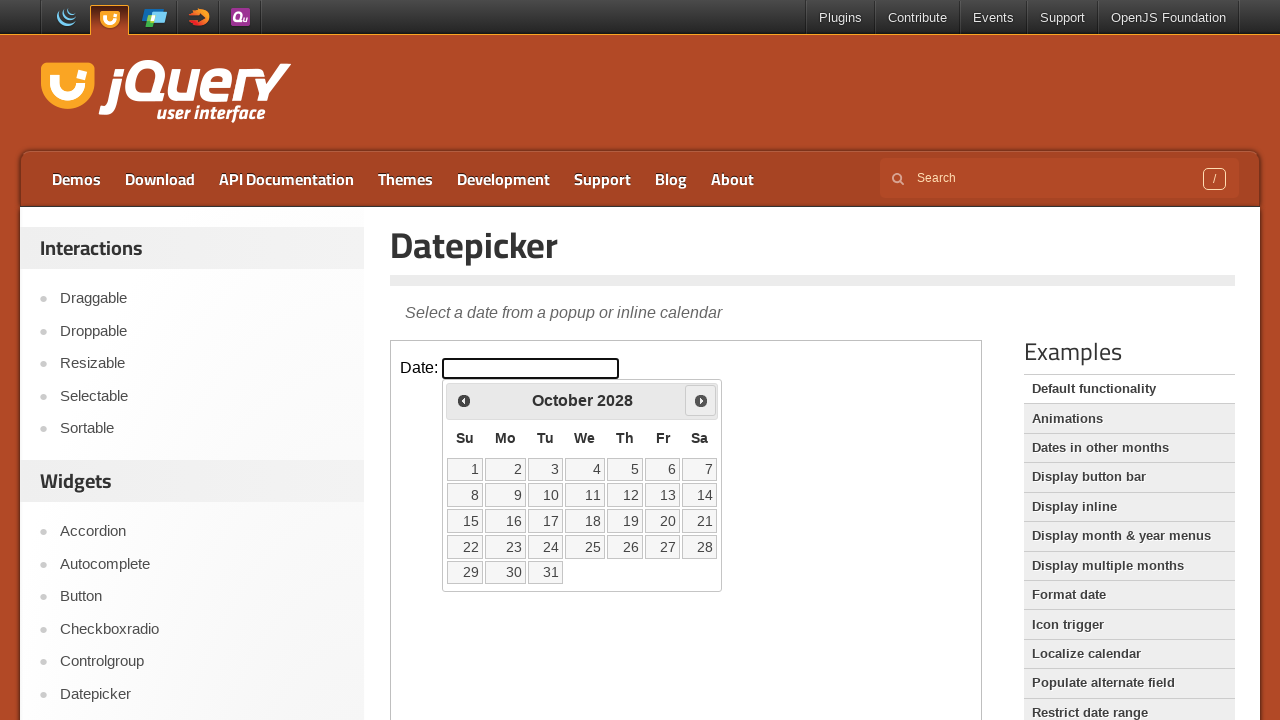

Retrieved current month: October
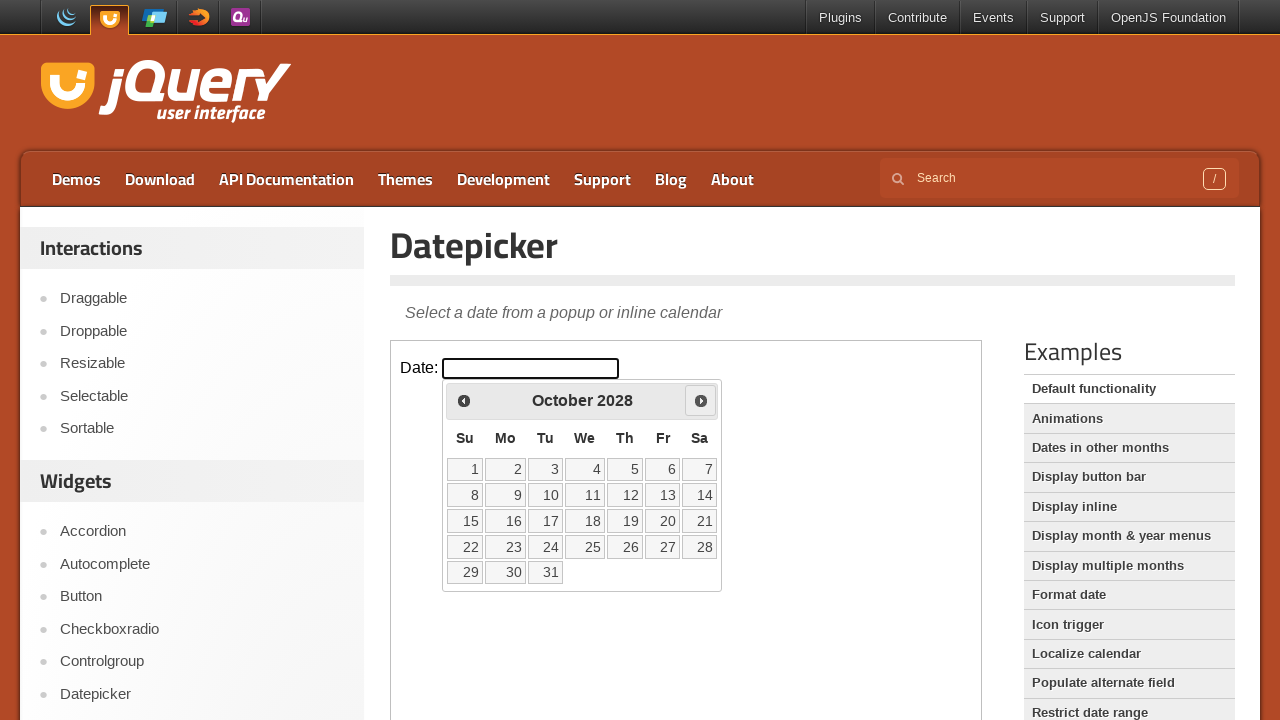

Retrieved current year: 2028
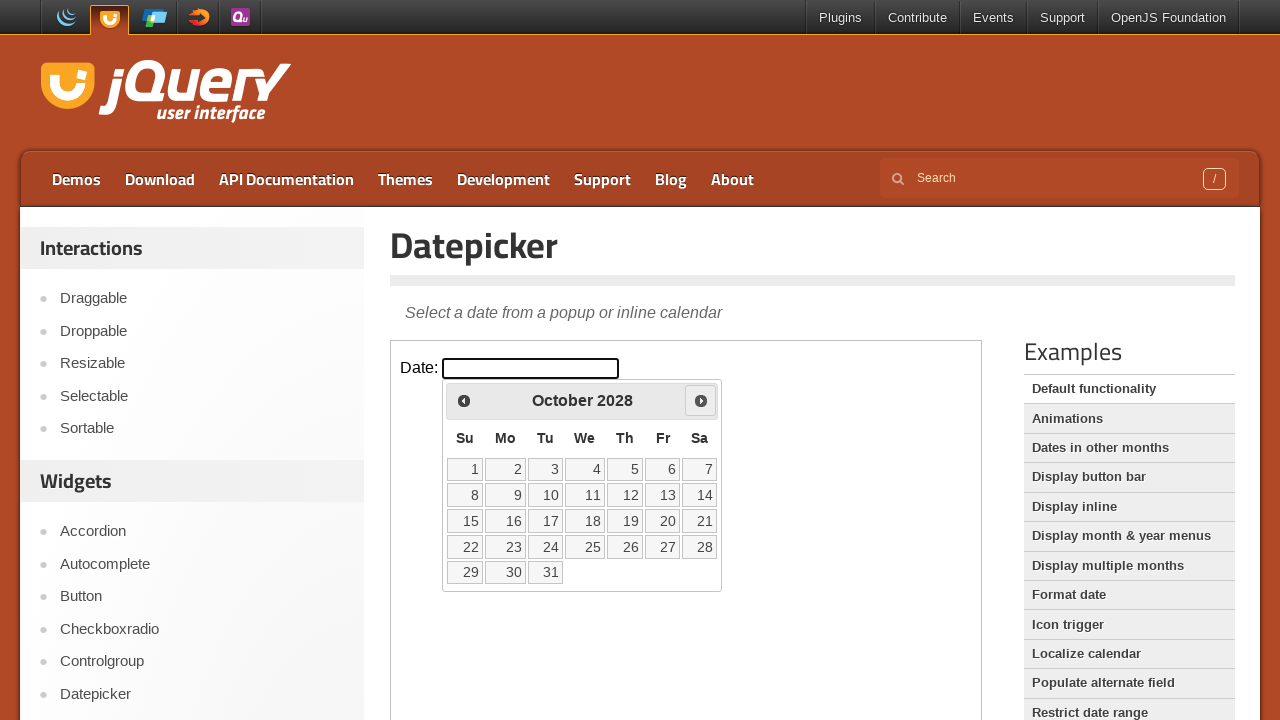

Clicked Next button to navigate from October 2028 at (701, 400) on iframe >> nth=0 >> internal:control=enter-frame >> a[title='Next']
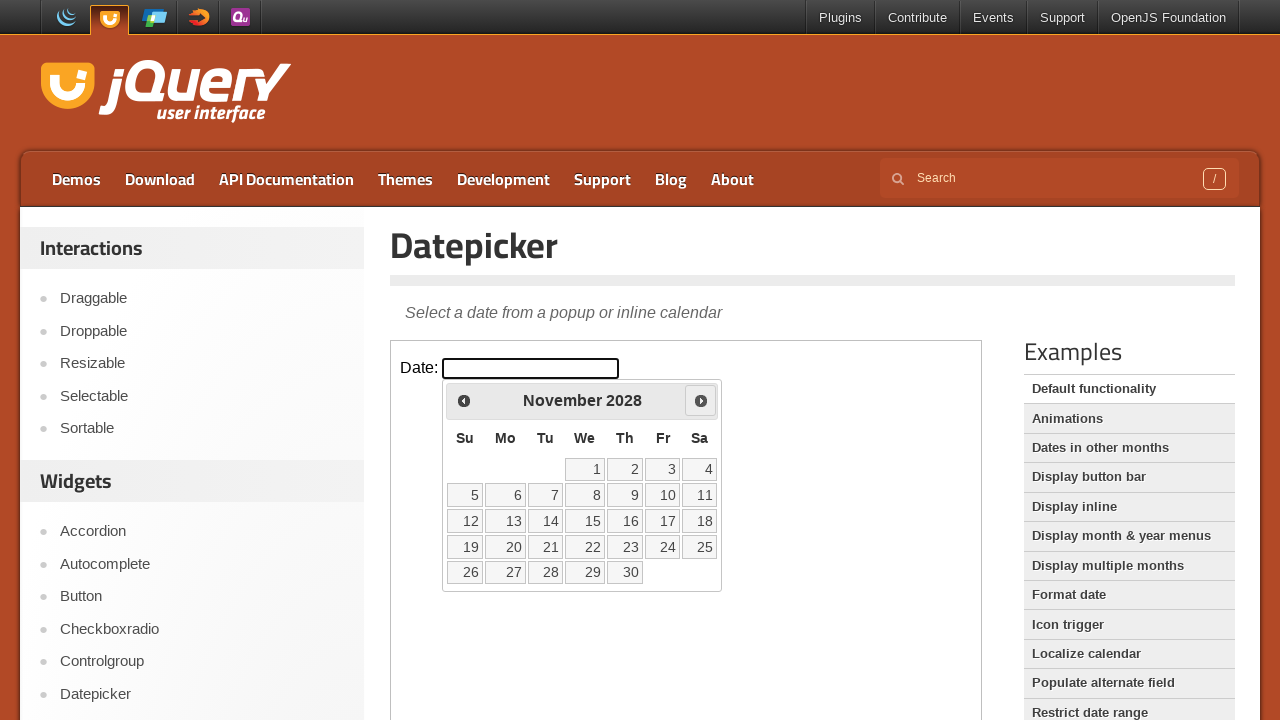

Retrieved current month: November
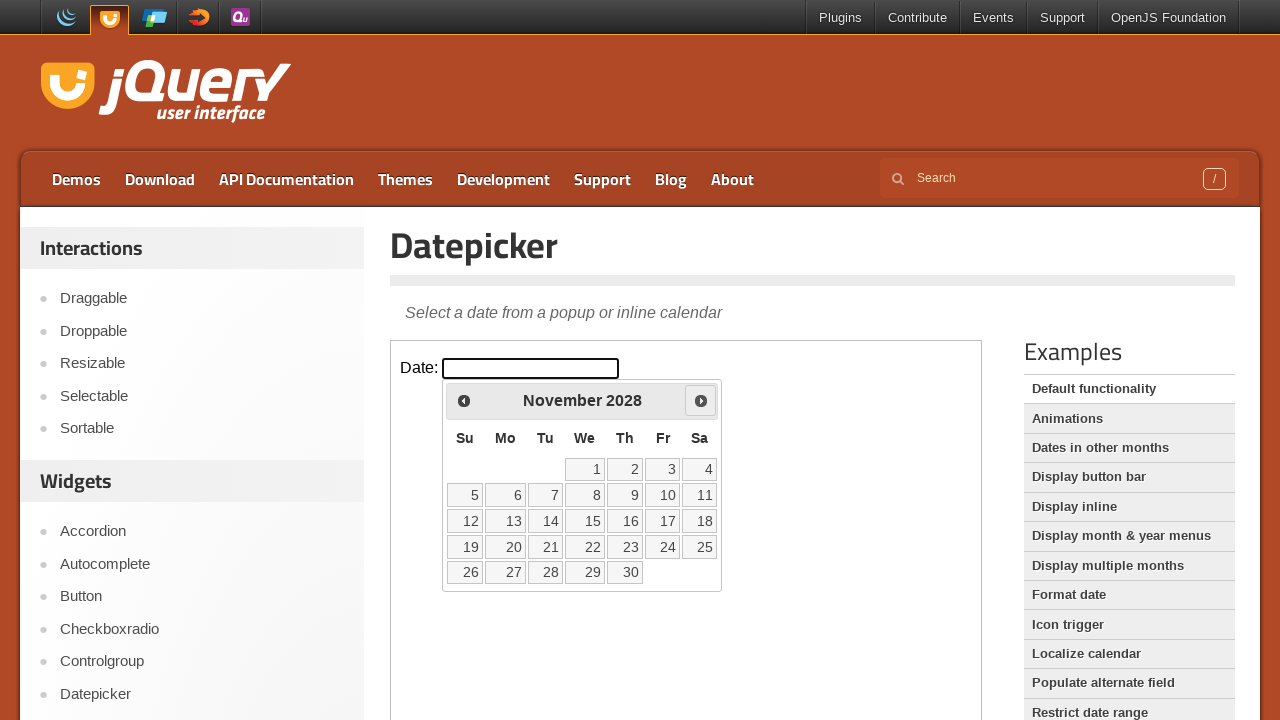

Retrieved current year: 2028
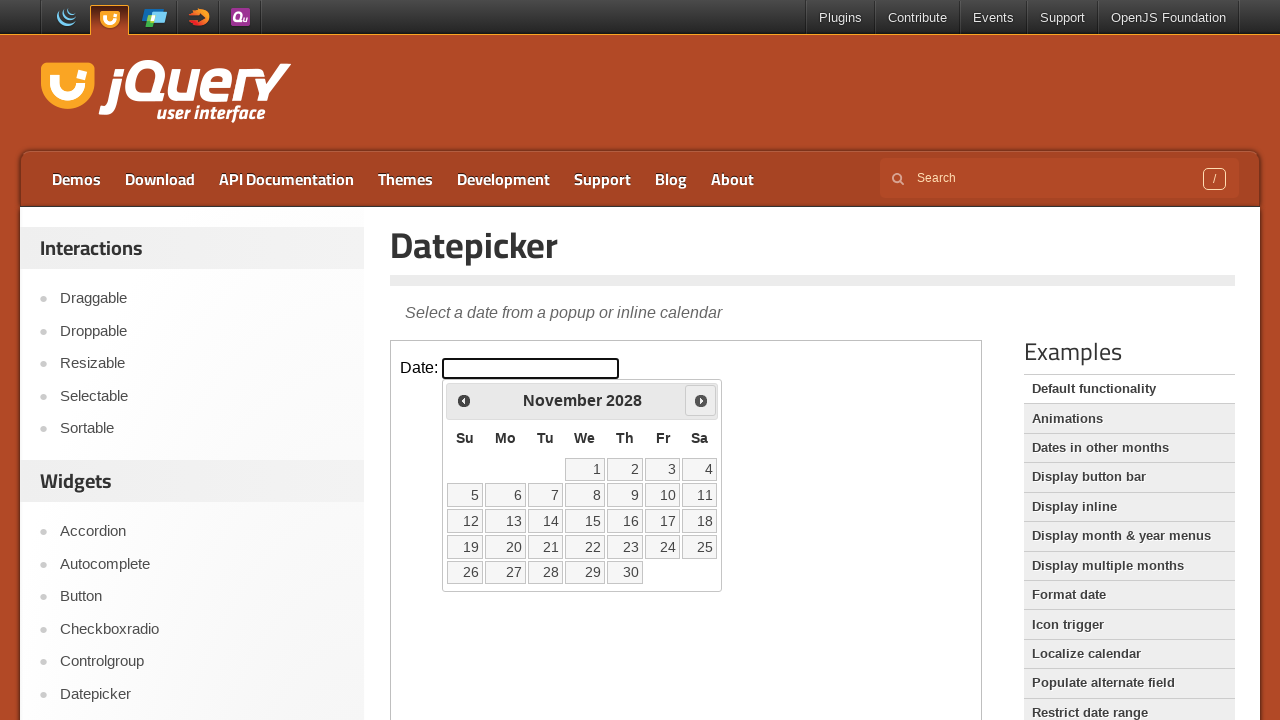

Clicked Next button to navigate from November 2028 at (701, 400) on iframe >> nth=0 >> internal:control=enter-frame >> a[title='Next']
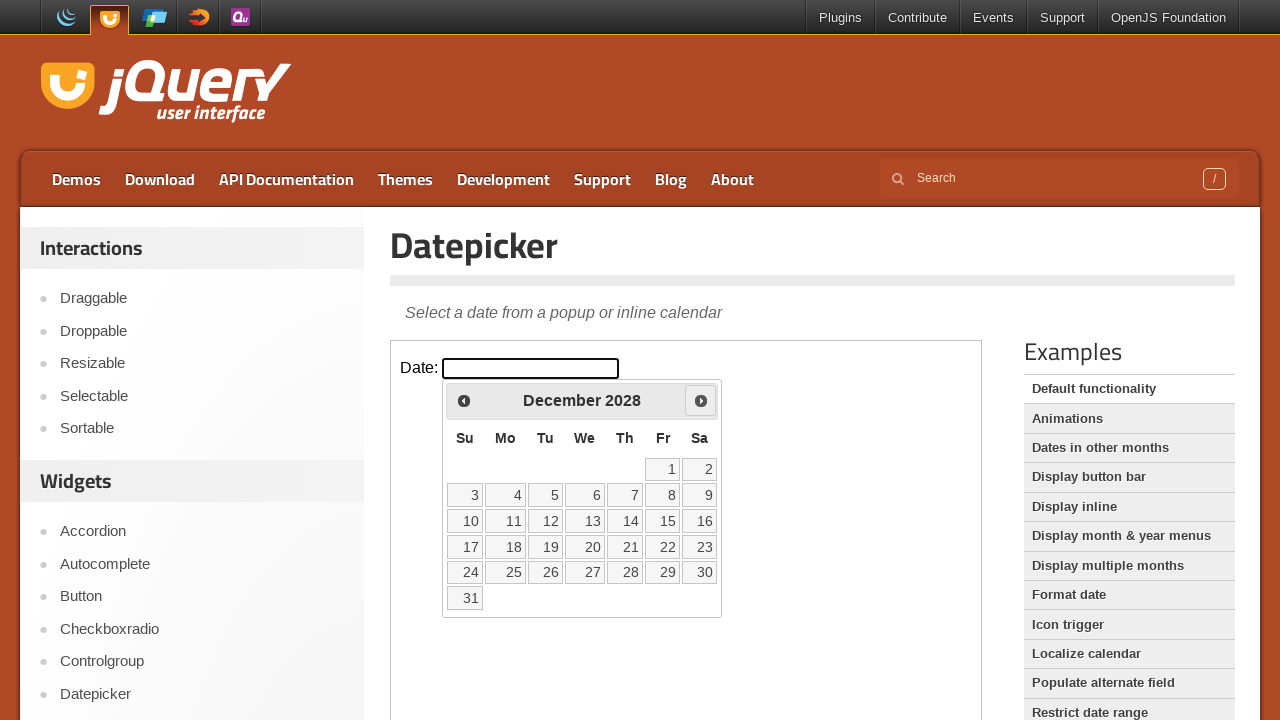

Retrieved current month: December
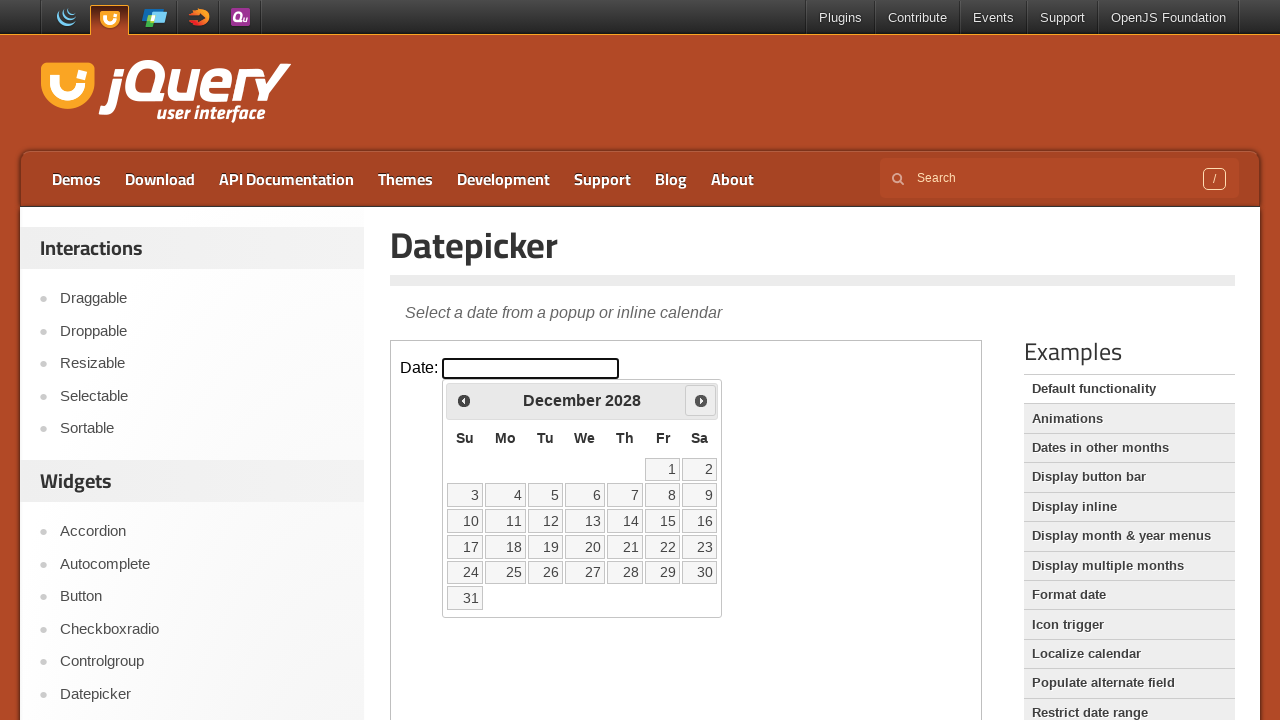

Retrieved current year: 2028
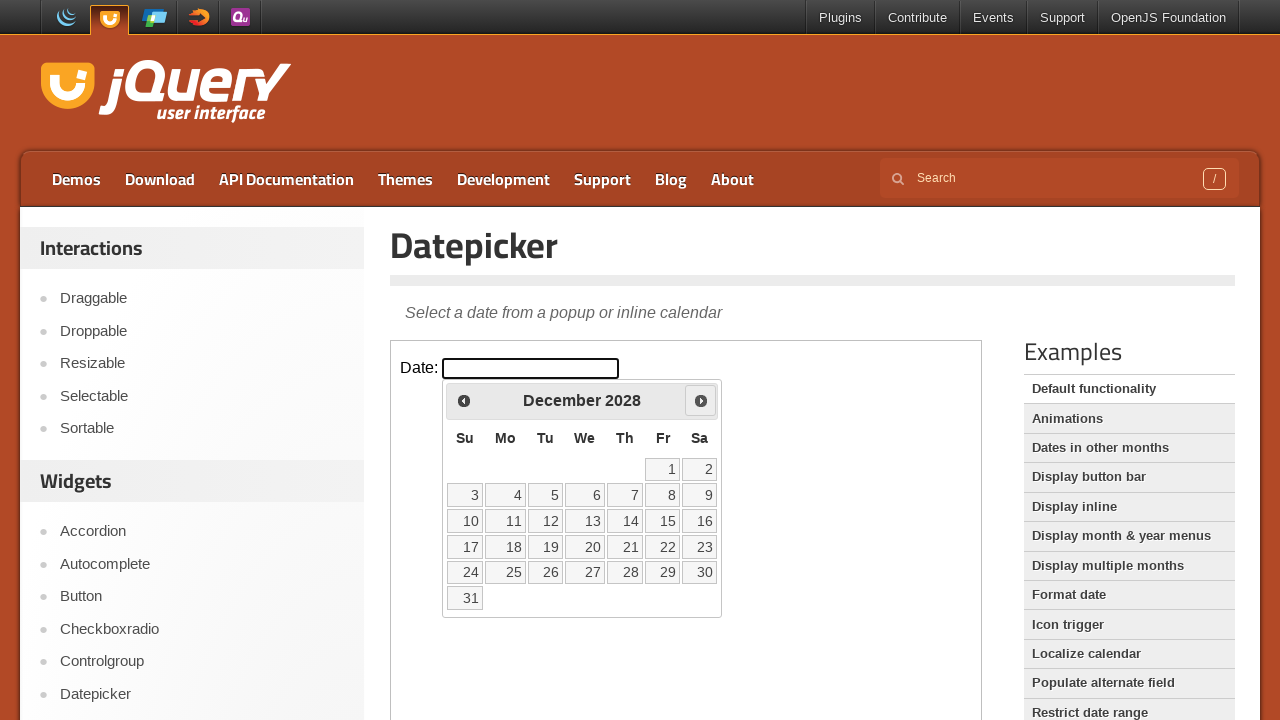

Retrieved all available date elements from calendar
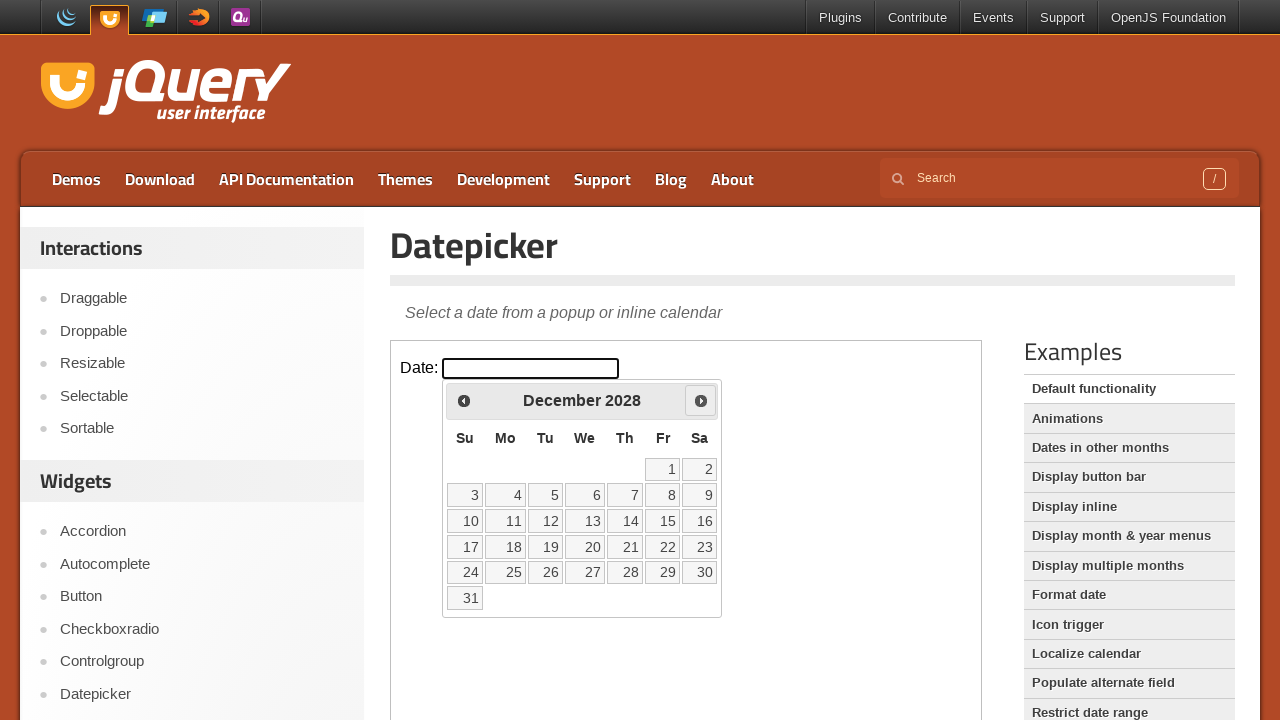

Clicked on date 24 in December 2028 at (465, 572) on iframe >> nth=0 >> internal:control=enter-frame >> table.ui-datepicker-calendar 
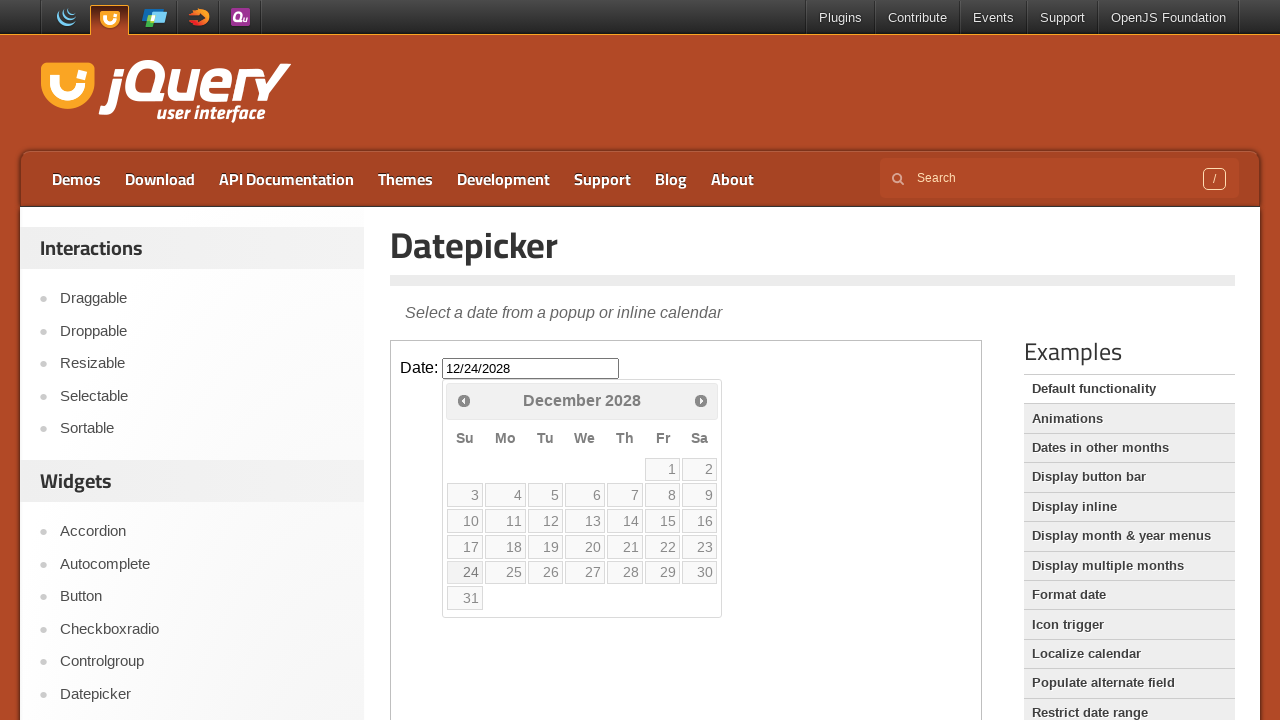

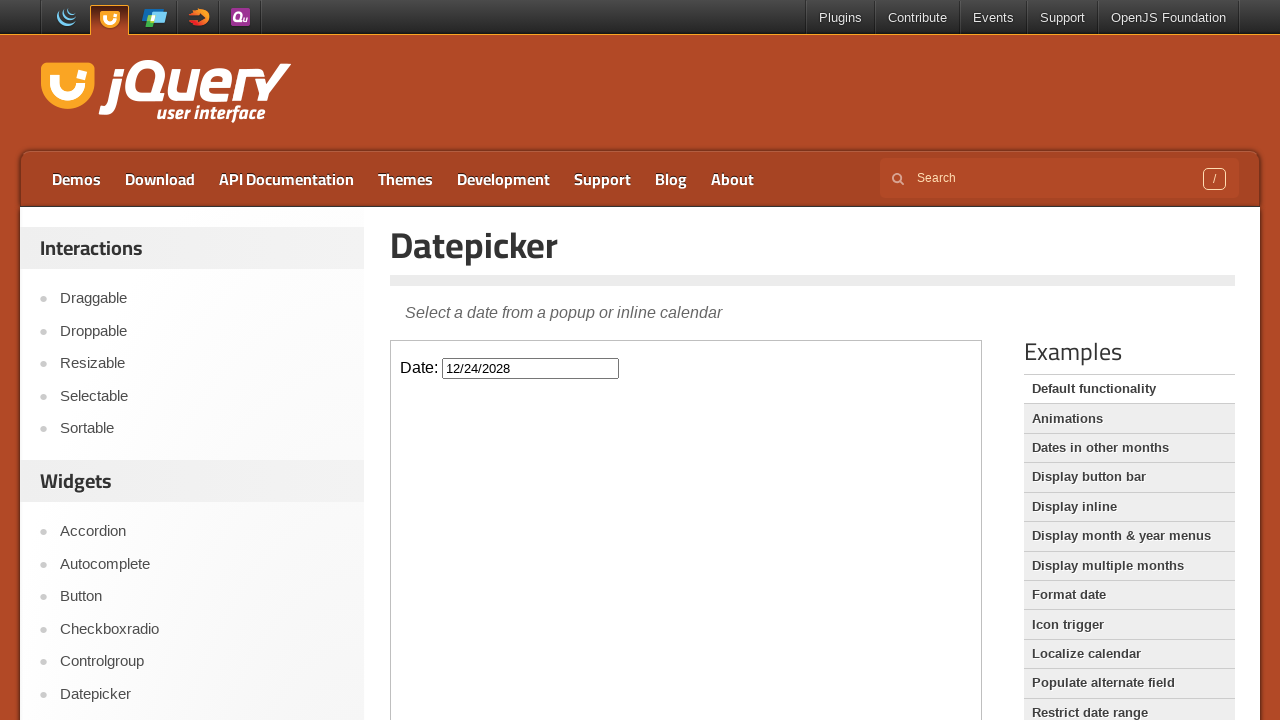